Tests footer link navigation by clicking each footer link, waiting for the page to load, and navigating back to verify all footer links are functional.

Starting URL: https://naveenautomationlabs.com/opencart/index.php?route=account/login

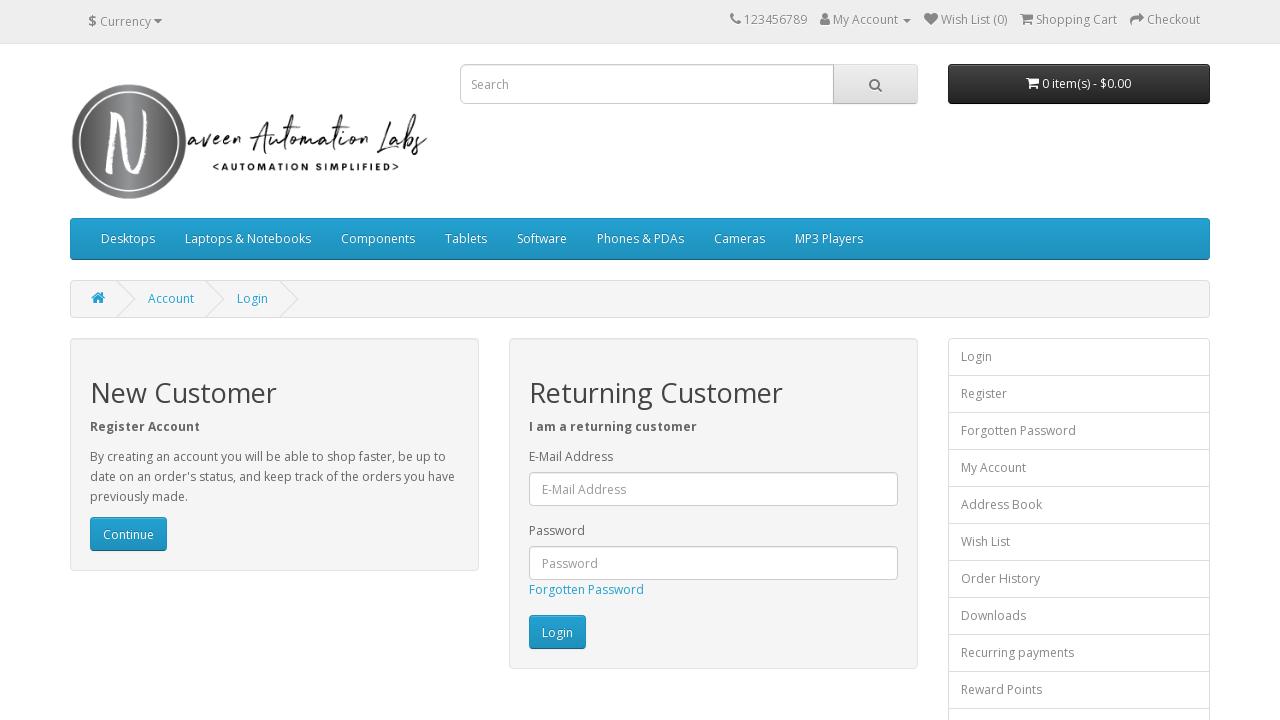

Located all footer links and counted them
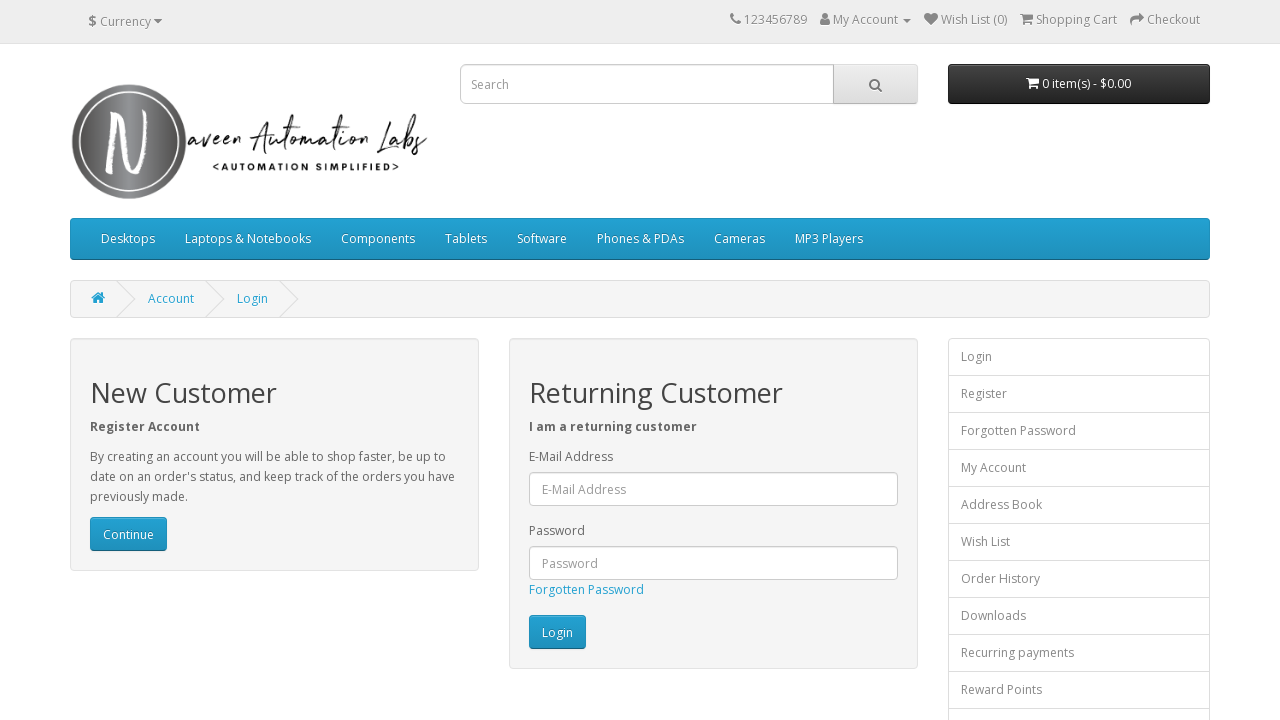

Re-queried footer links for iteration 1
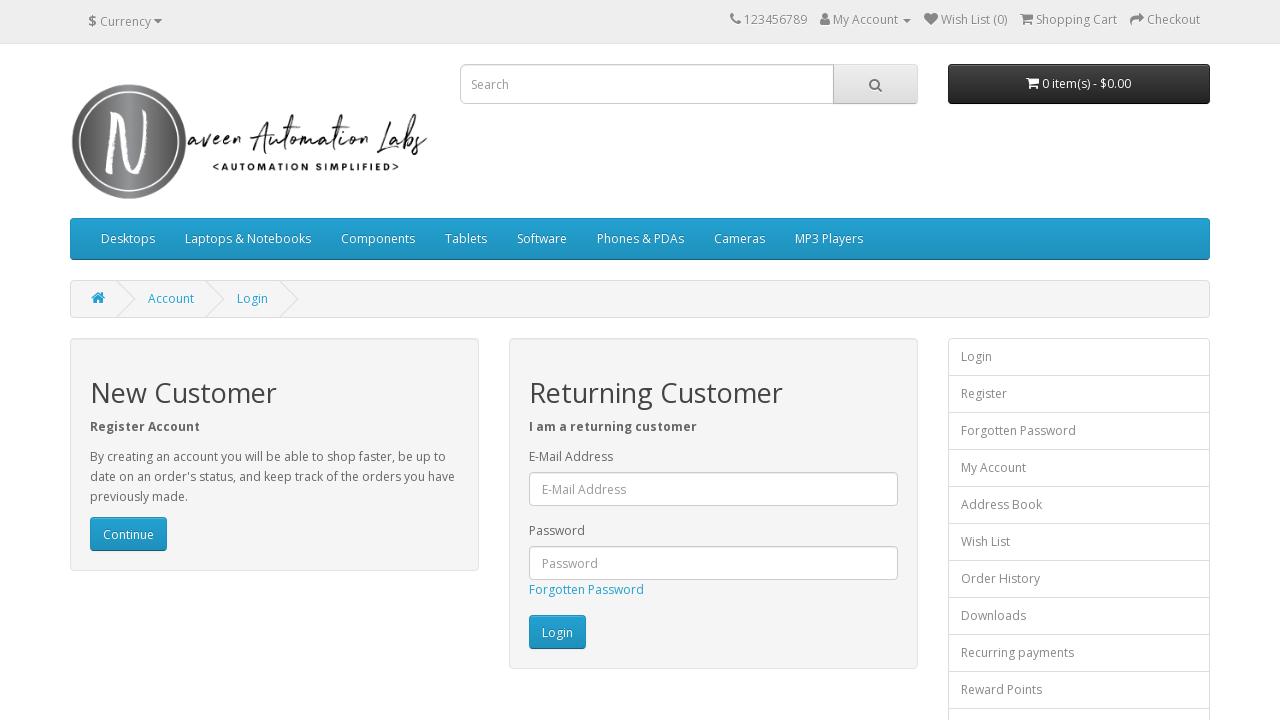

Clicked footer link at index 0 at (96, 548) on xpath=//footer//a >> nth=0
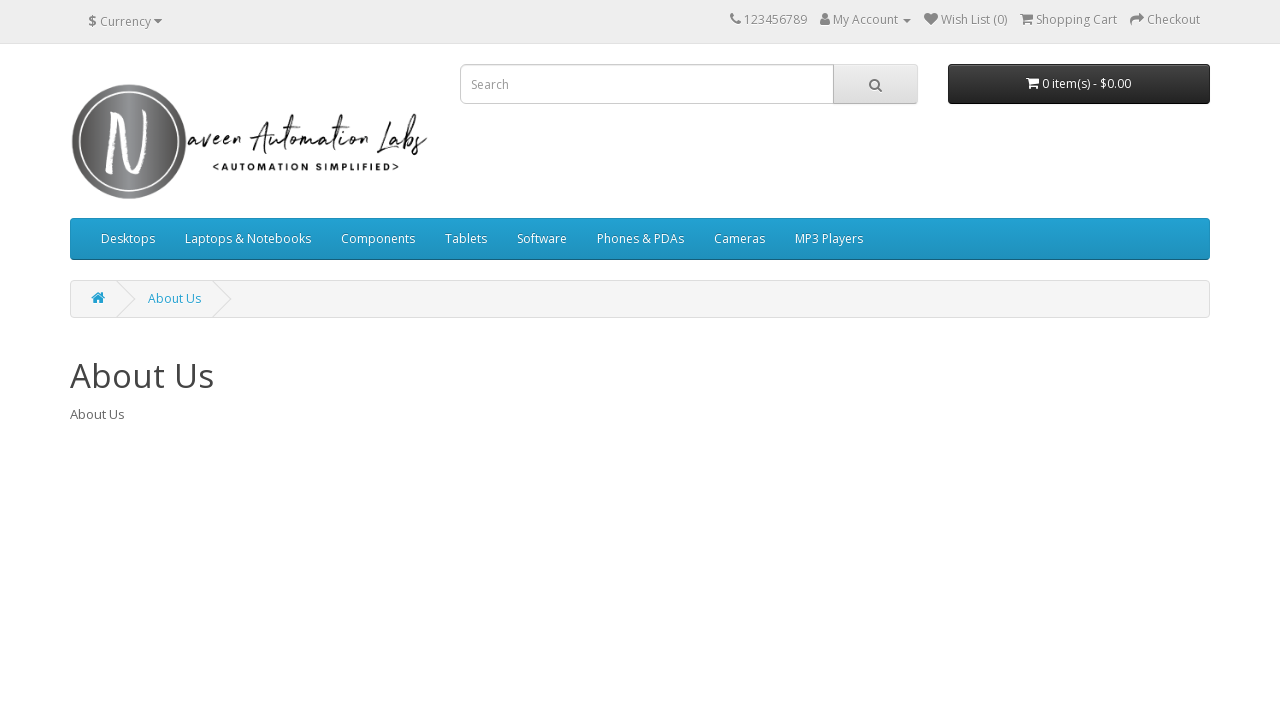

Waited for page to load after clicking footer link 0
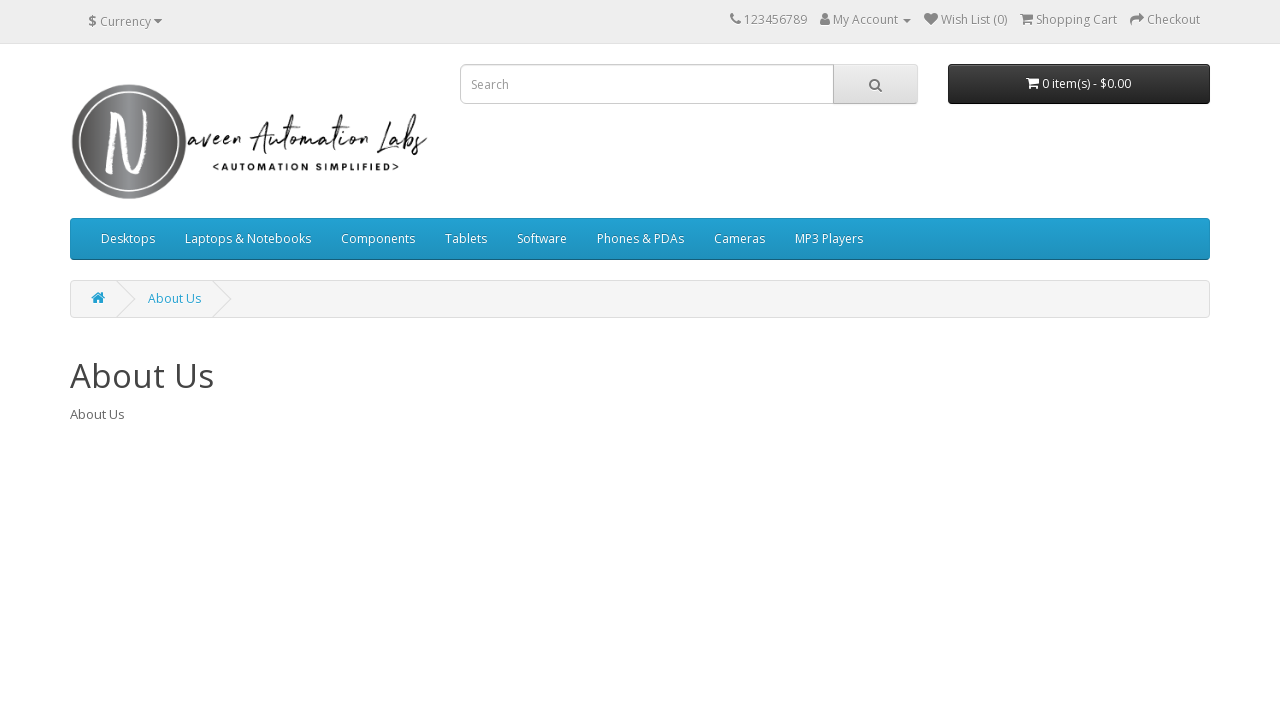

Navigated back to login page from footer link 0
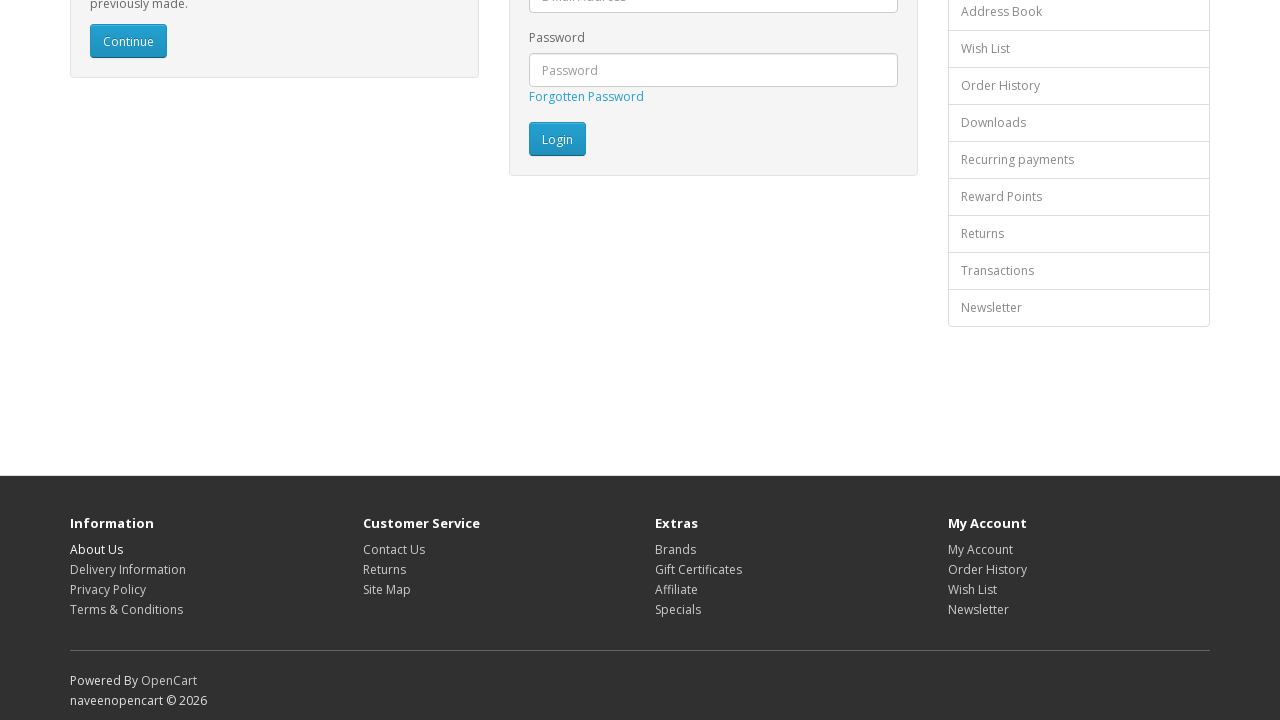

Waited for login page to load after navigating back from footer link 0
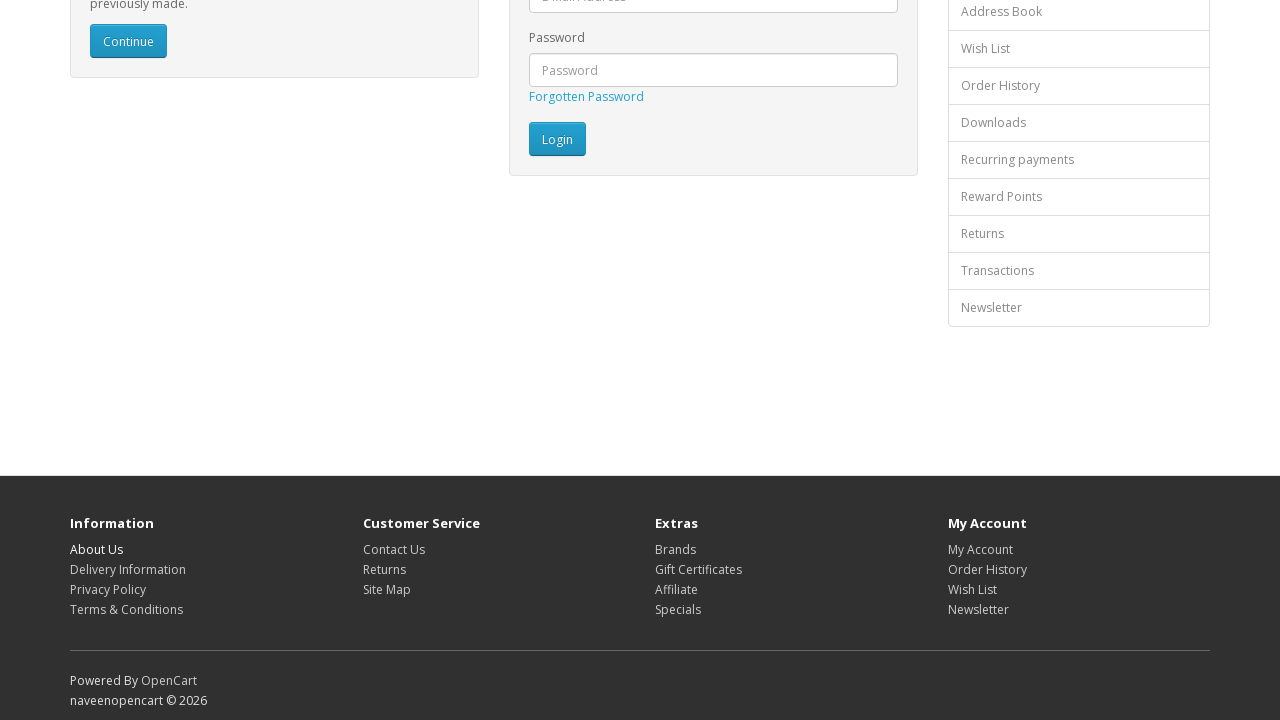

Re-queried footer links for iteration 2
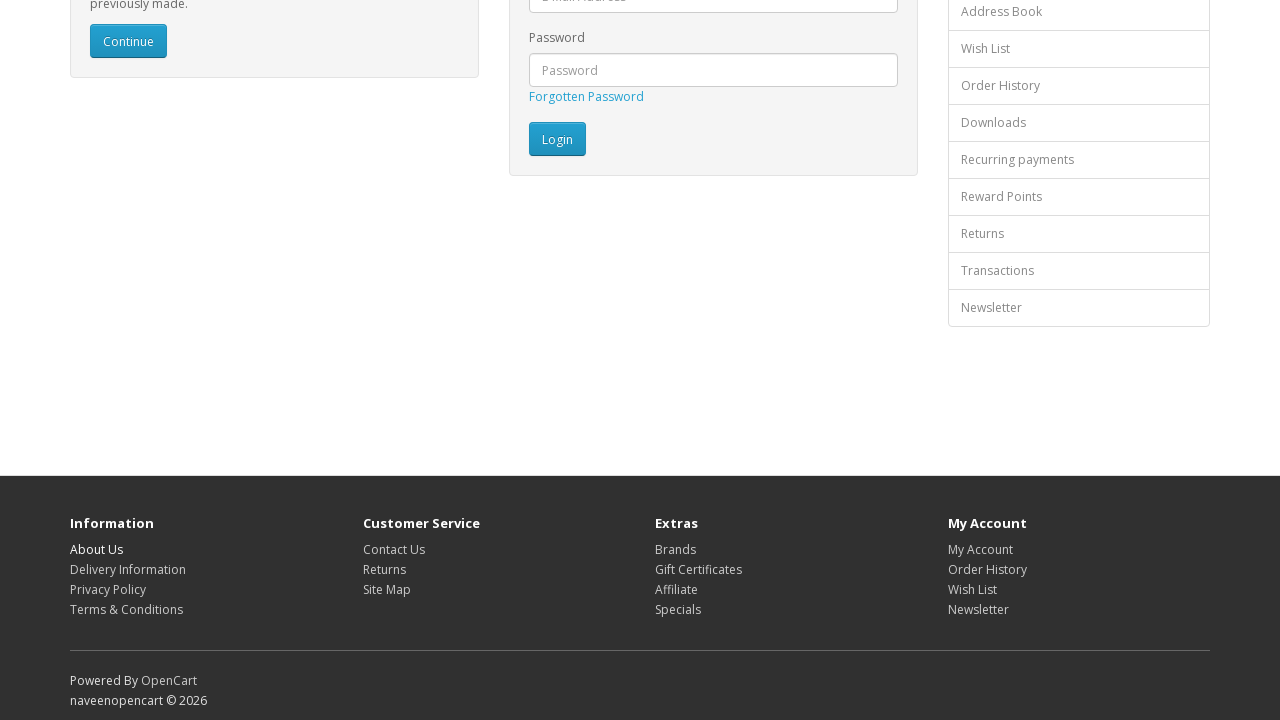

Clicked footer link at index 1 at (128, 569) on xpath=//footer//a >> nth=1
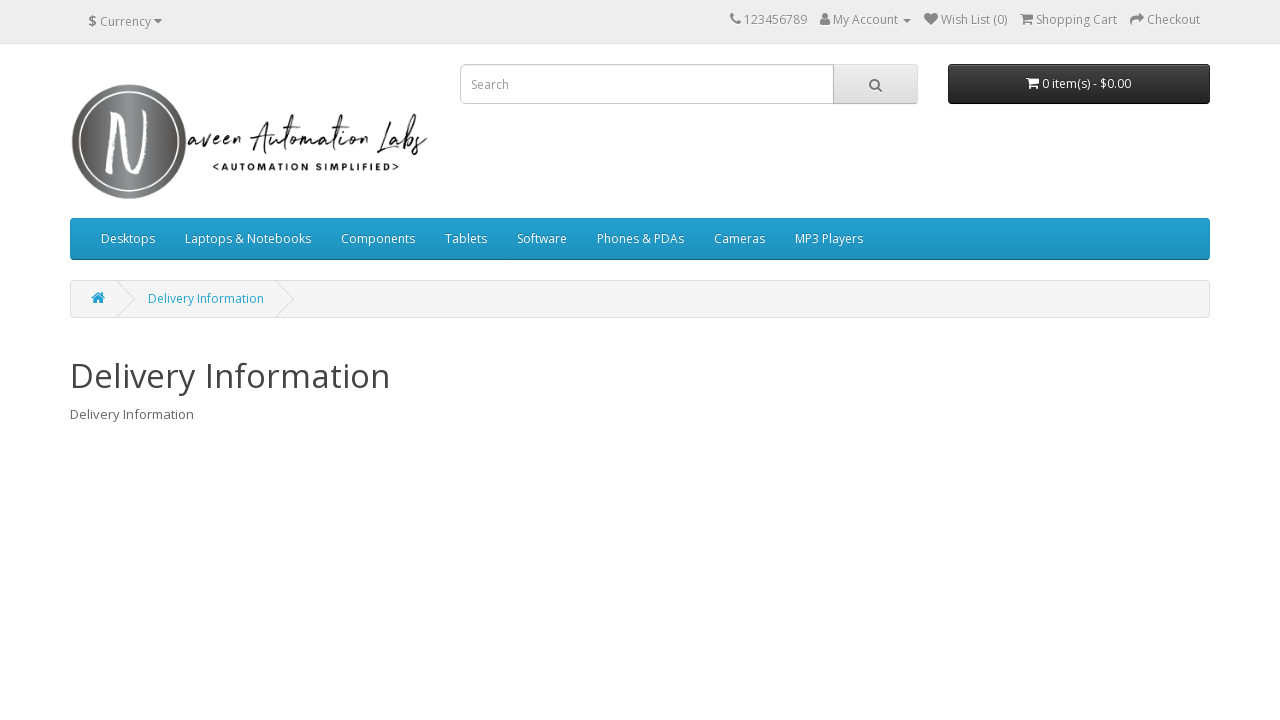

Waited for page to load after clicking footer link 1
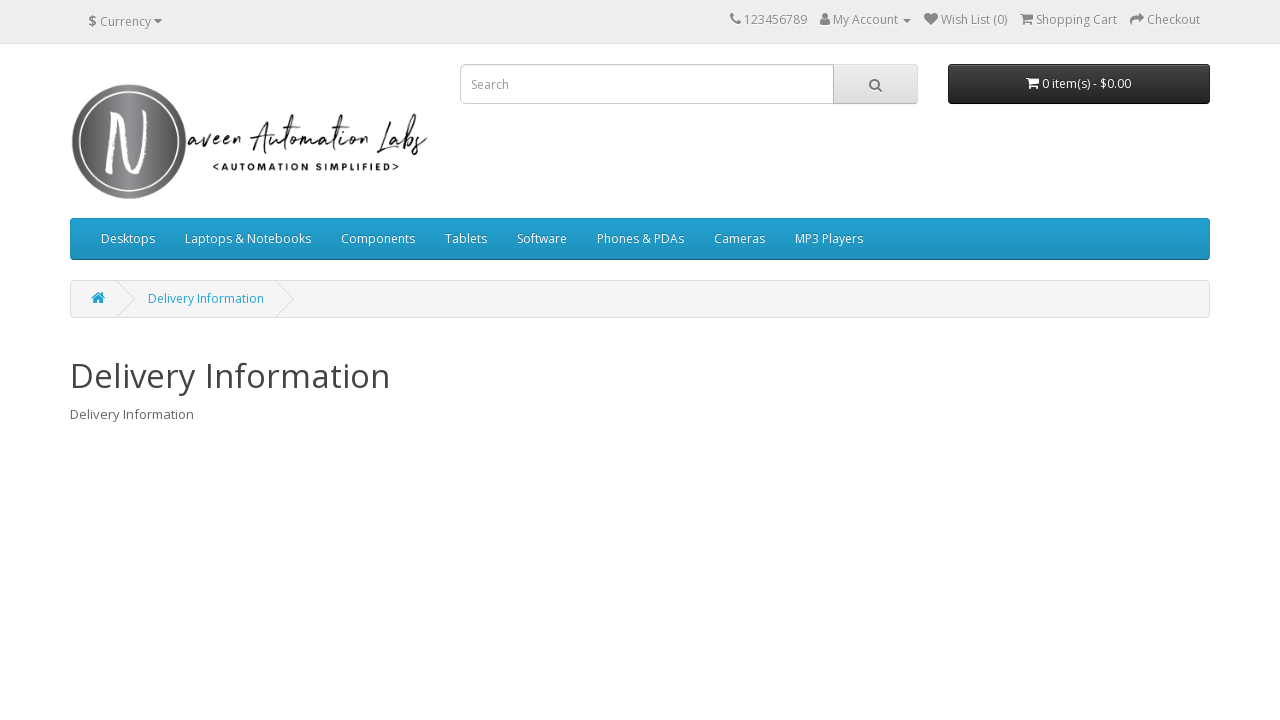

Navigated back to login page from footer link 1
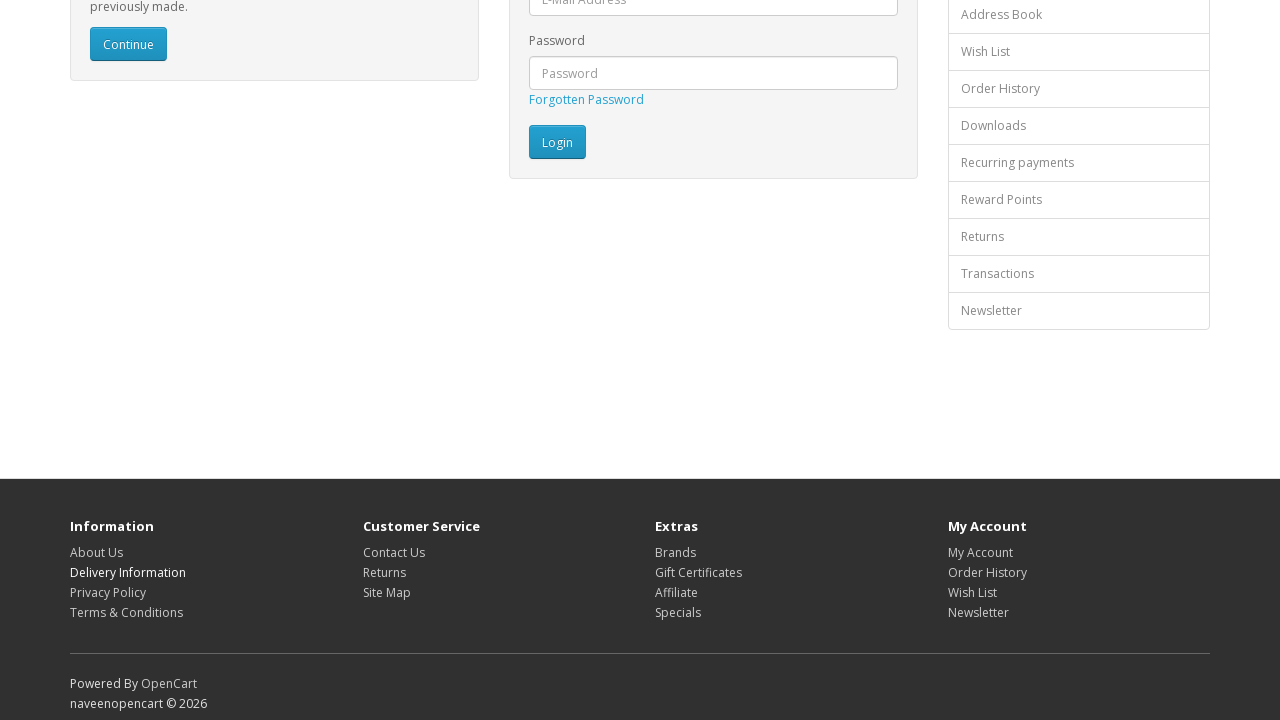

Waited for login page to load after navigating back from footer link 1
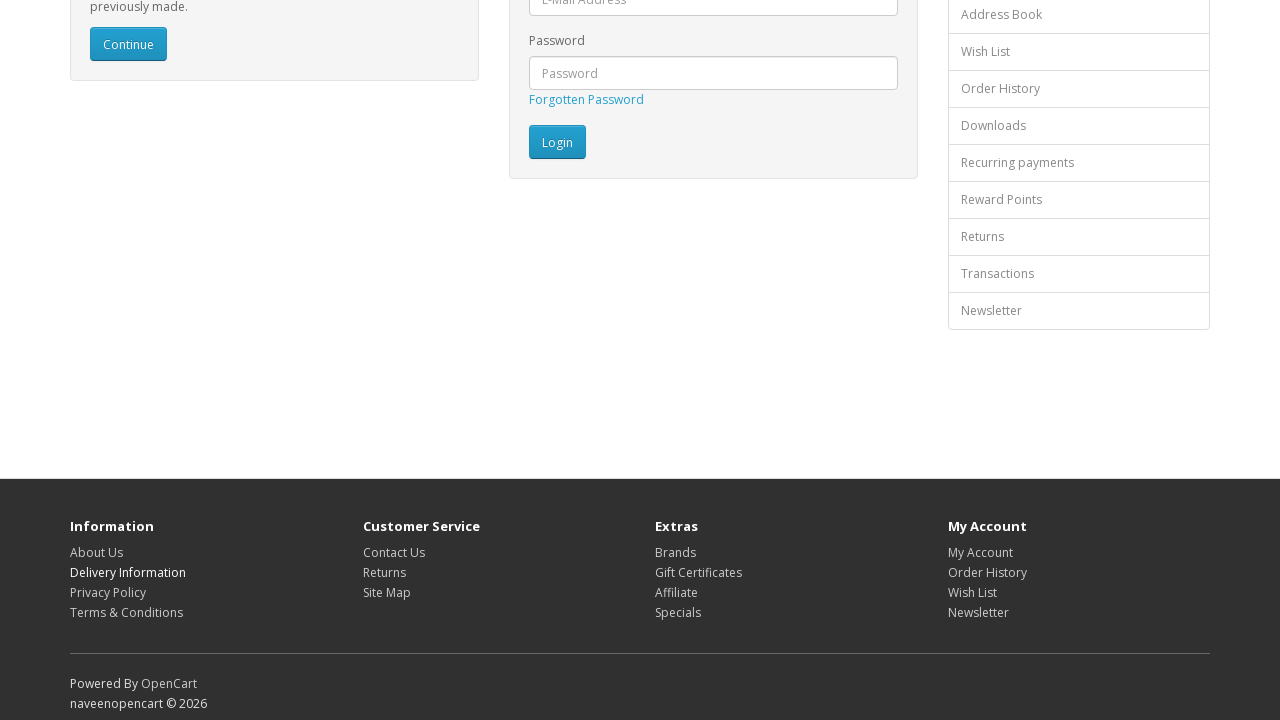

Re-queried footer links for iteration 3
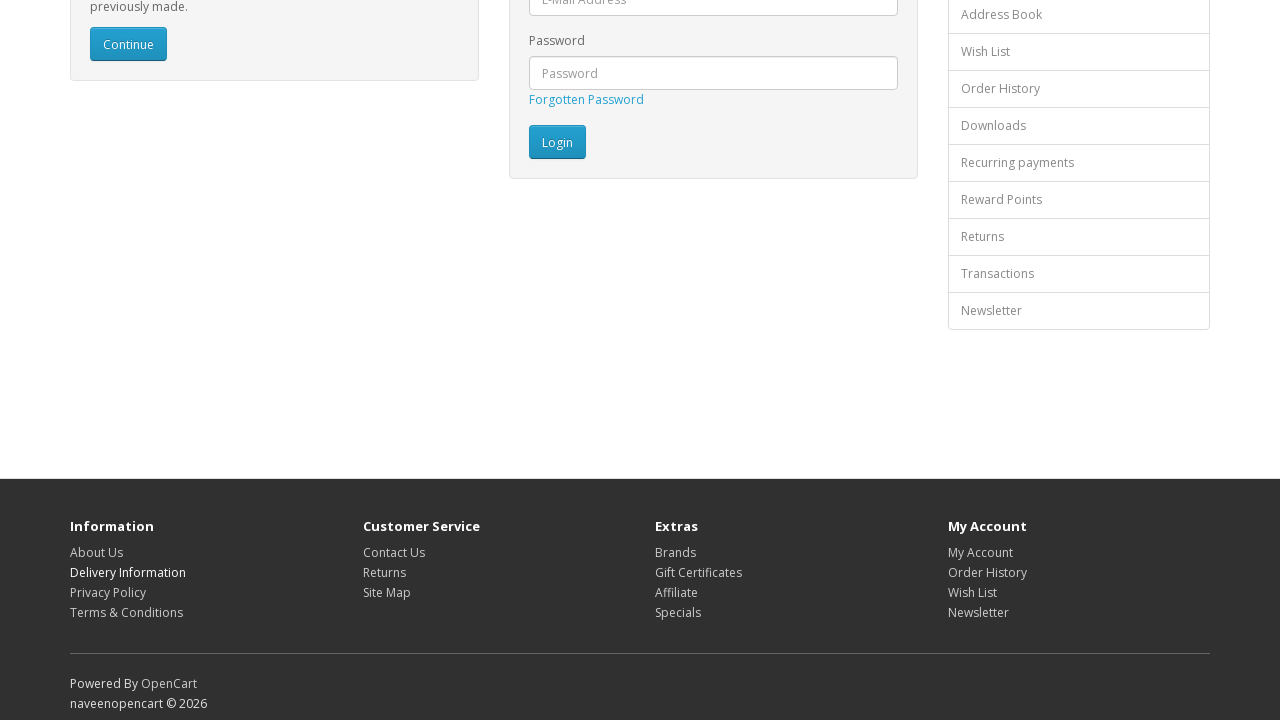

Clicked footer link at index 2 at (108, 592) on xpath=//footer//a >> nth=2
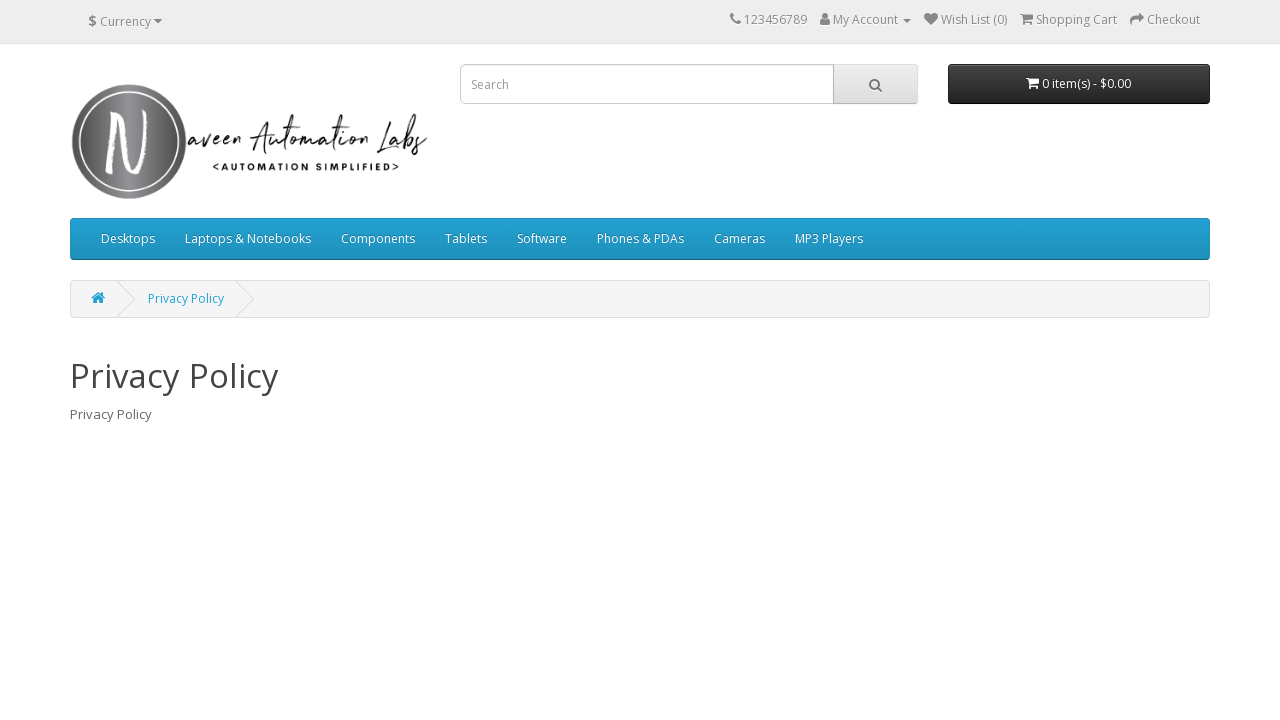

Waited for page to load after clicking footer link 2
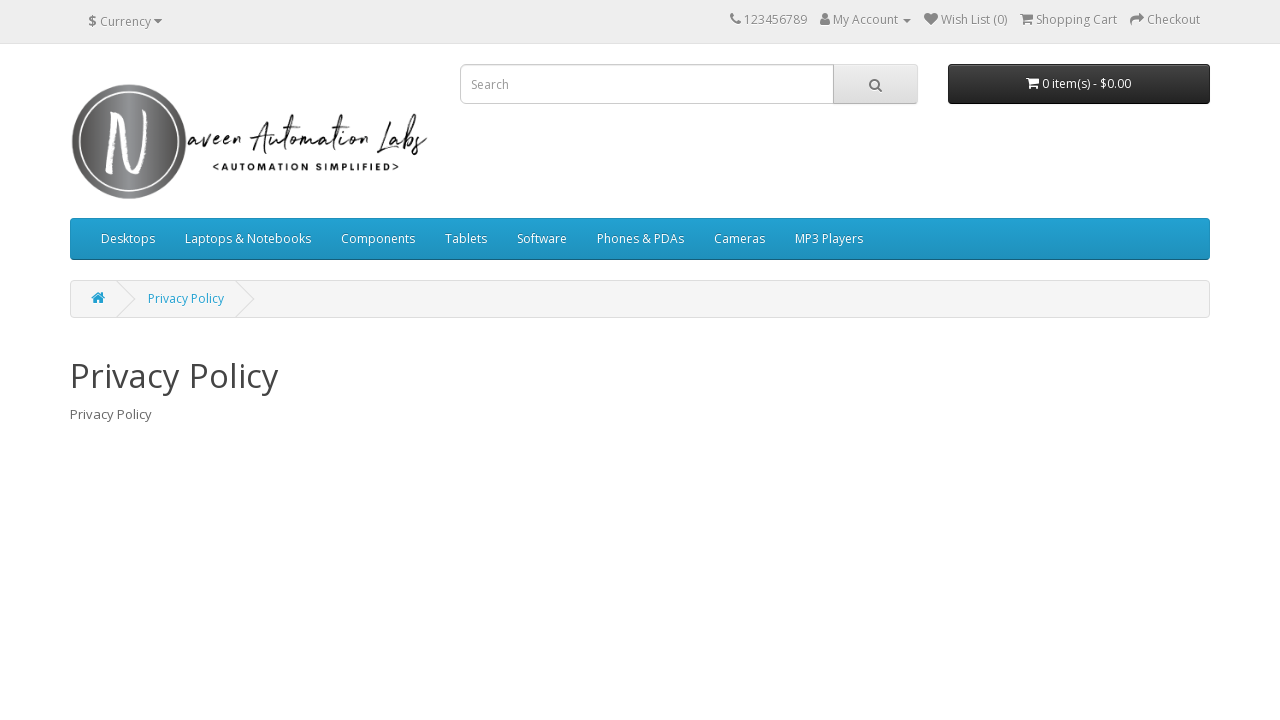

Navigated back to login page from footer link 2
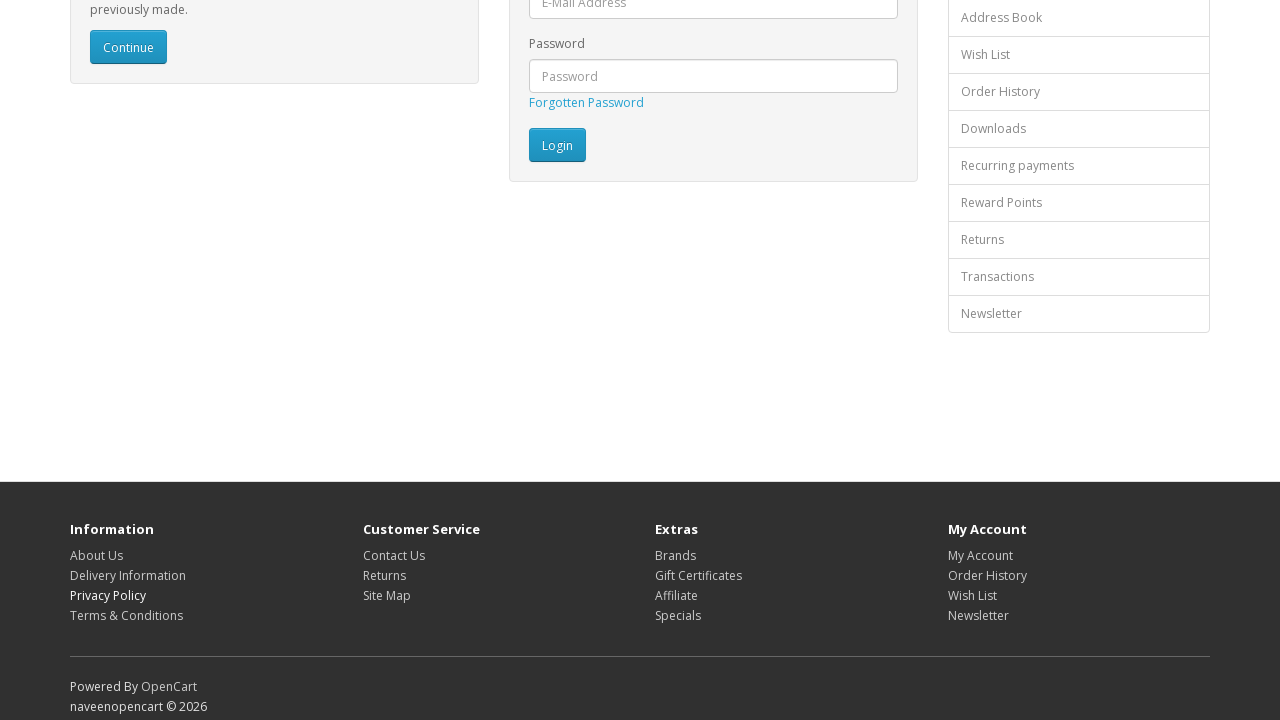

Waited for login page to load after navigating back from footer link 2
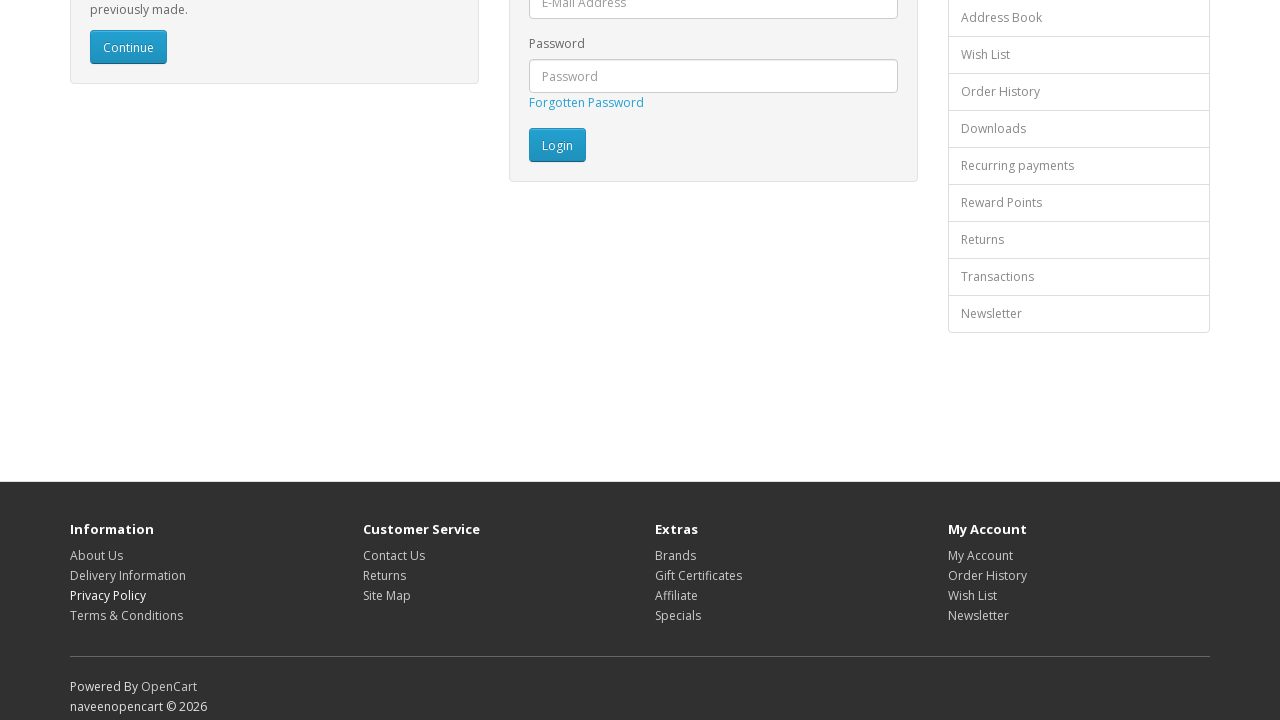

Re-queried footer links for iteration 4
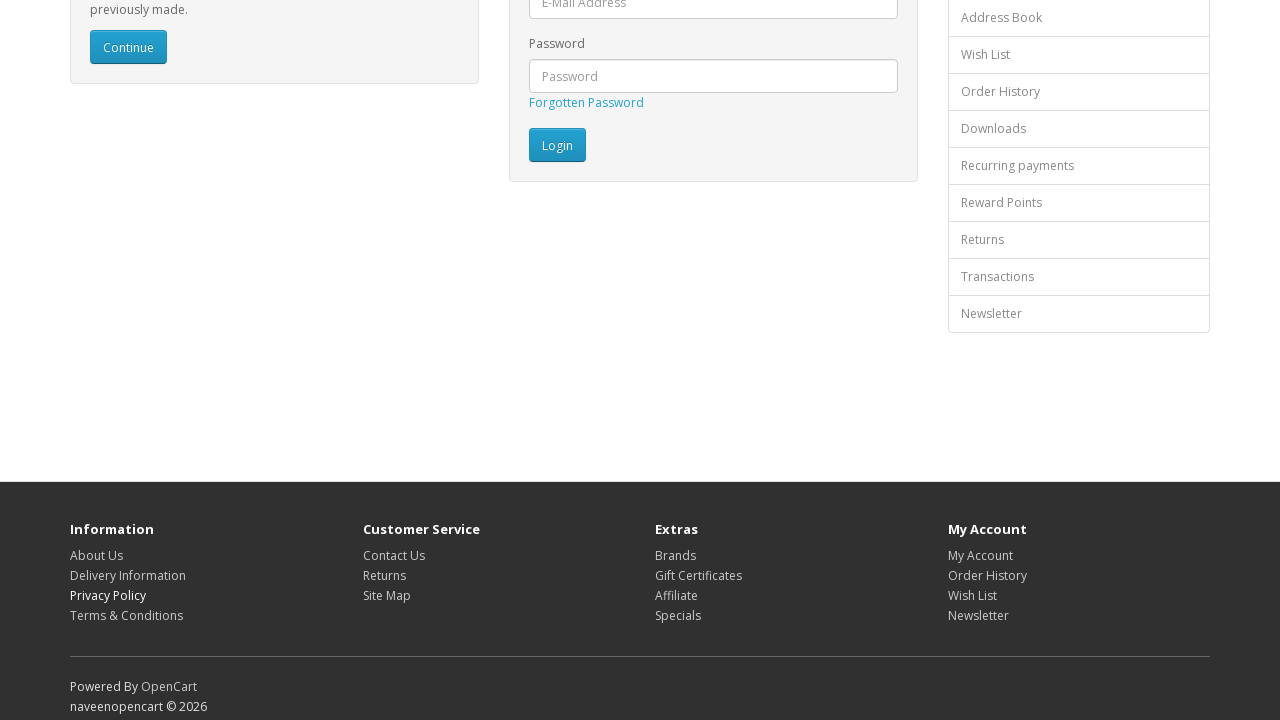

Clicked footer link at index 3 at (126, 615) on xpath=//footer//a >> nth=3
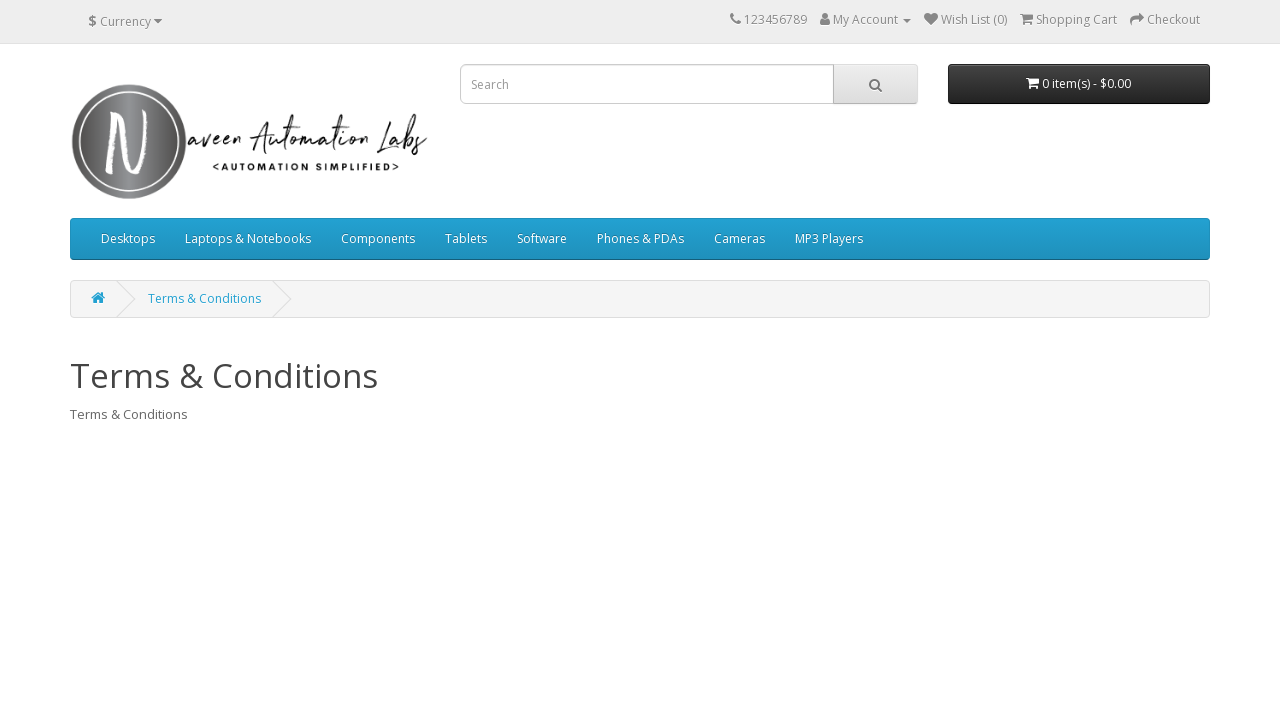

Waited for page to load after clicking footer link 3
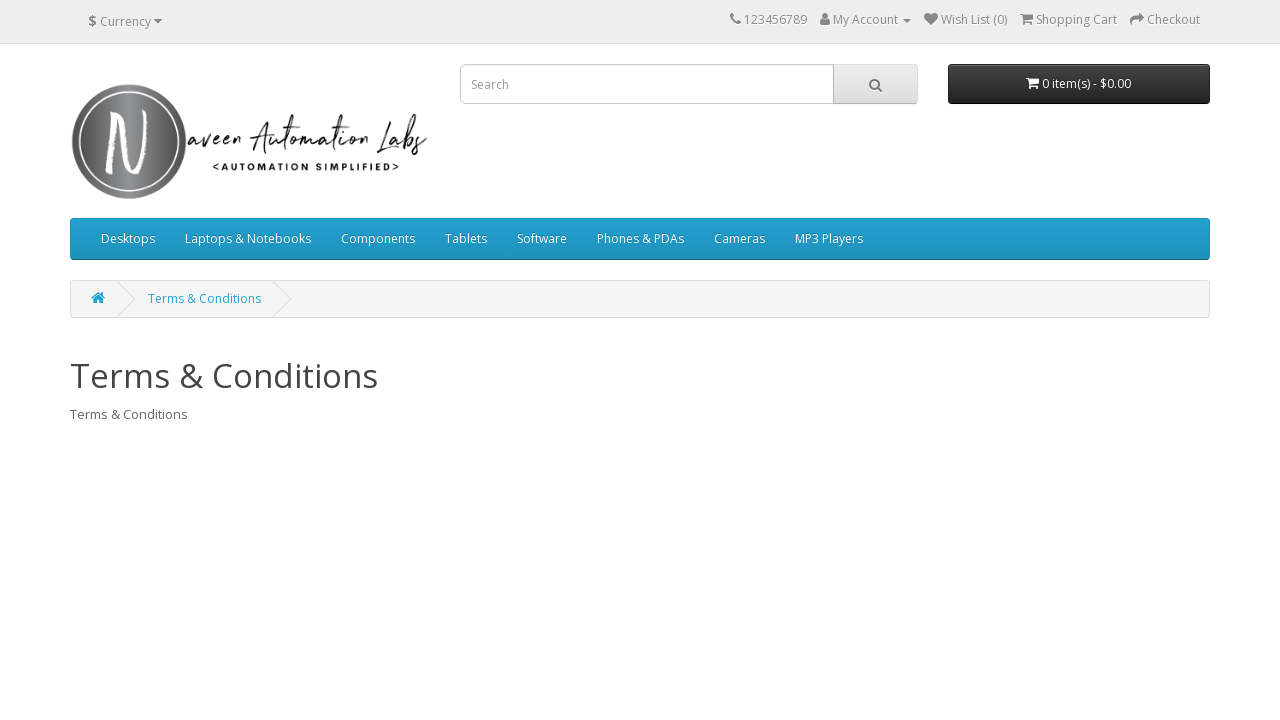

Navigated back to login page from footer link 3
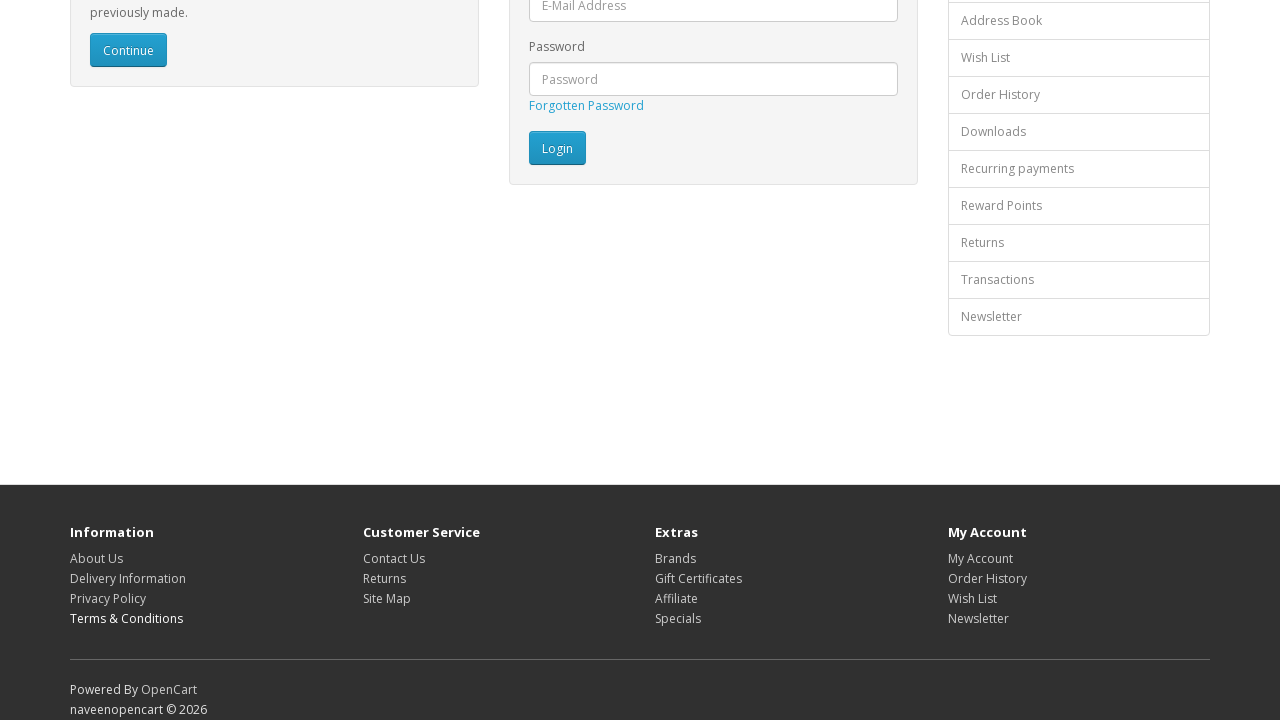

Waited for login page to load after navigating back from footer link 3
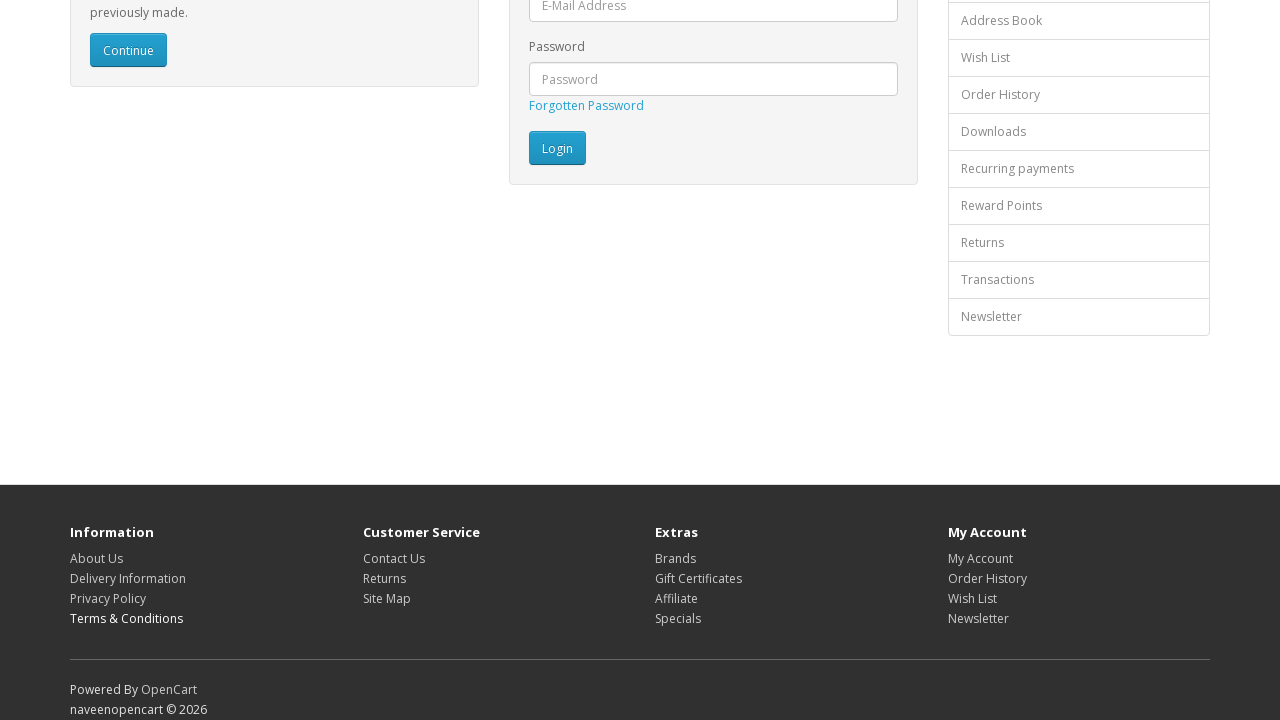

Re-queried footer links for iteration 5
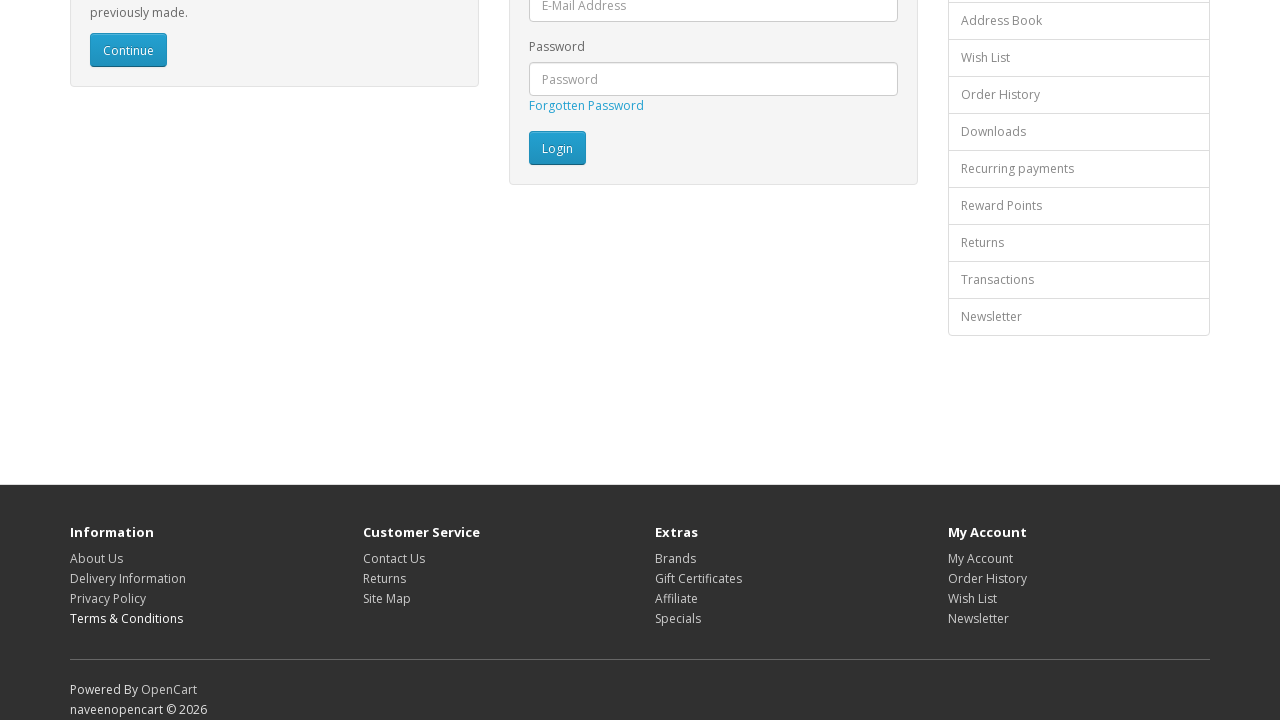

Clicked footer link at index 4 at (394, 558) on xpath=//footer//a >> nth=4
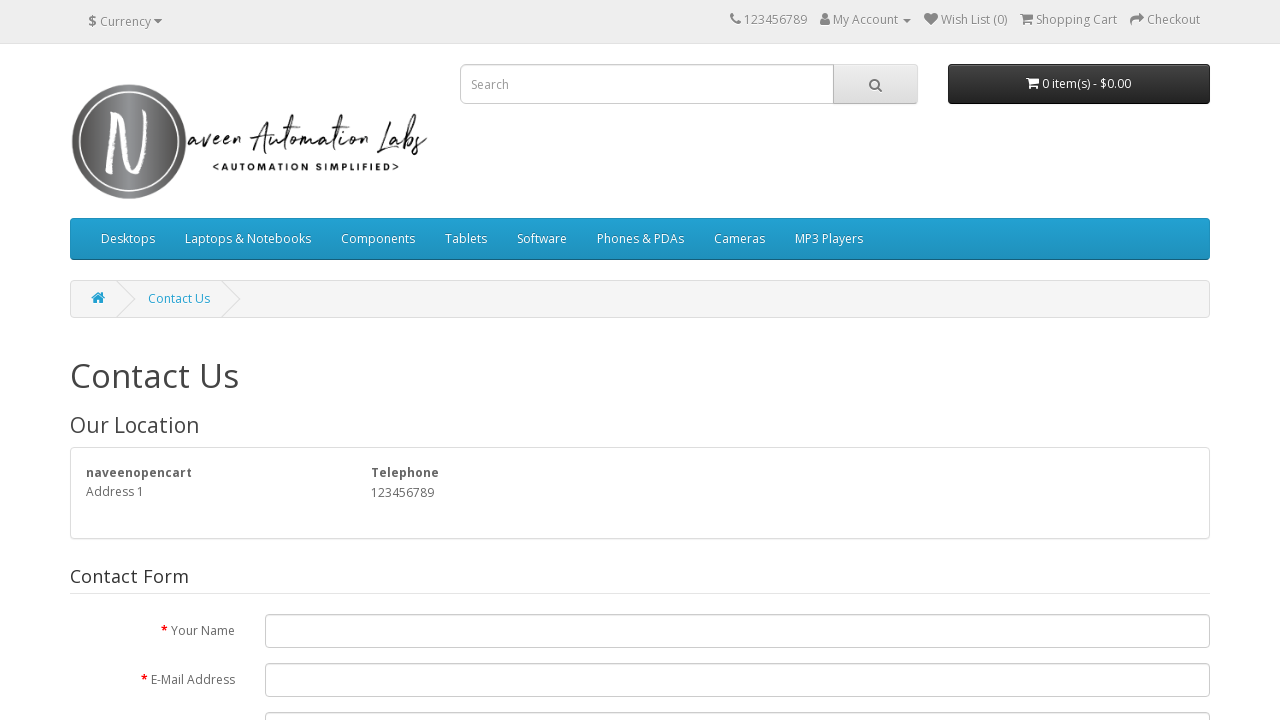

Waited for page to load after clicking footer link 4
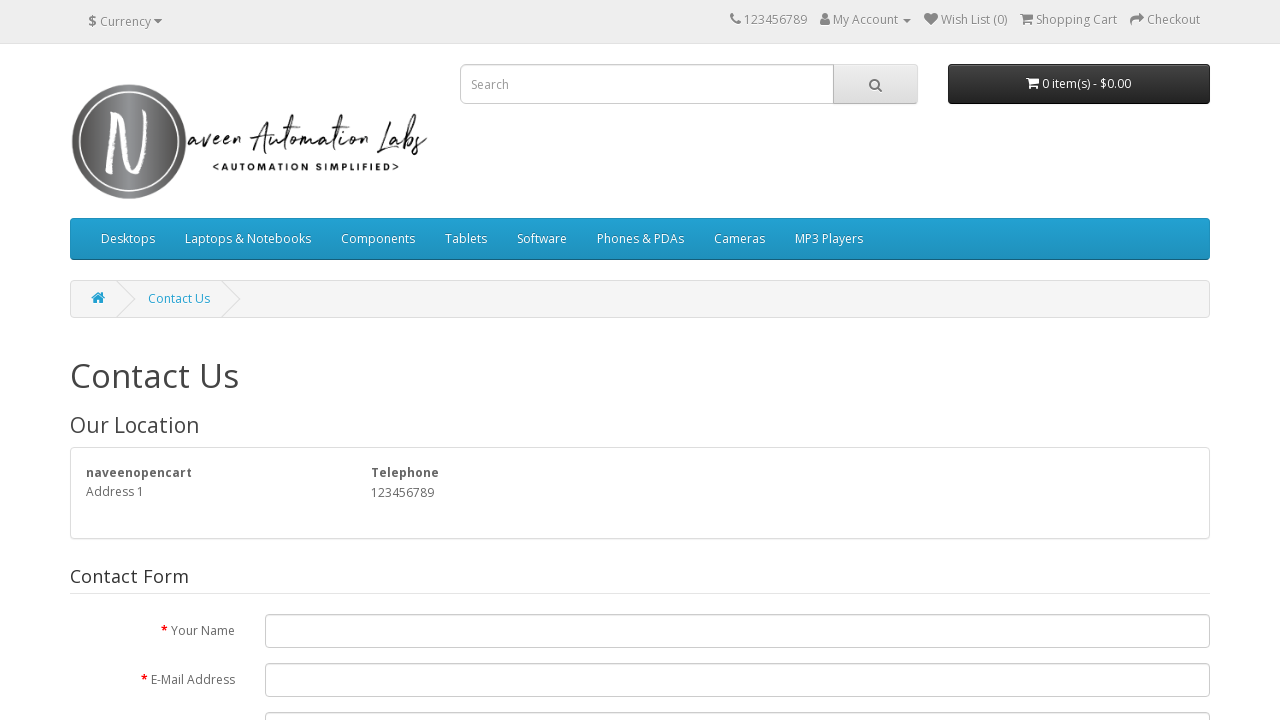

Navigated back to login page from footer link 4
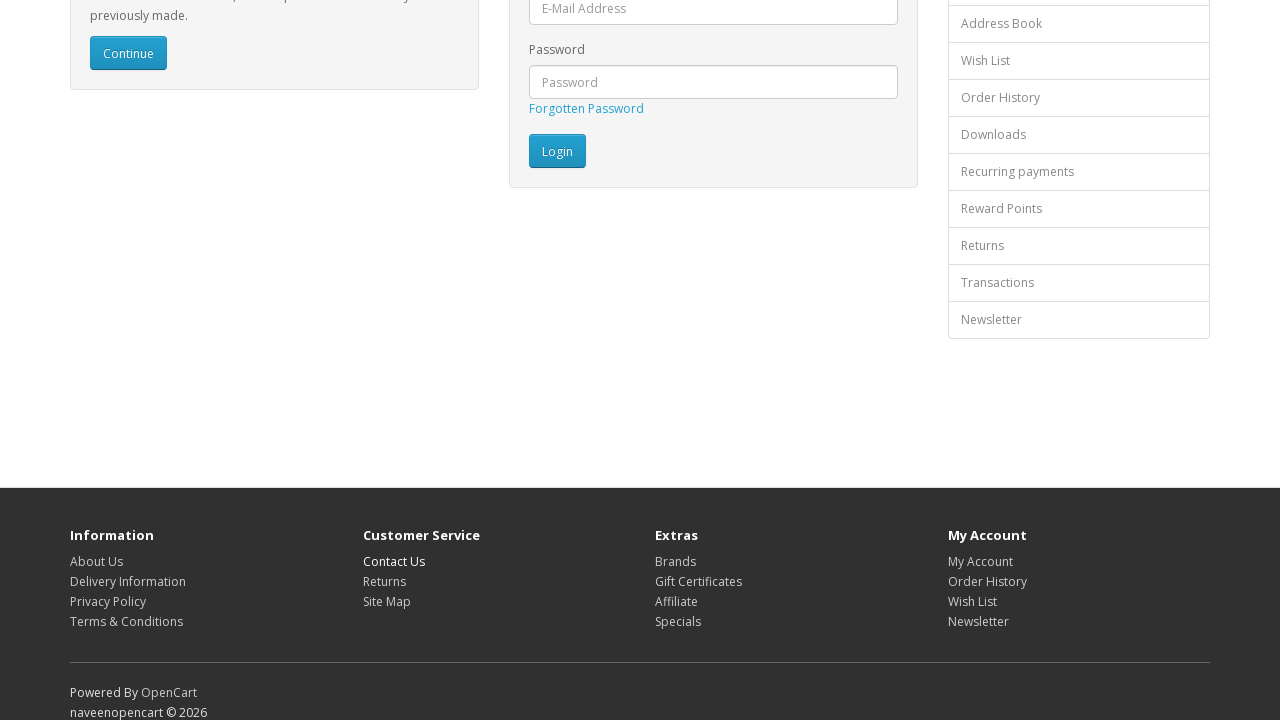

Waited for login page to load after navigating back from footer link 4
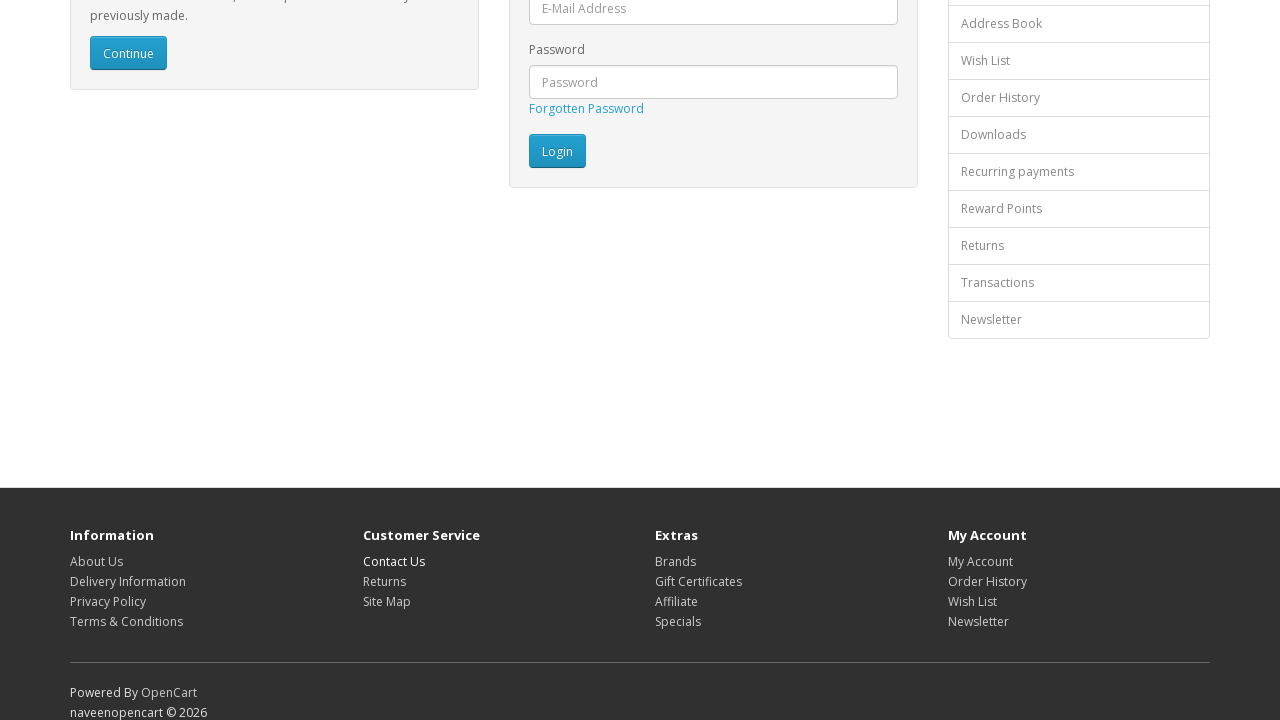

Re-queried footer links for iteration 6
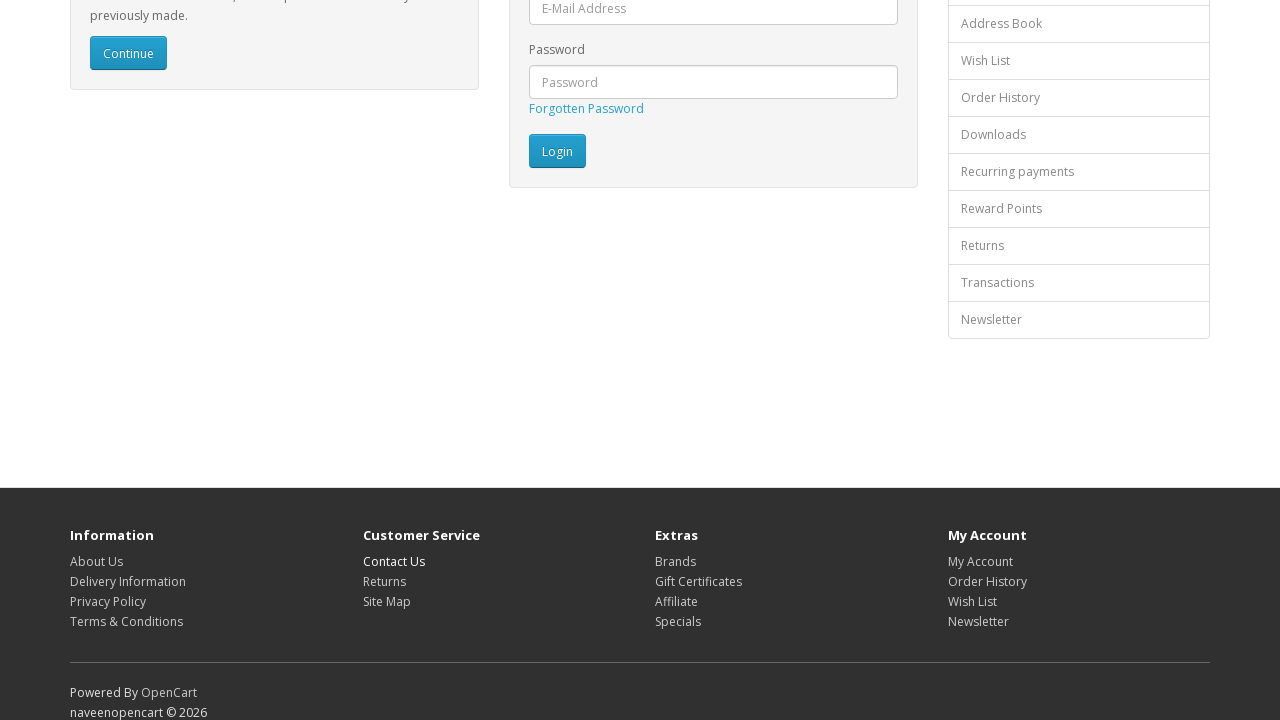

Clicked footer link at index 5 at (384, 581) on xpath=//footer//a >> nth=5
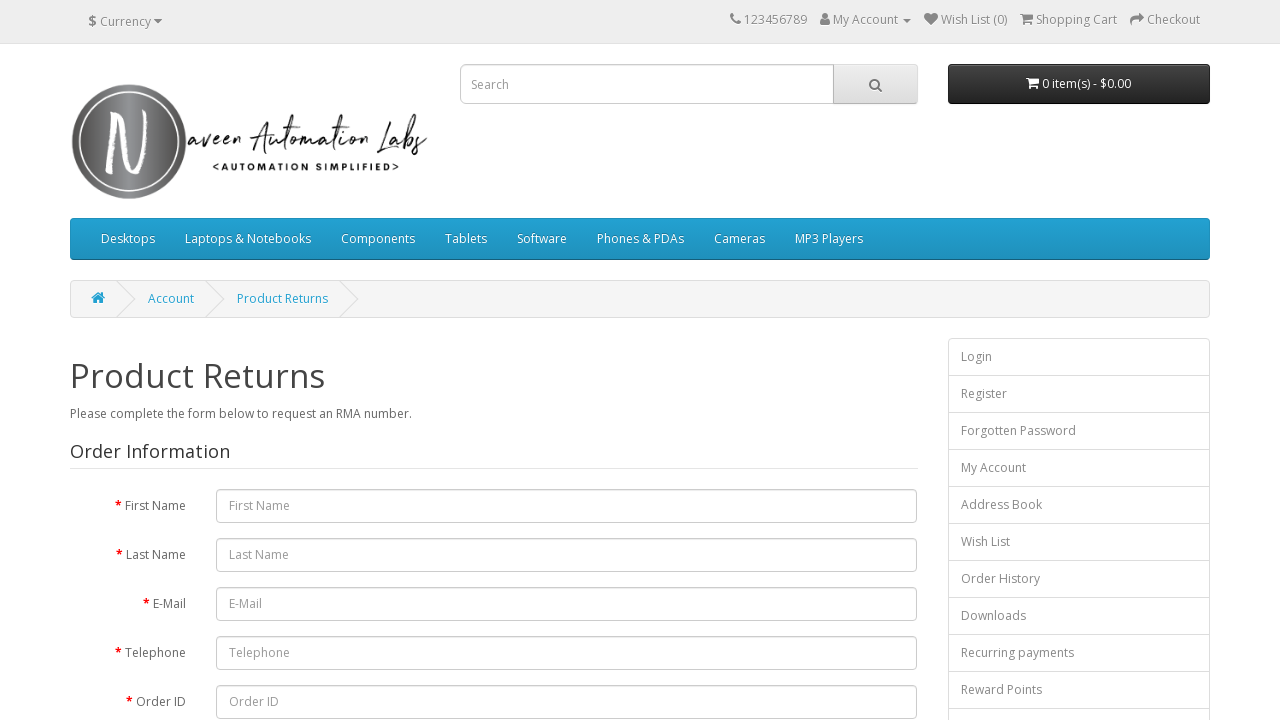

Waited for page to load after clicking footer link 5
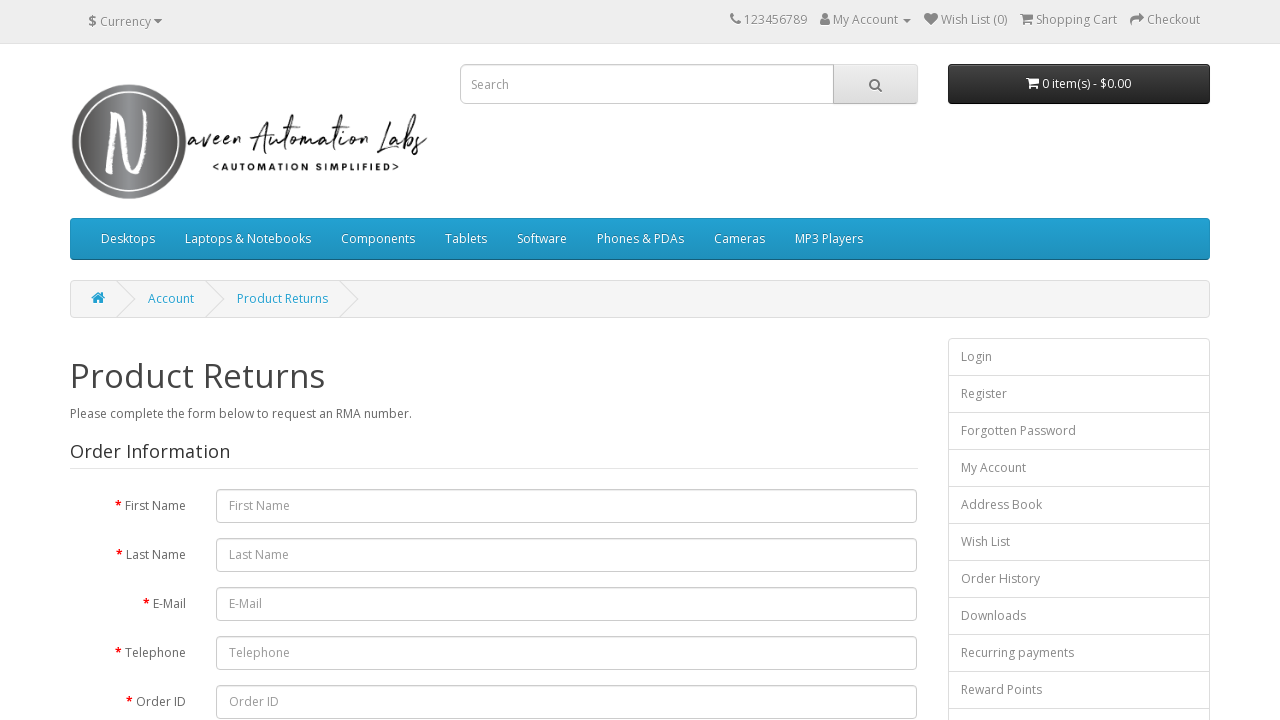

Navigated back to login page from footer link 5
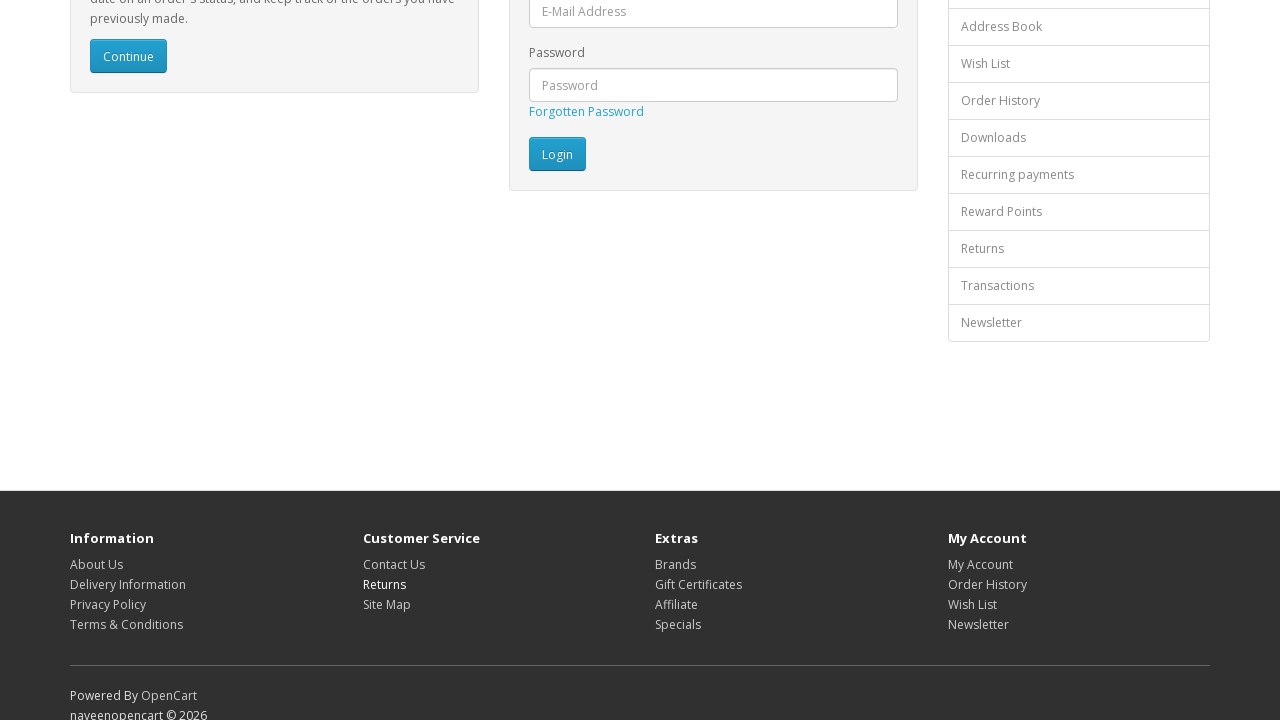

Waited for login page to load after navigating back from footer link 5
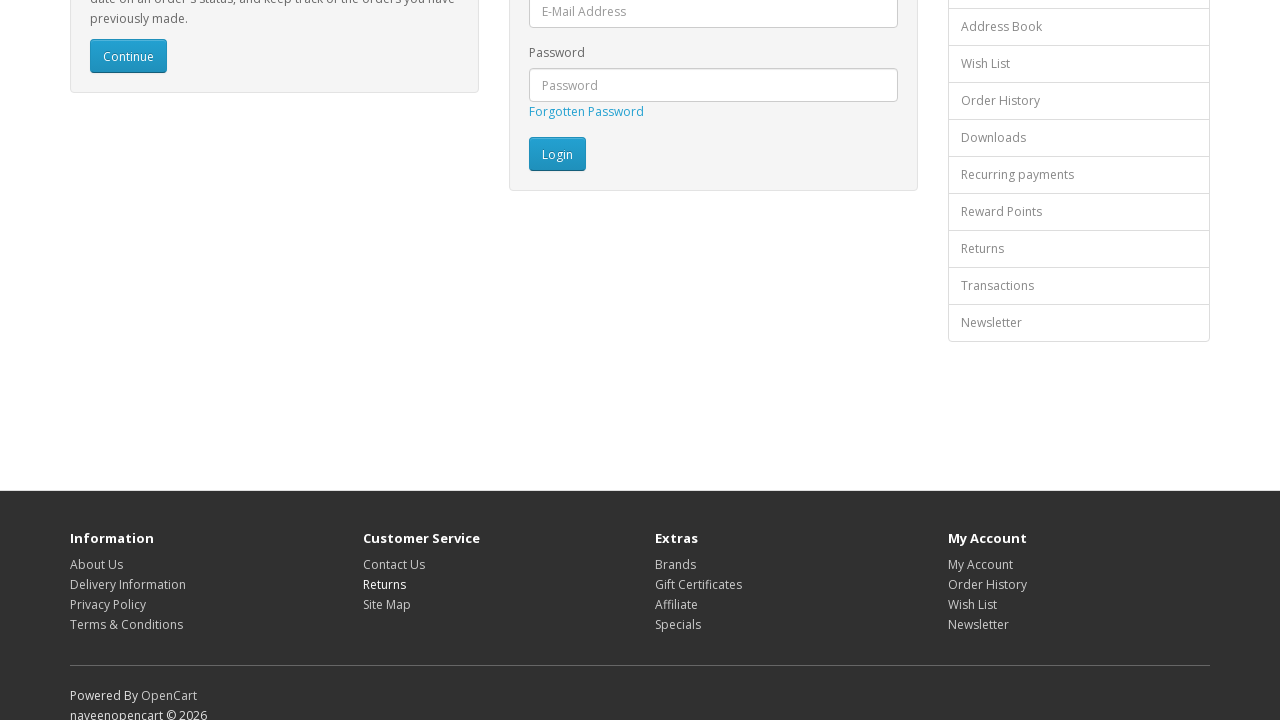

Re-queried footer links for iteration 7
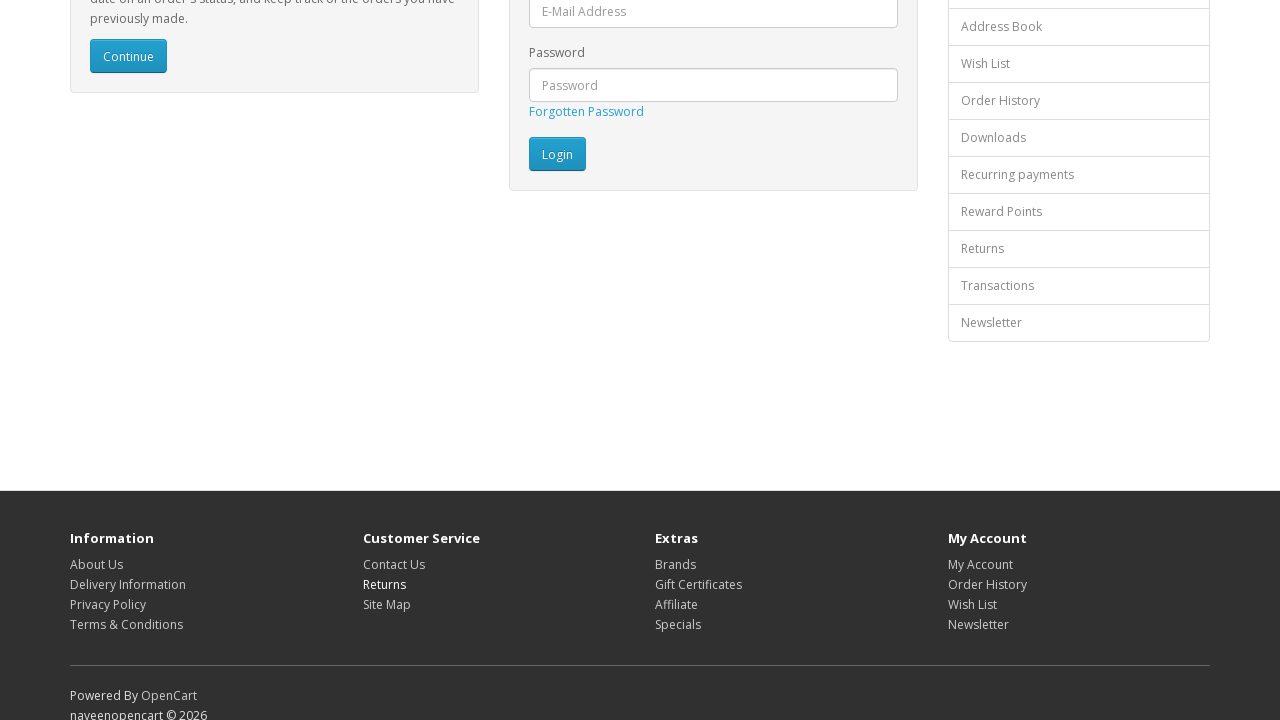

Clicked footer link at index 6 at (386, 604) on xpath=//footer//a >> nth=6
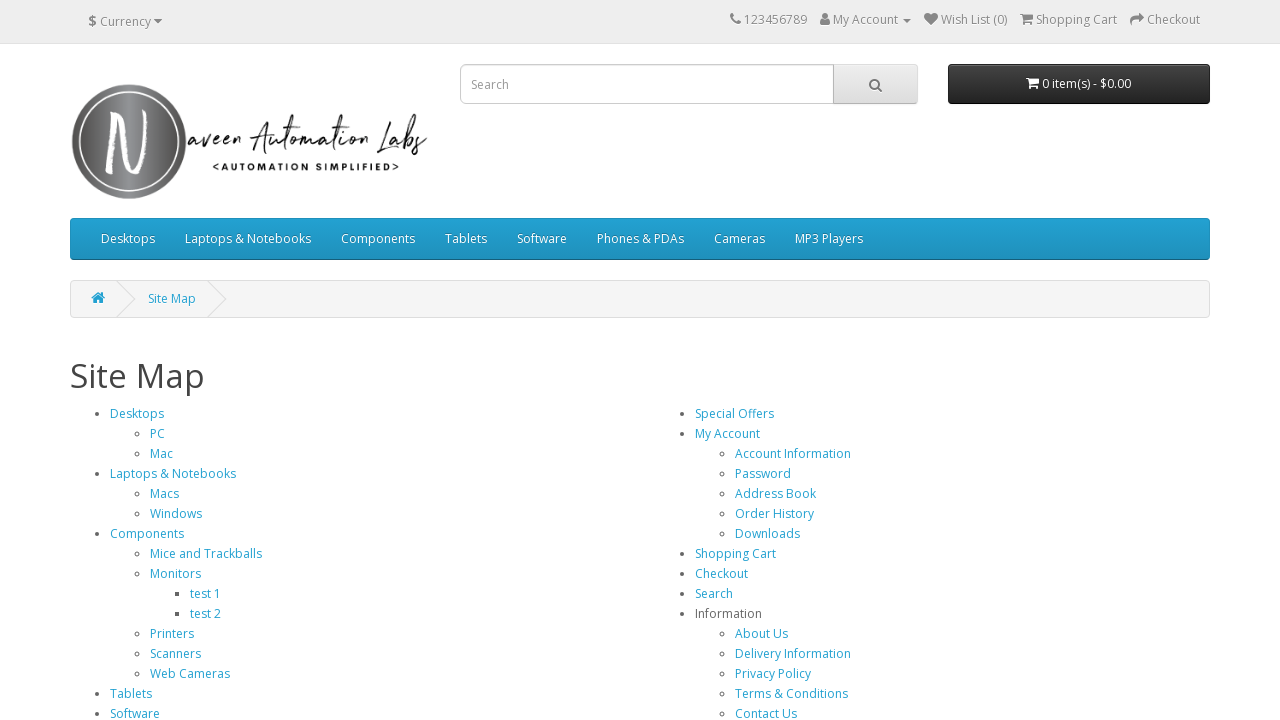

Waited for page to load after clicking footer link 6
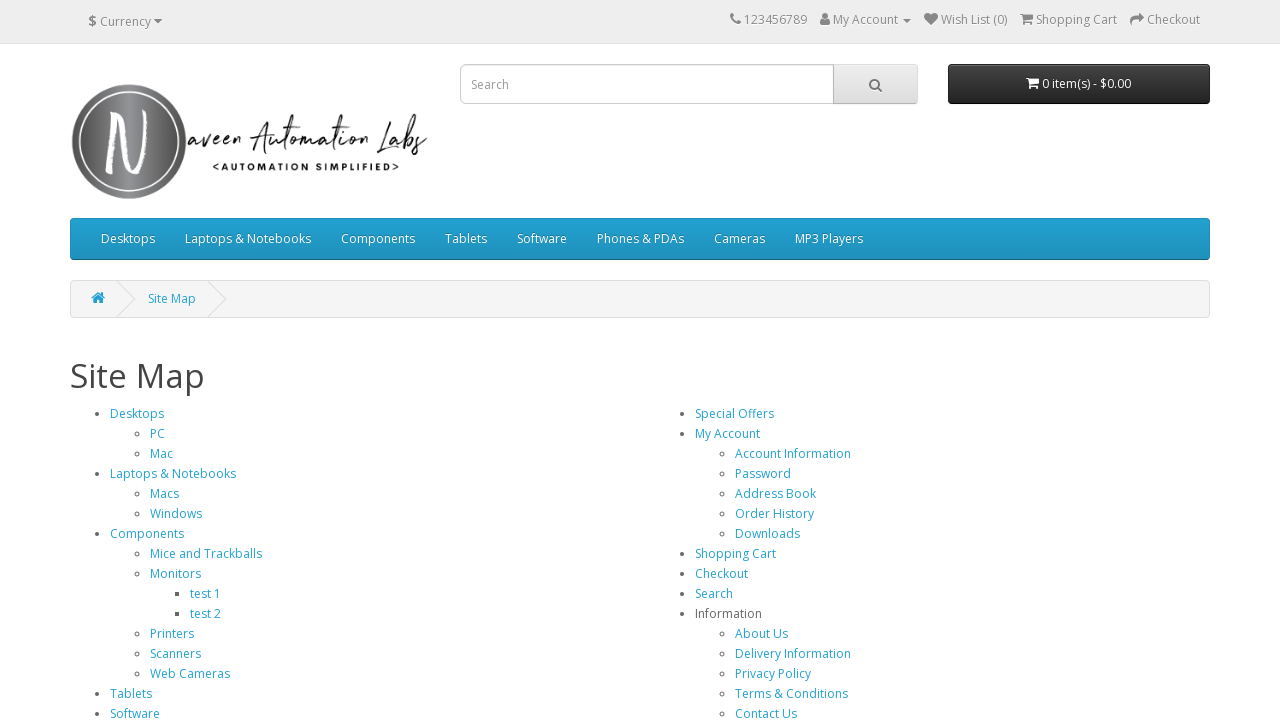

Navigated back to login page from footer link 6
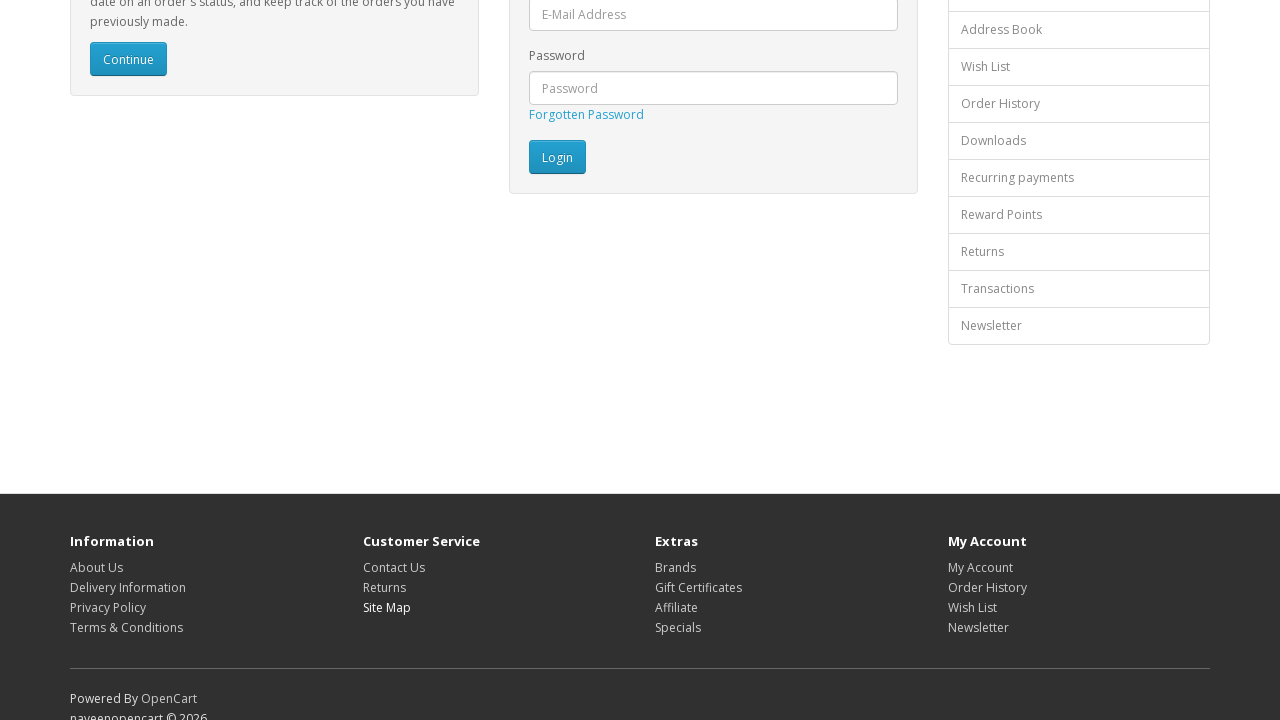

Waited for login page to load after navigating back from footer link 6
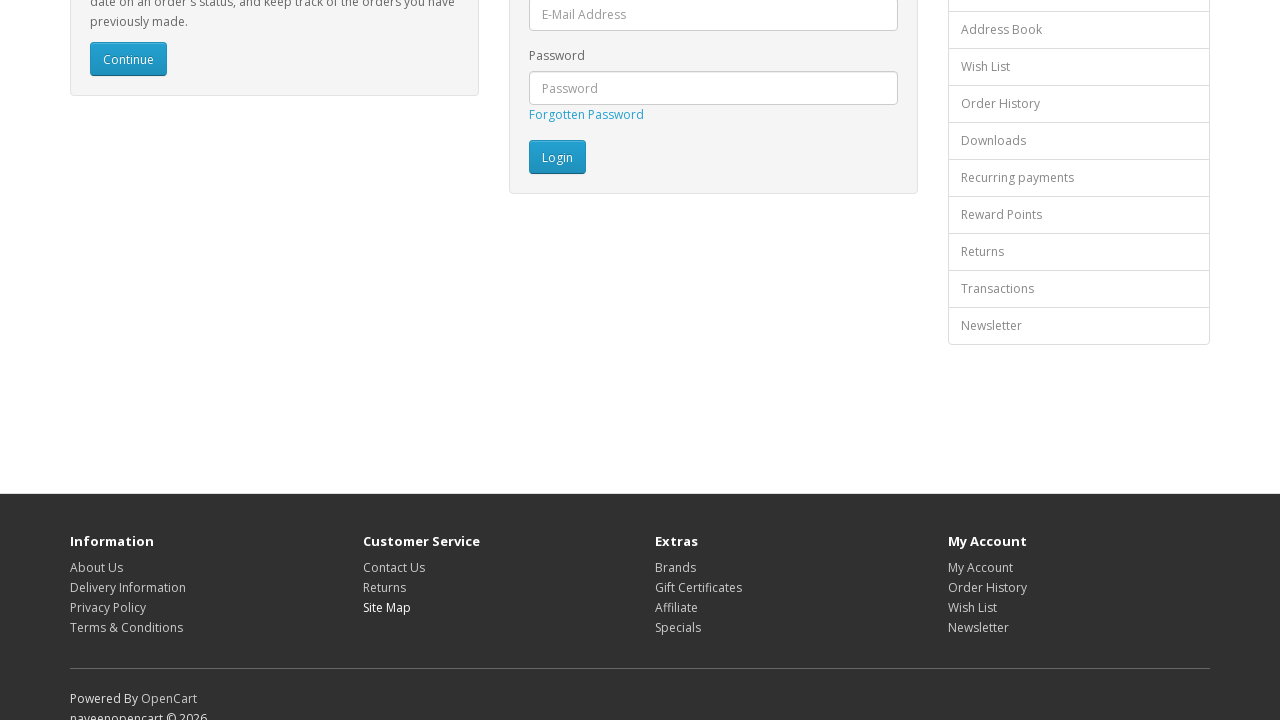

Re-queried footer links for iteration 8
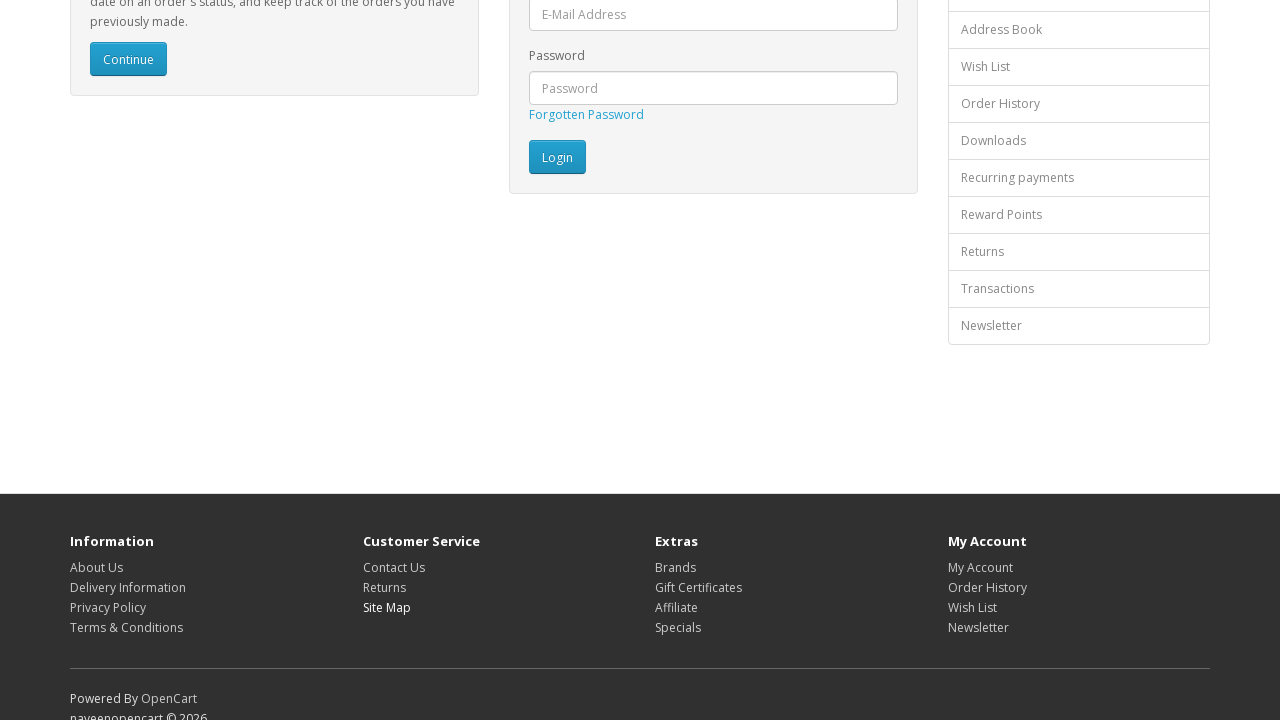

Clicked footer link at index 7 at (676, 567) on xpath=//footer//a >> nth=7
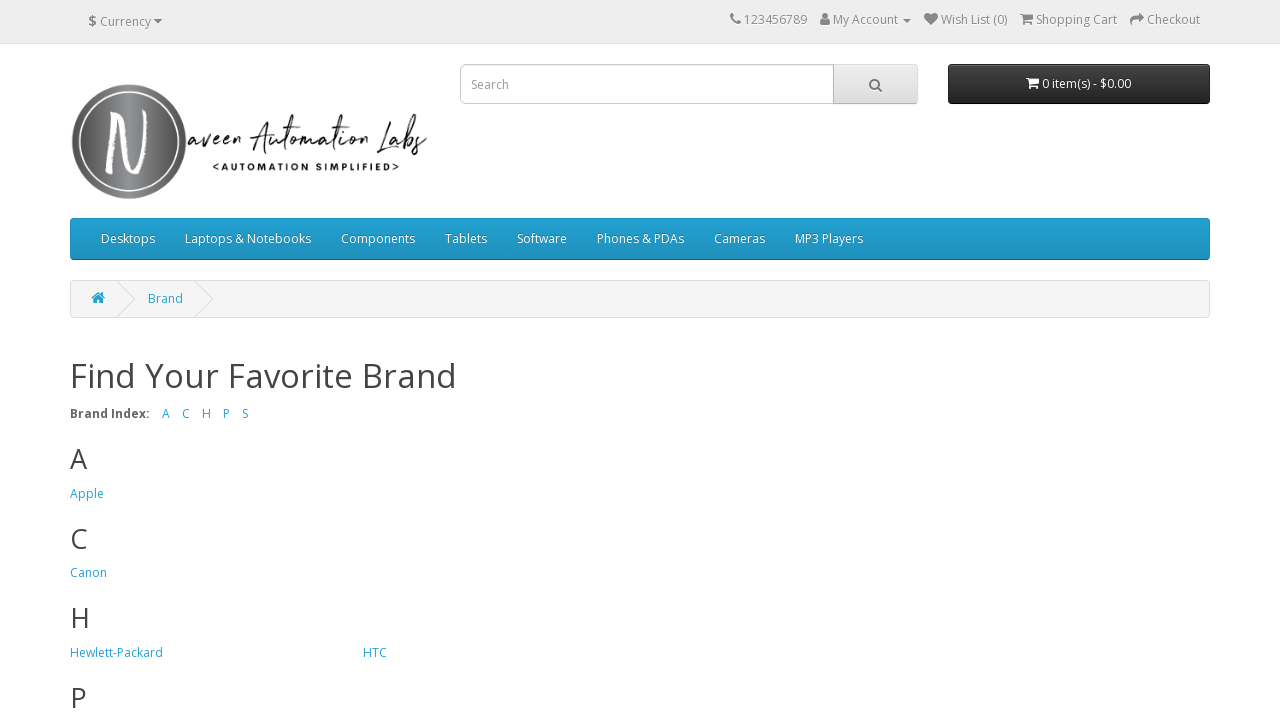

Waited for page to load after clicking footer link 7
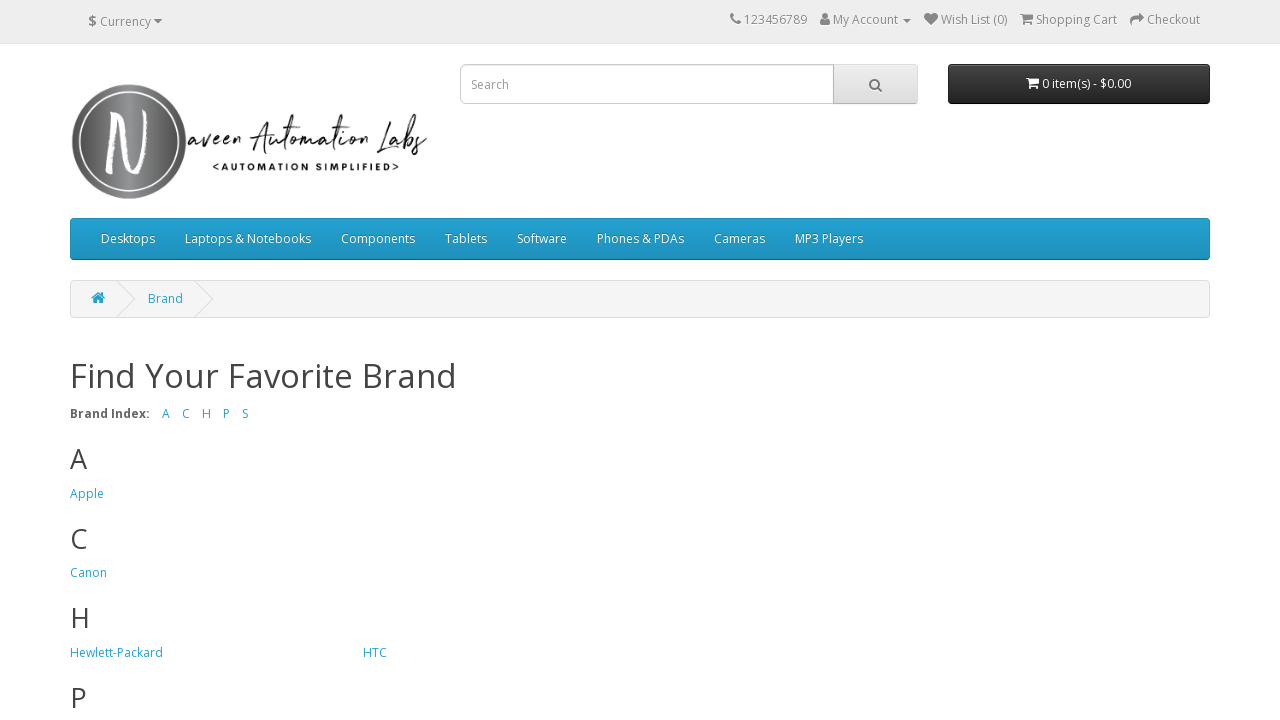

Navigated back to login page from footer link 7
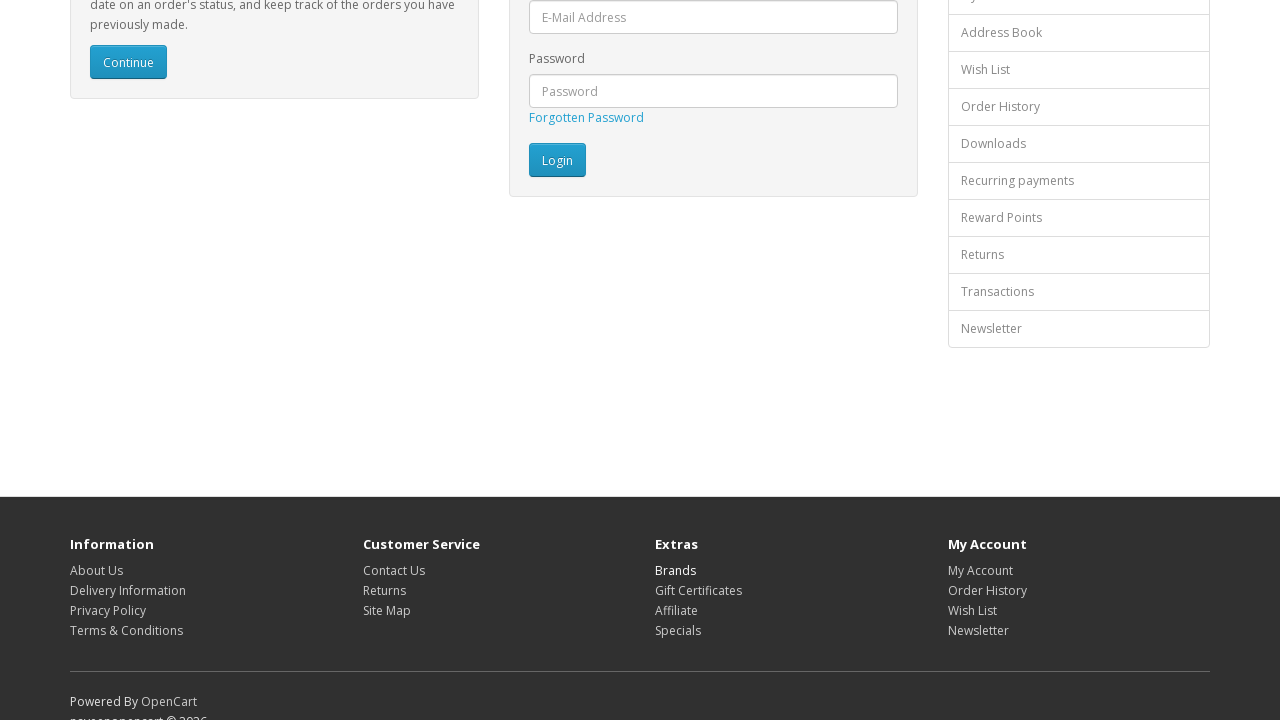

Waited for login page to load after navigating back from footer link 7
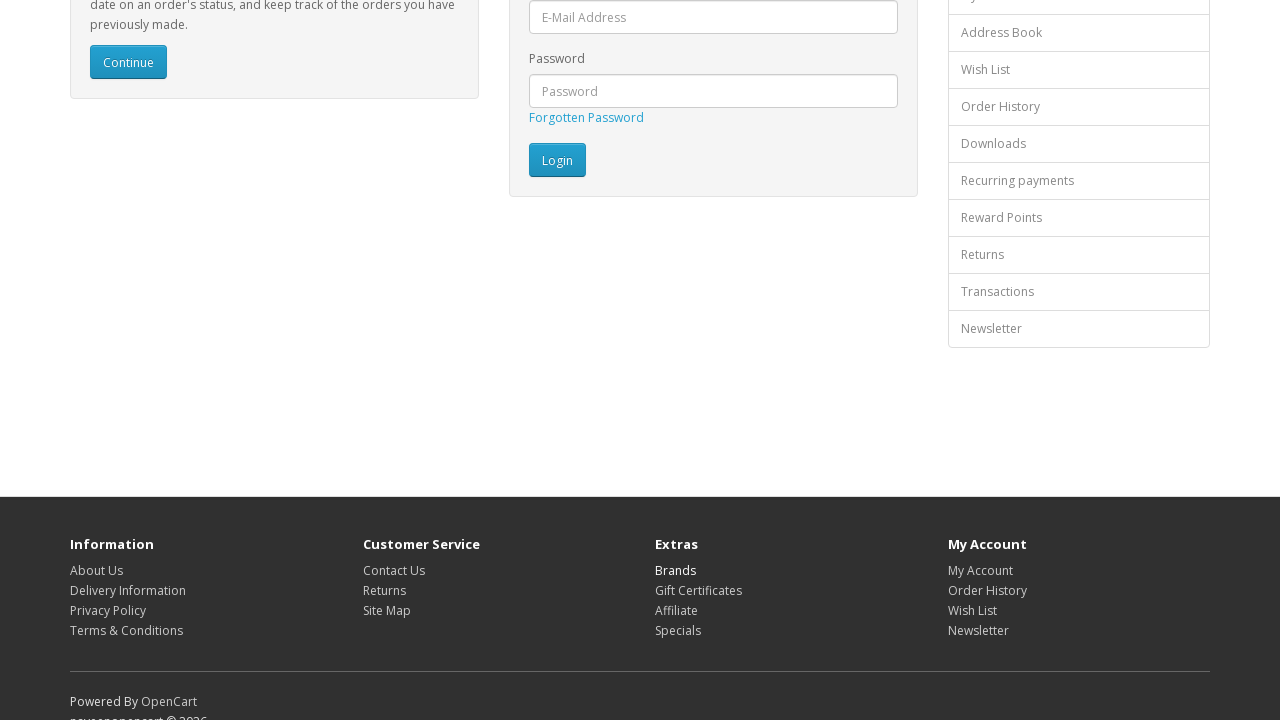

Re-queried footer links for iteration 9
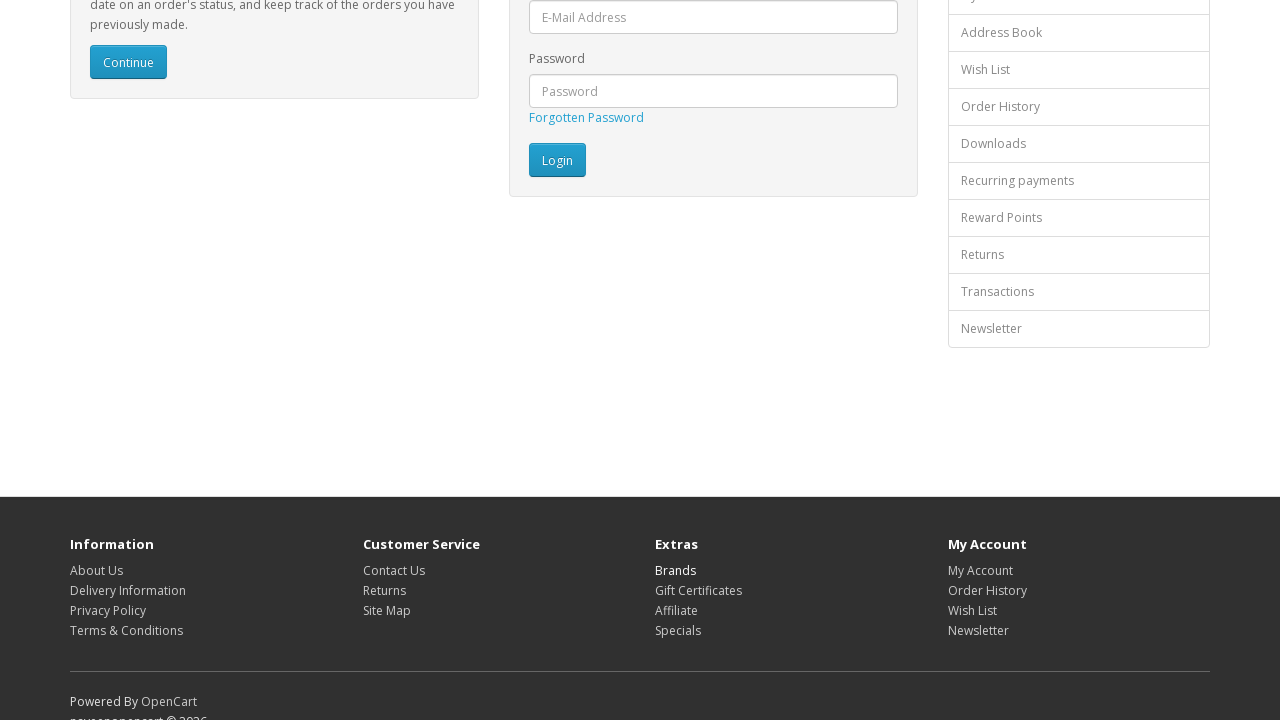

Clicked footer link at index 8 at (698, 590) on xpath=//footer//a >> nth=8
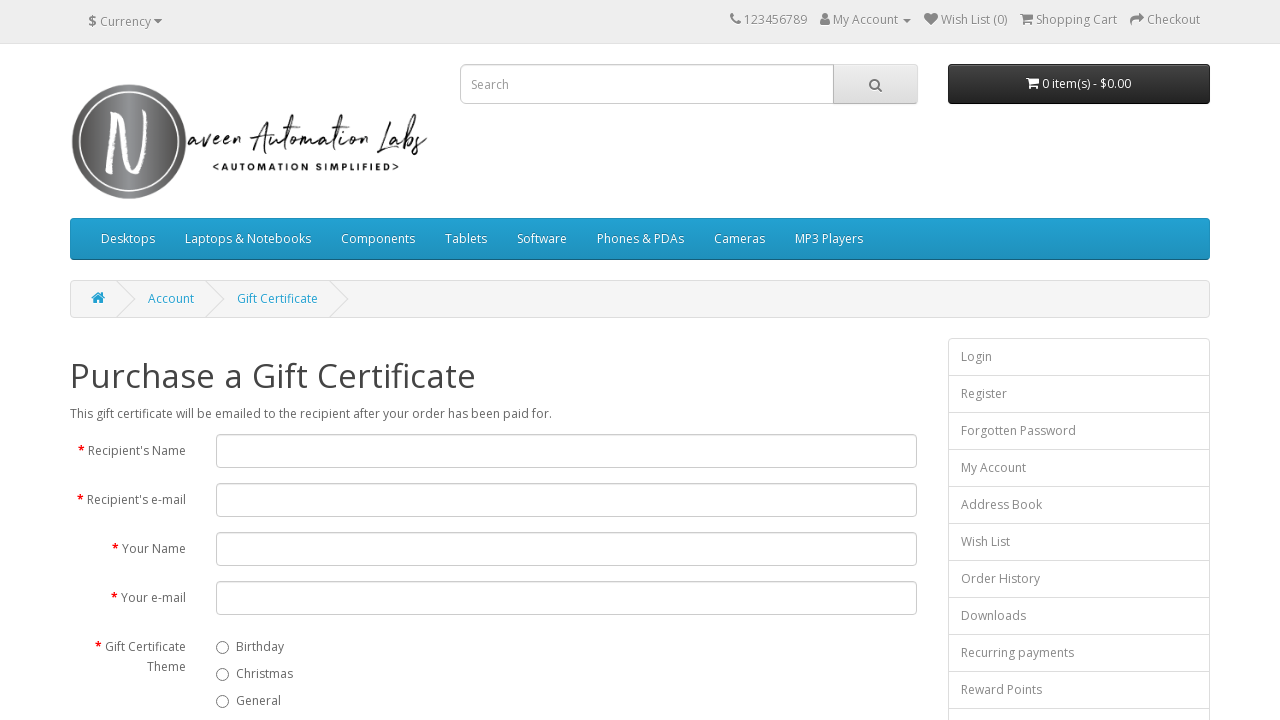

Waited for page to load after clicking footer link 8
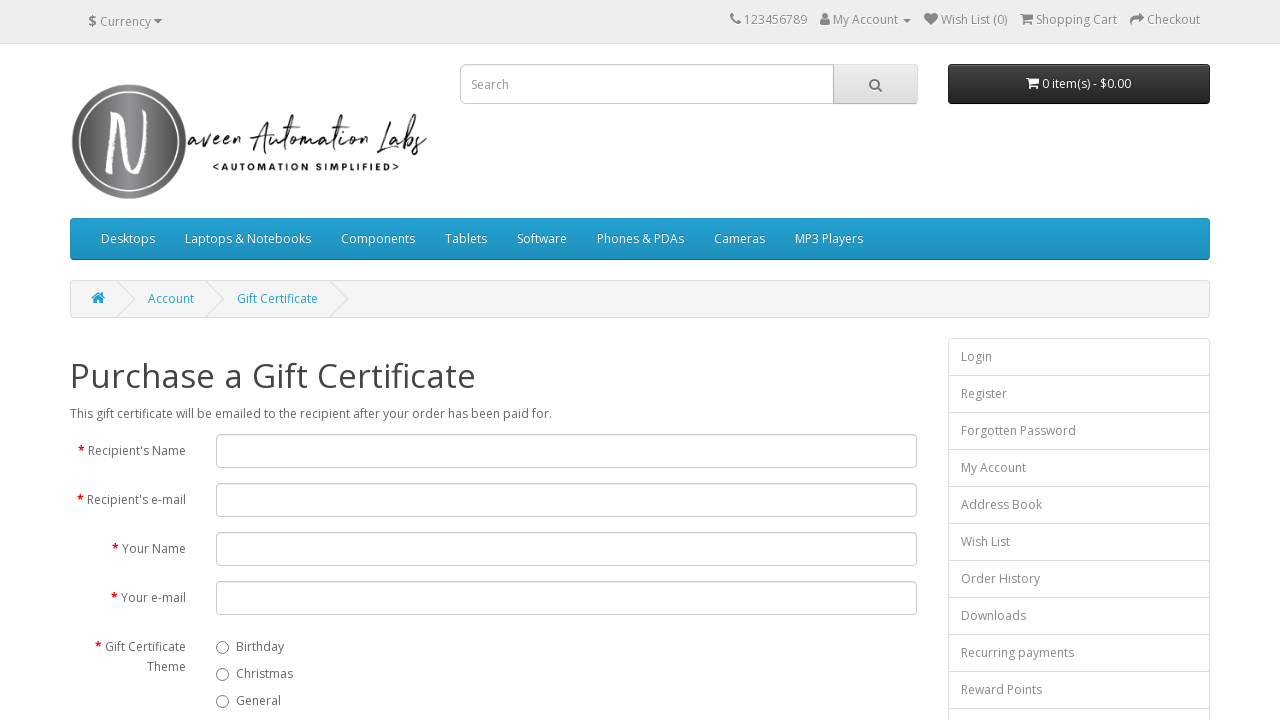

Navigated back to login page from footer link 8
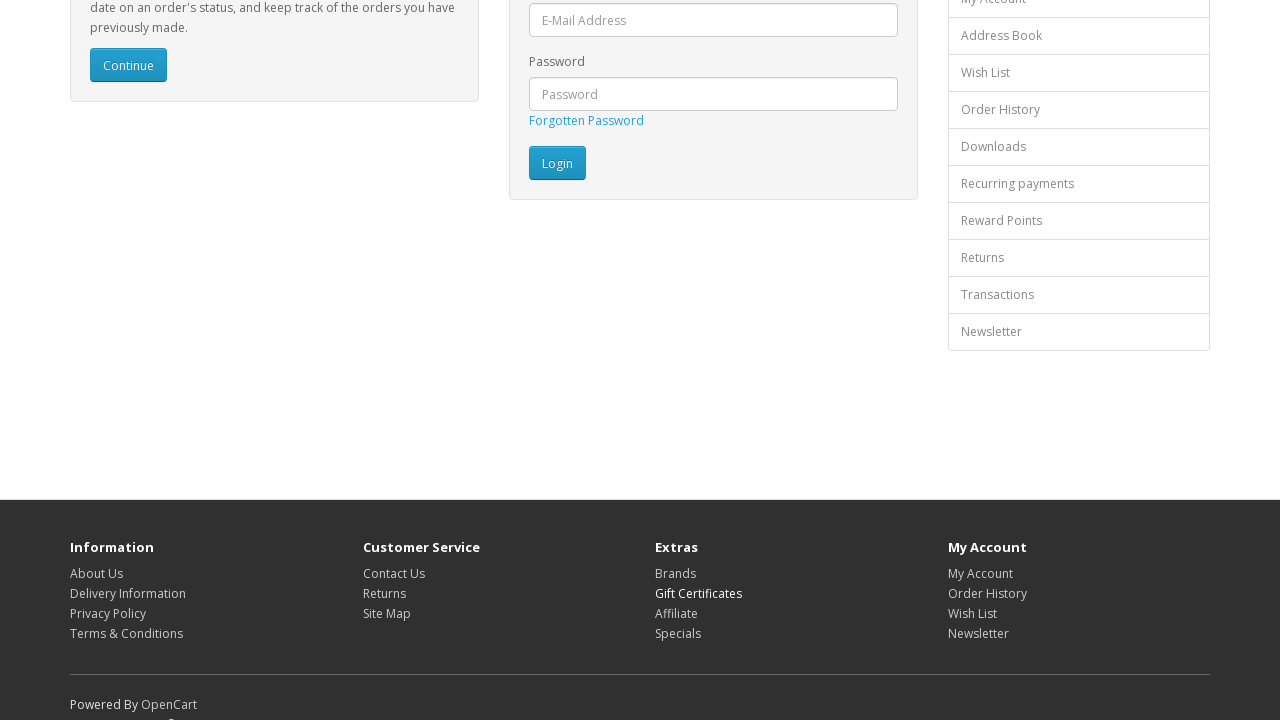

Waited for login page to load after navigating back from footer link 8
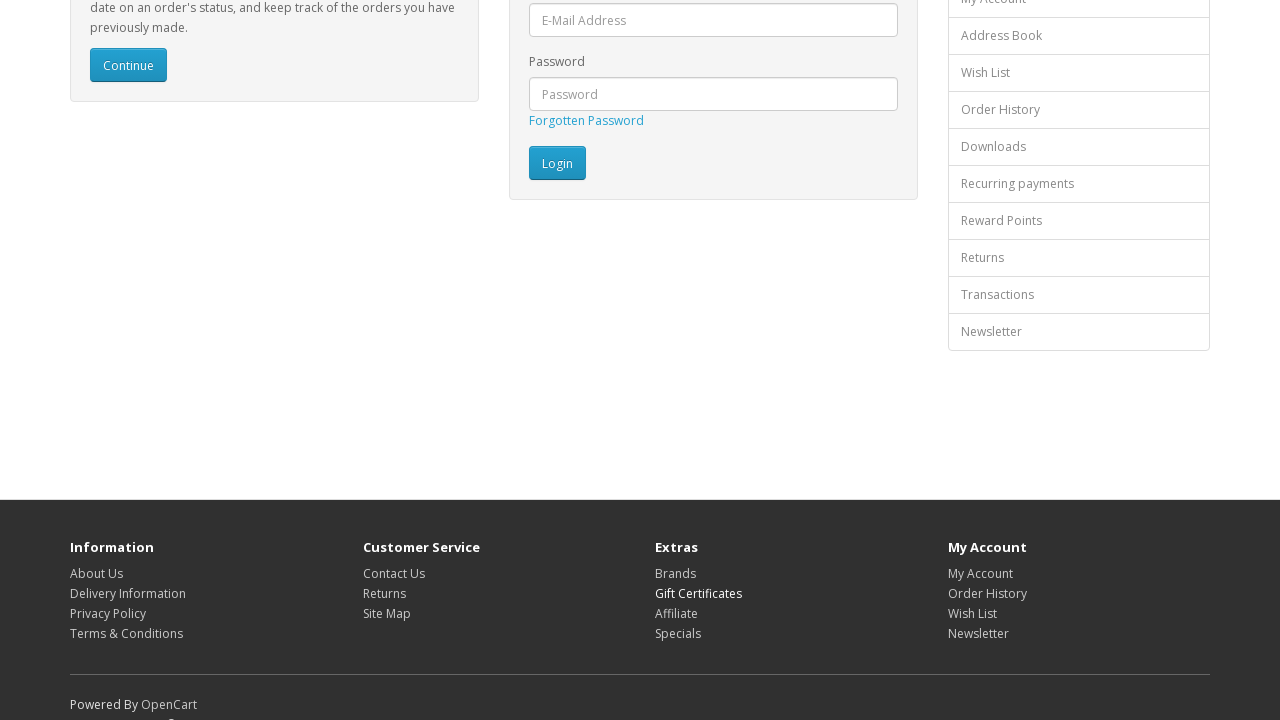

Re-queried footer links for iteration 10
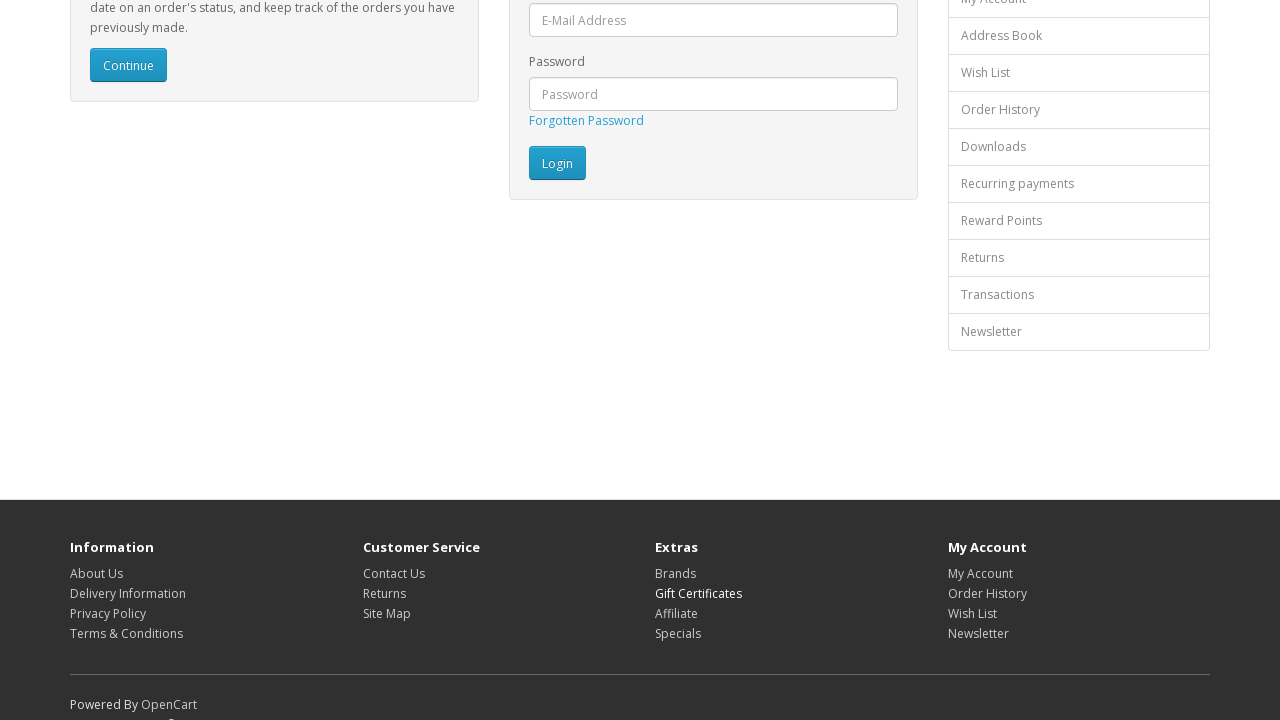

Clicked footer link at index 9 at (676, 613) on xpath=//footer//a >> nth=9
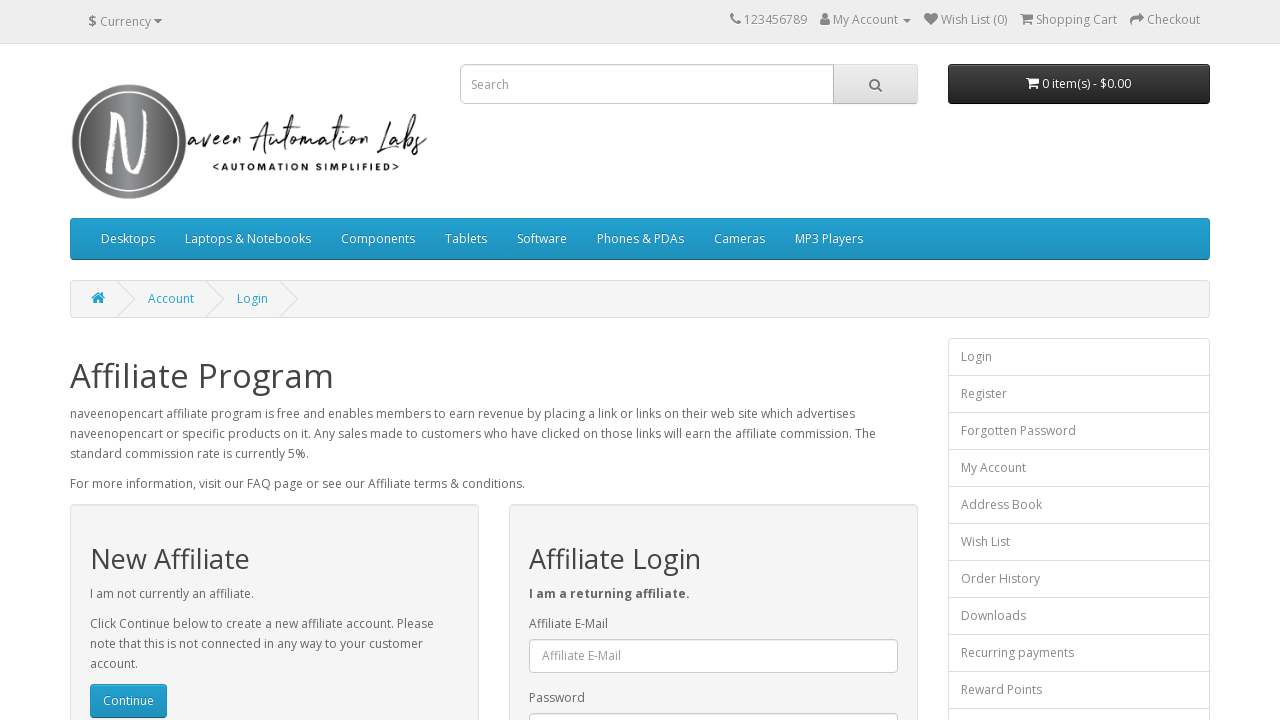

Waited for page to load after clicking footer link 9
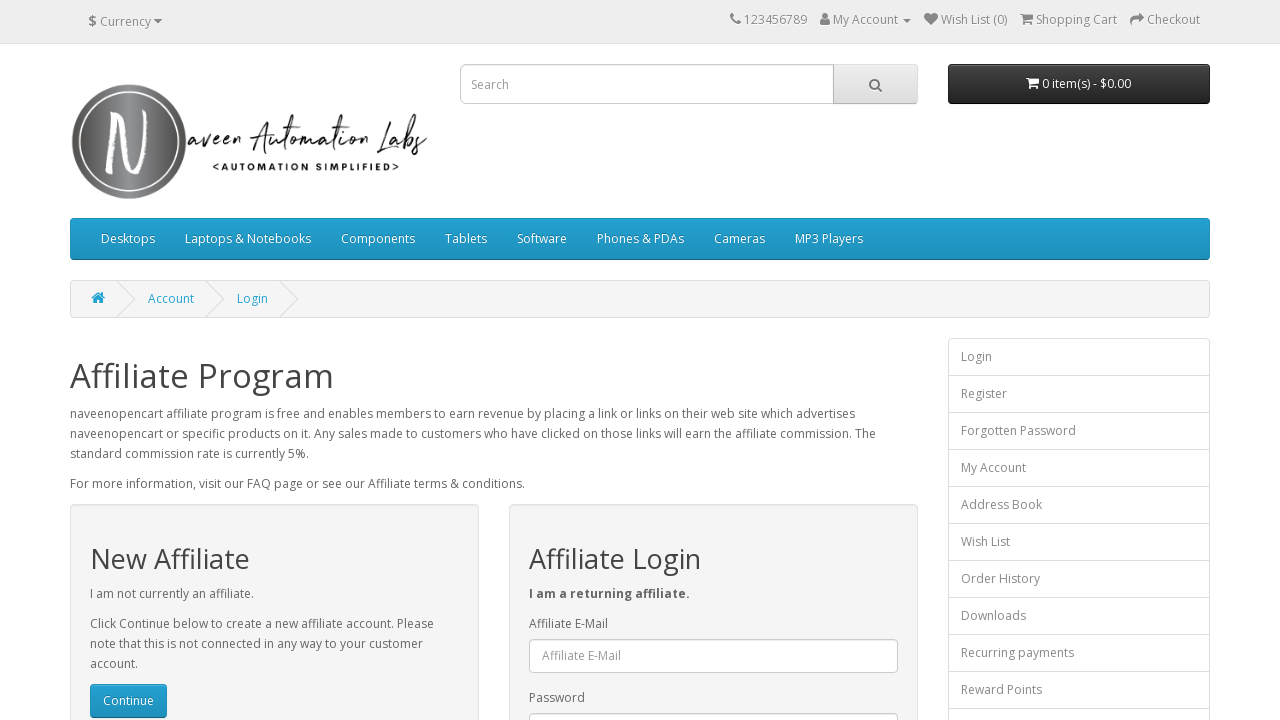

Navigated back to login page from footer link 9
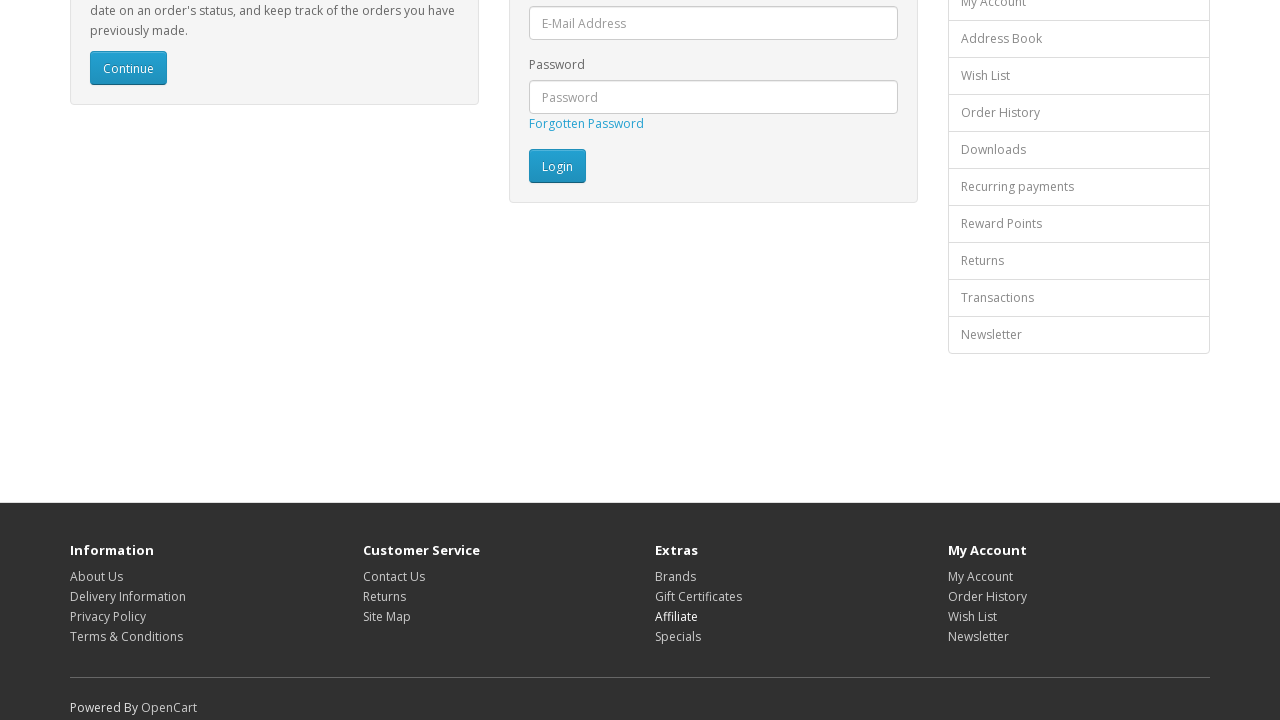

Waited for login page to load after navigating back from footer link 9
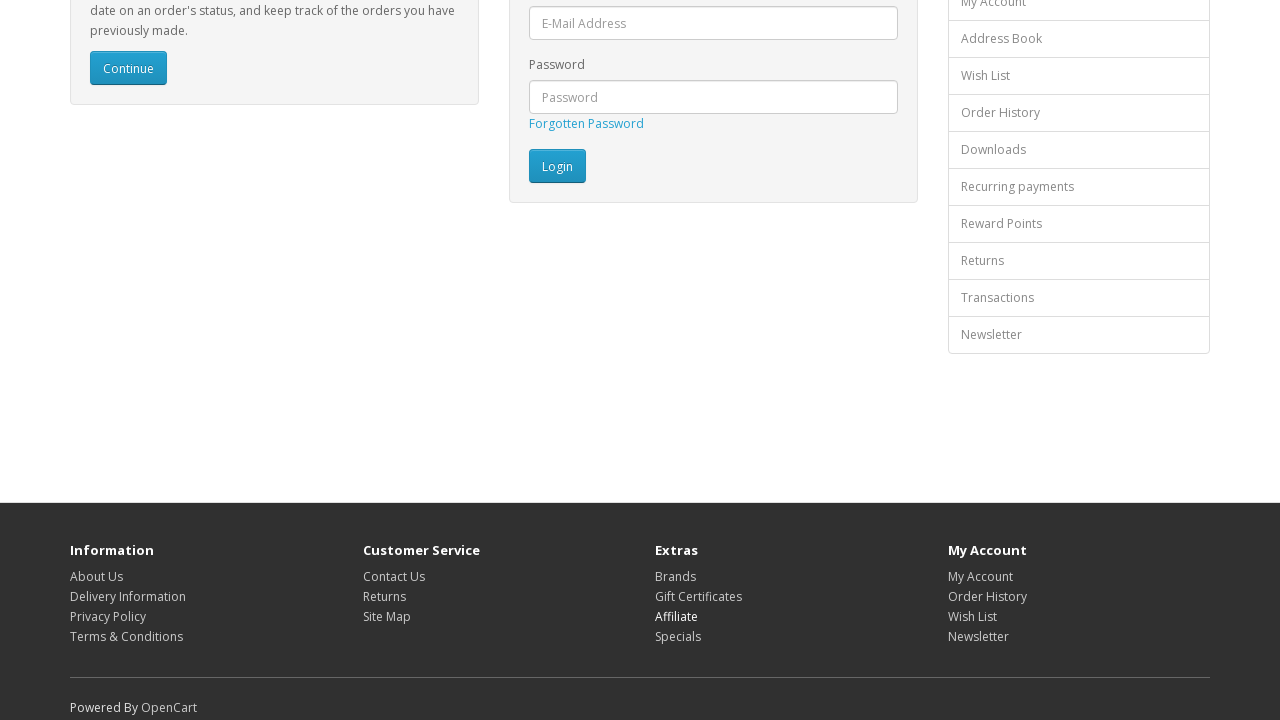

Re-queried footer links for iteration 11
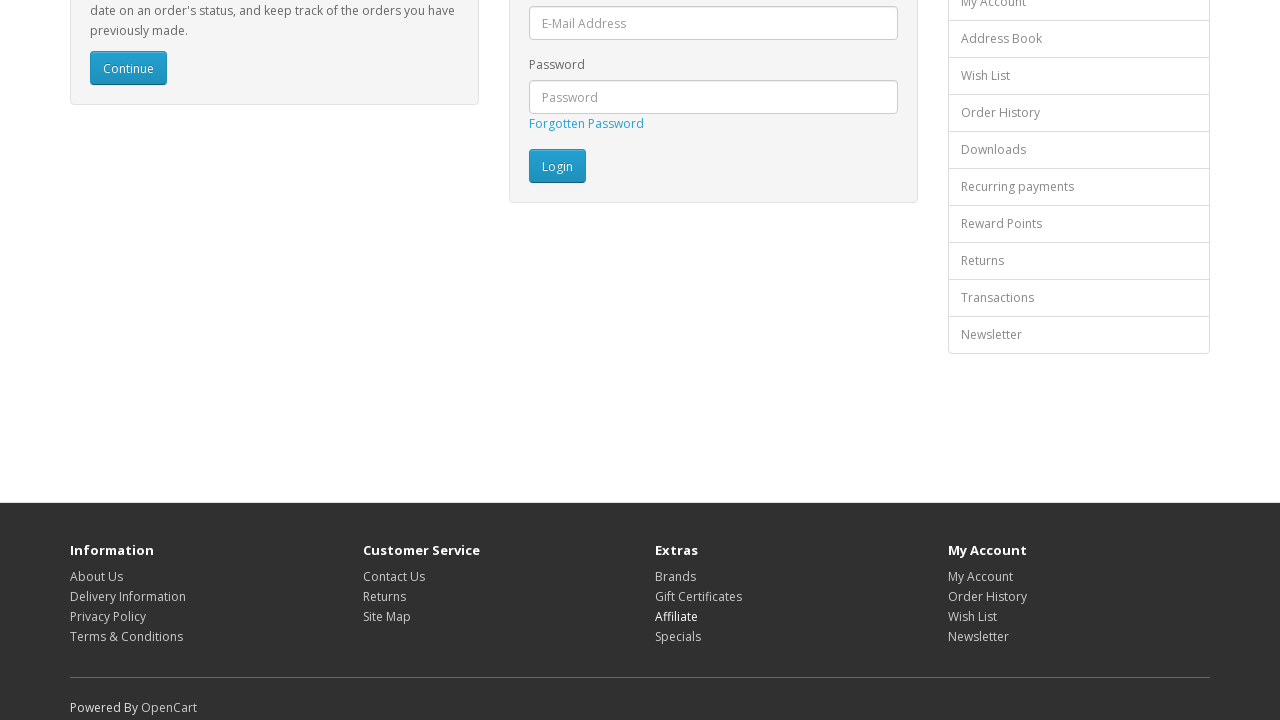

Clicked footer link at index 10 at (678, 636) on xpath=//footer//a >> nth=10
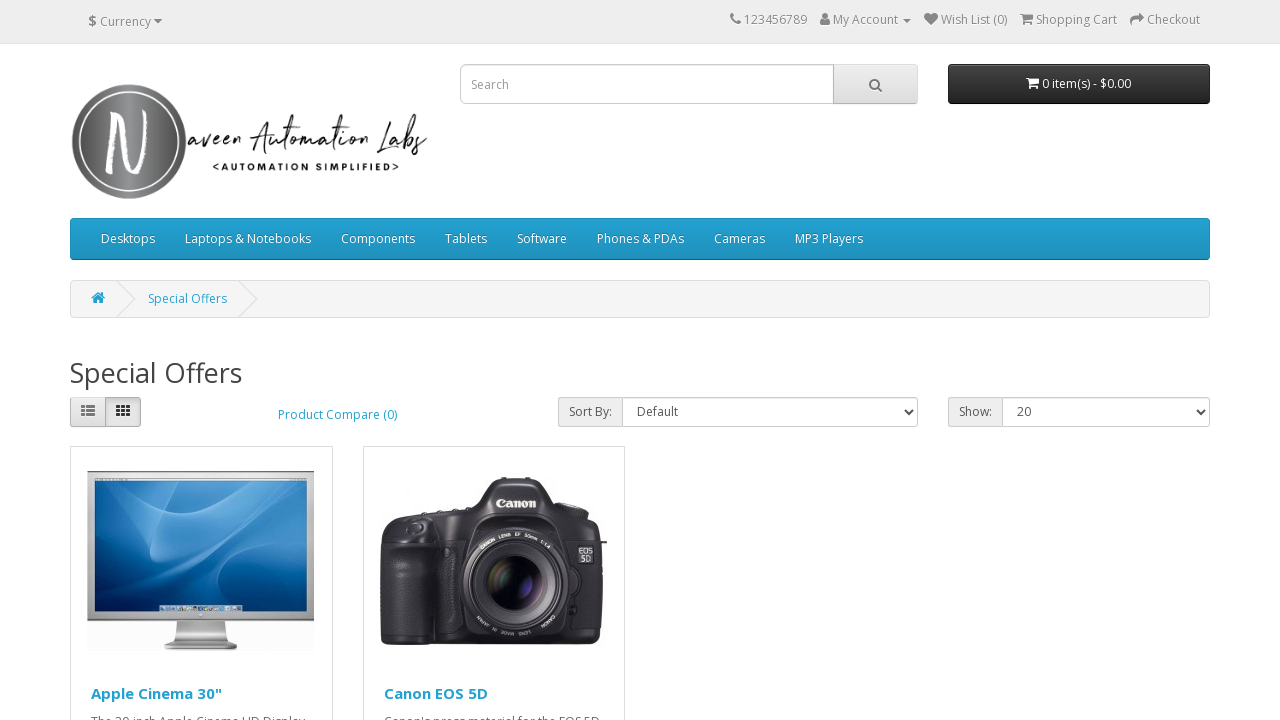

Waited for page to load after clicking footer link 10
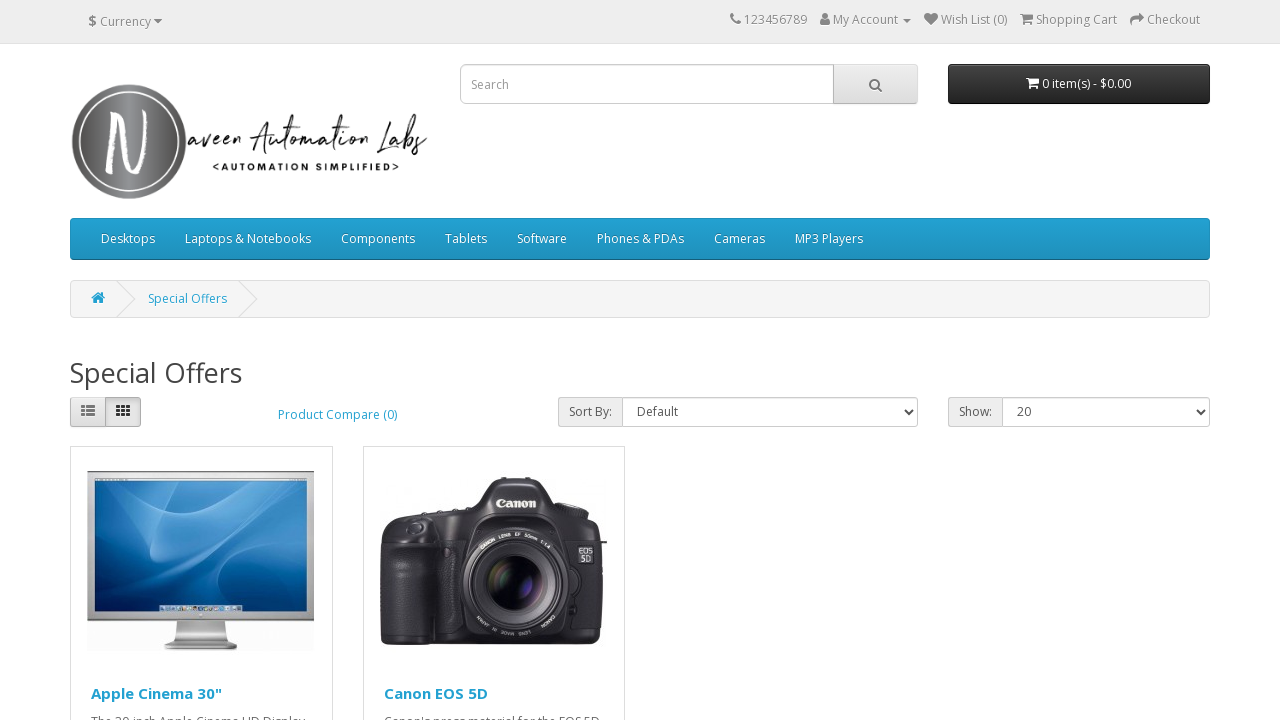

Navigated back to login page from footer link 10
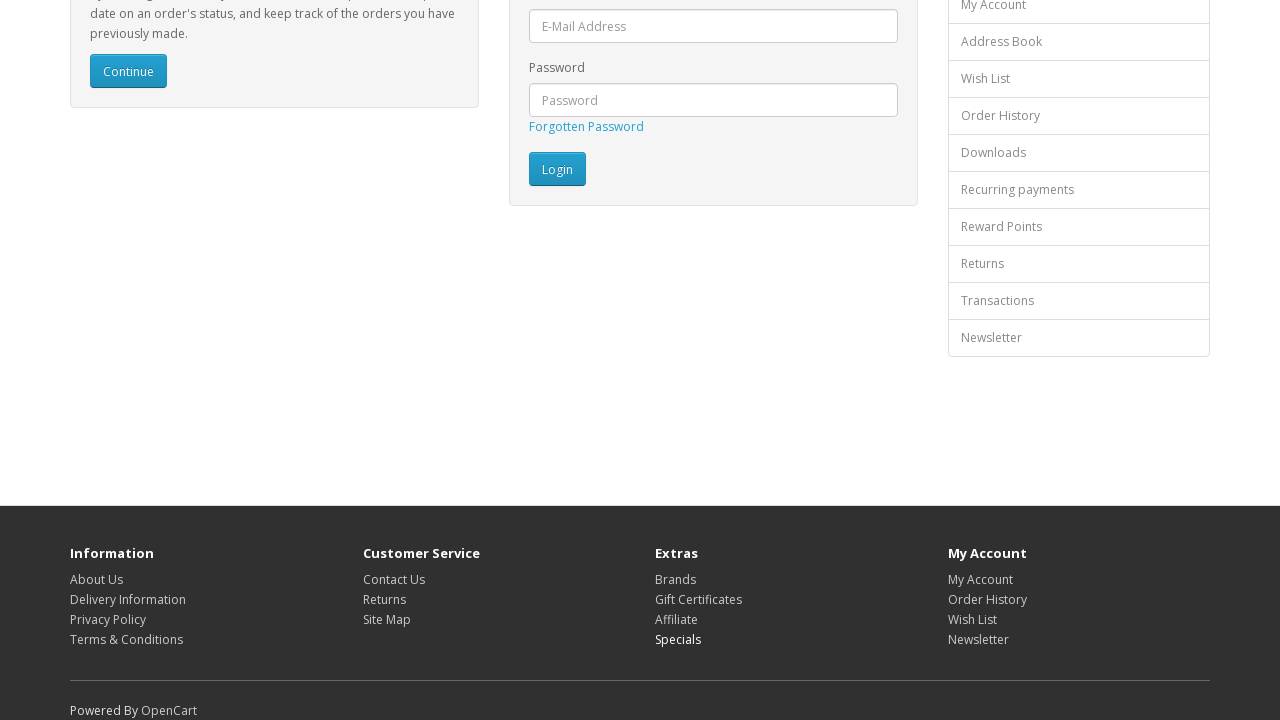

Waited for login page to load after navigating back from footer link 10
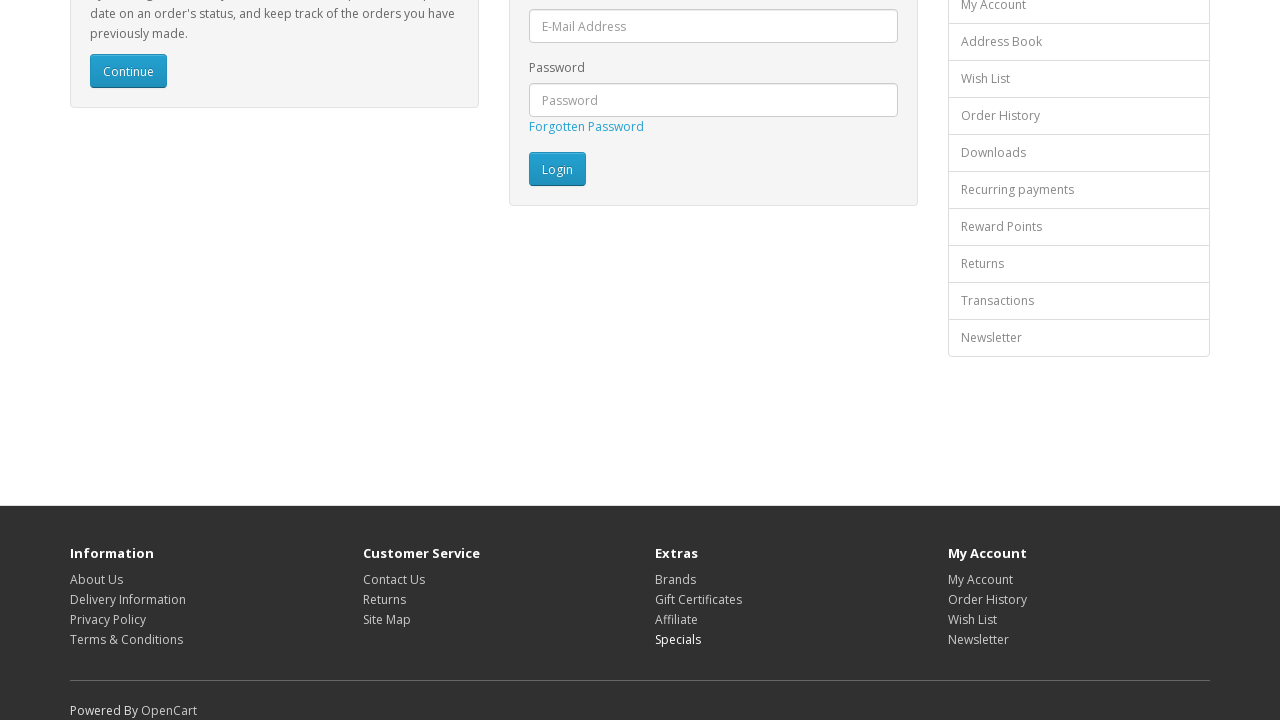

Re-queried footer links for iteration 12
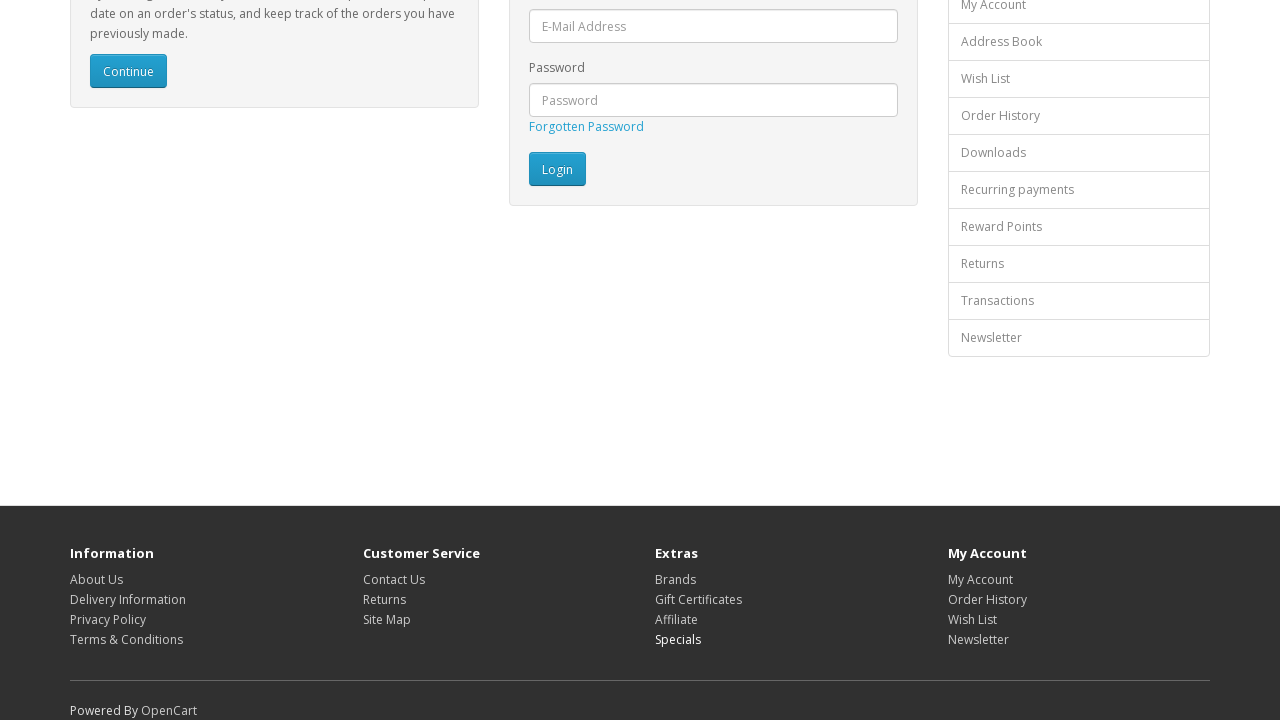

Clicked footer link at index 11 at (980, 579) on xpath=//footer//a >> nth=11
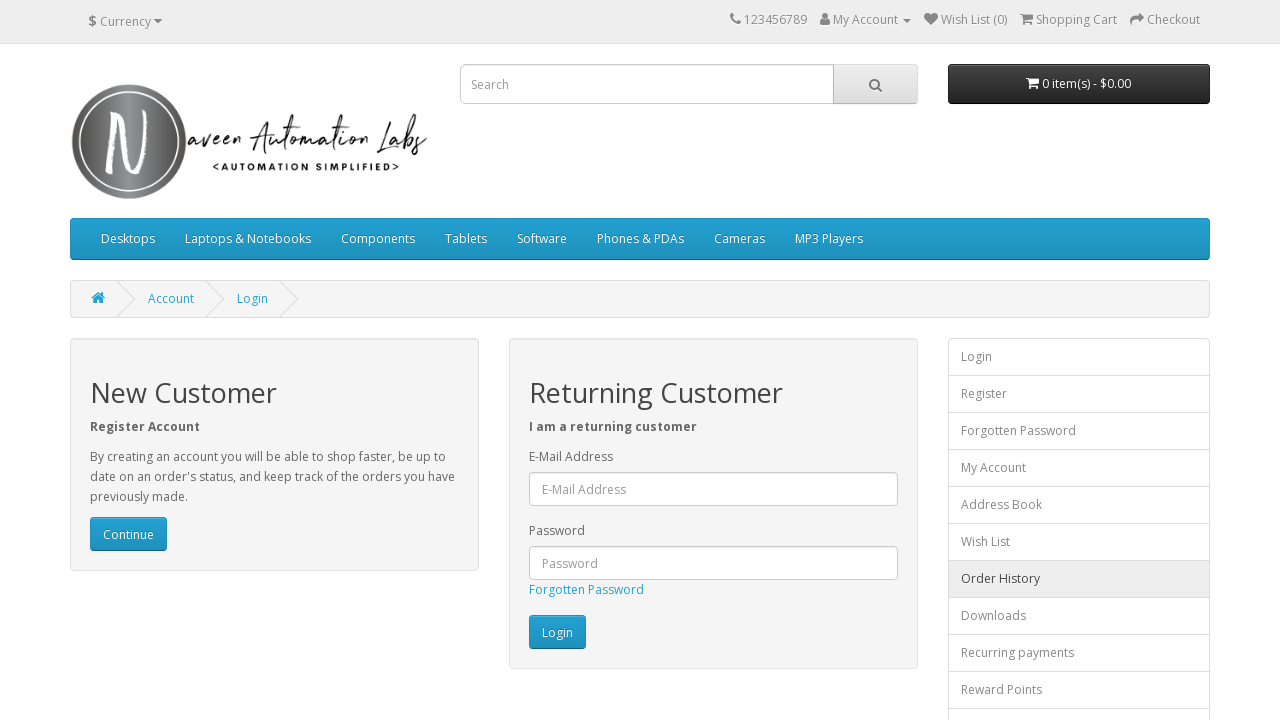

Waited for page to load after clicking footer link 11
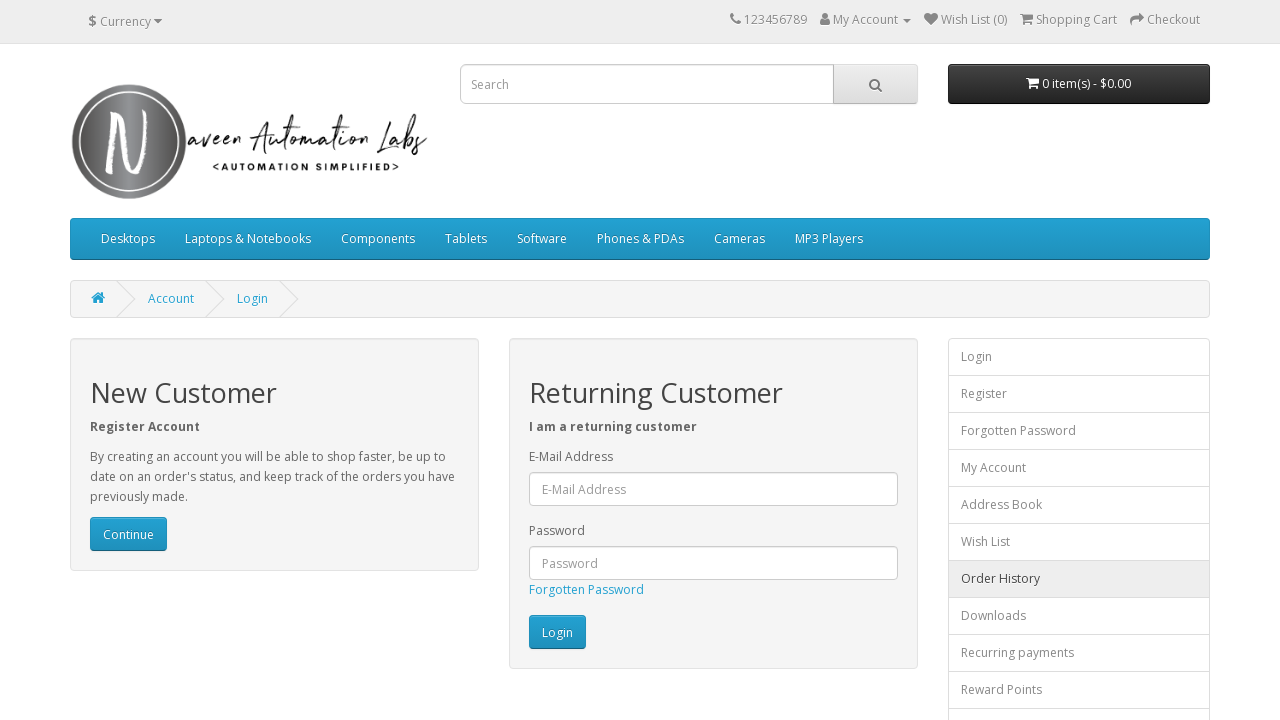

Navigated back to login page from footer link 11
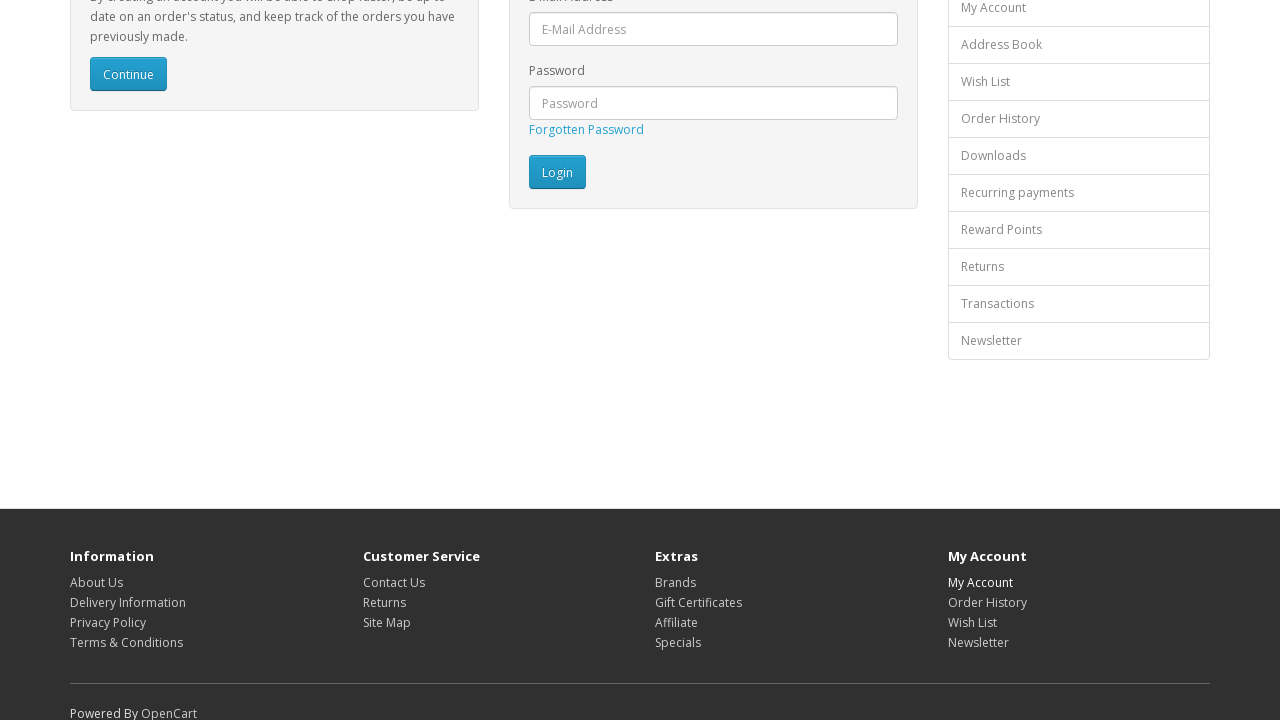

Waited for login page to load after navigating back from footer link 11
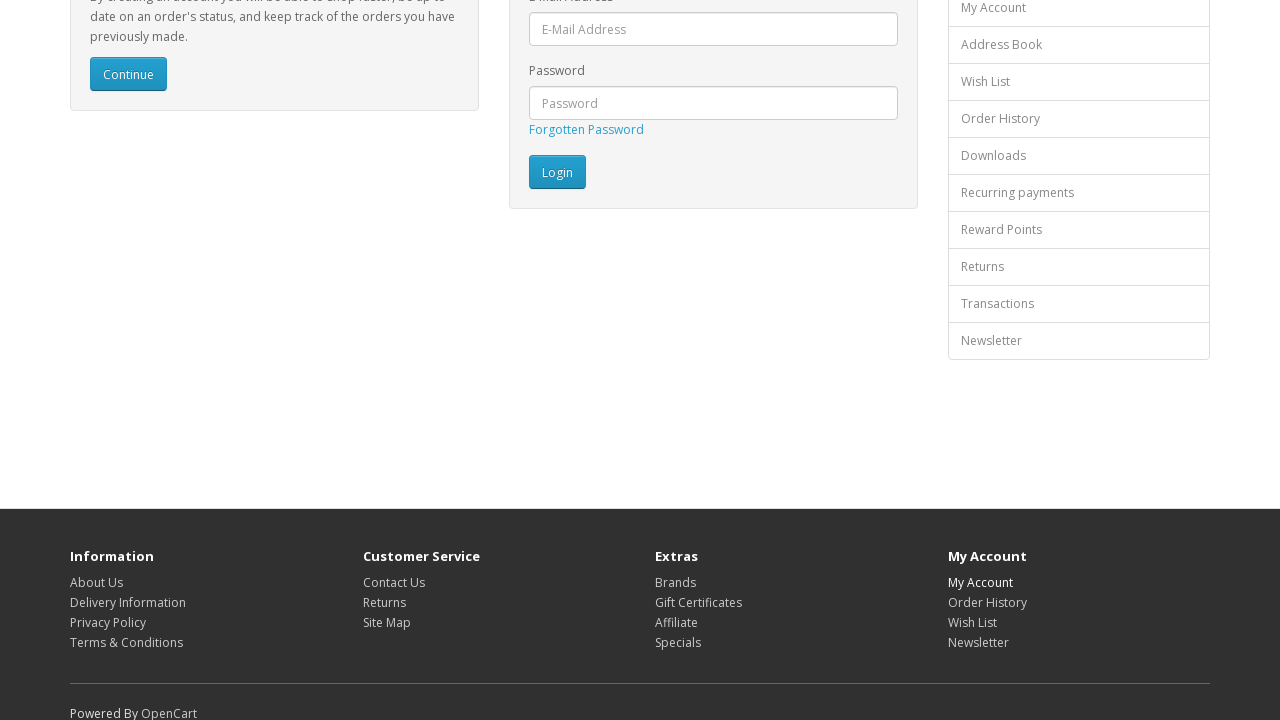

Re-queried footer links for iteration 13
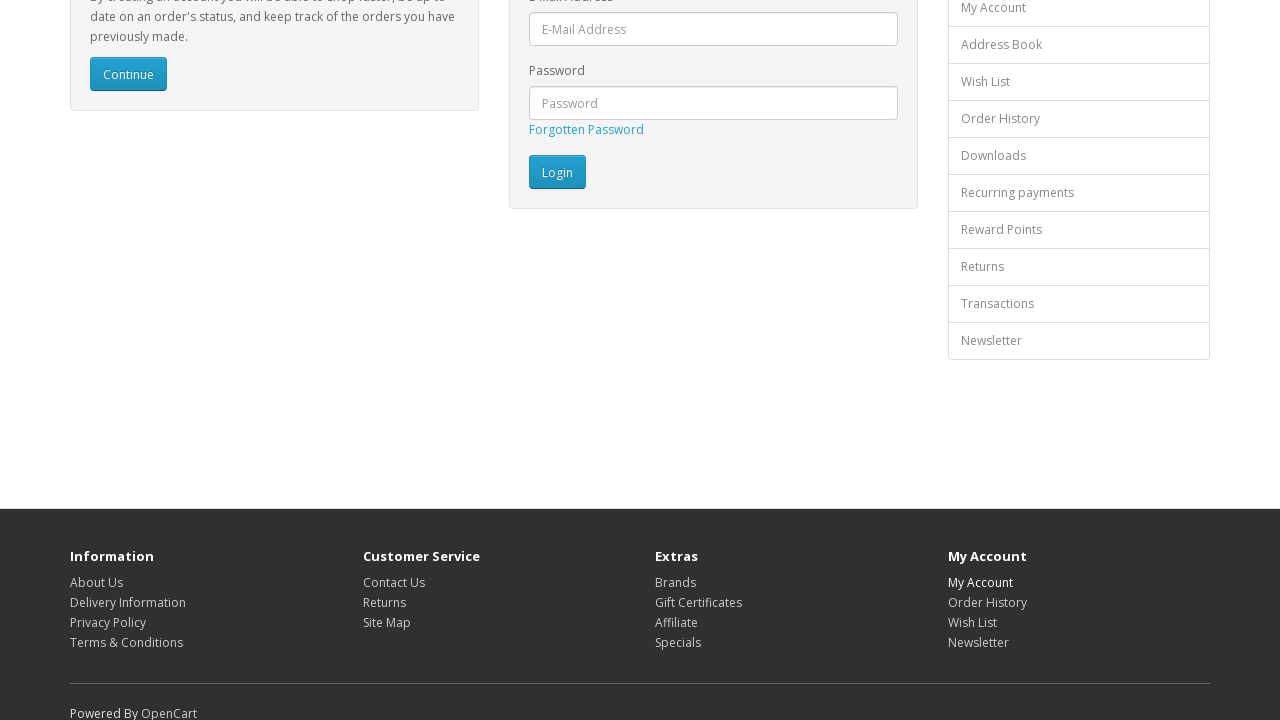

Clicked footer link at index 12 at (987, 602) on xpath=//footer//a >> nth=12
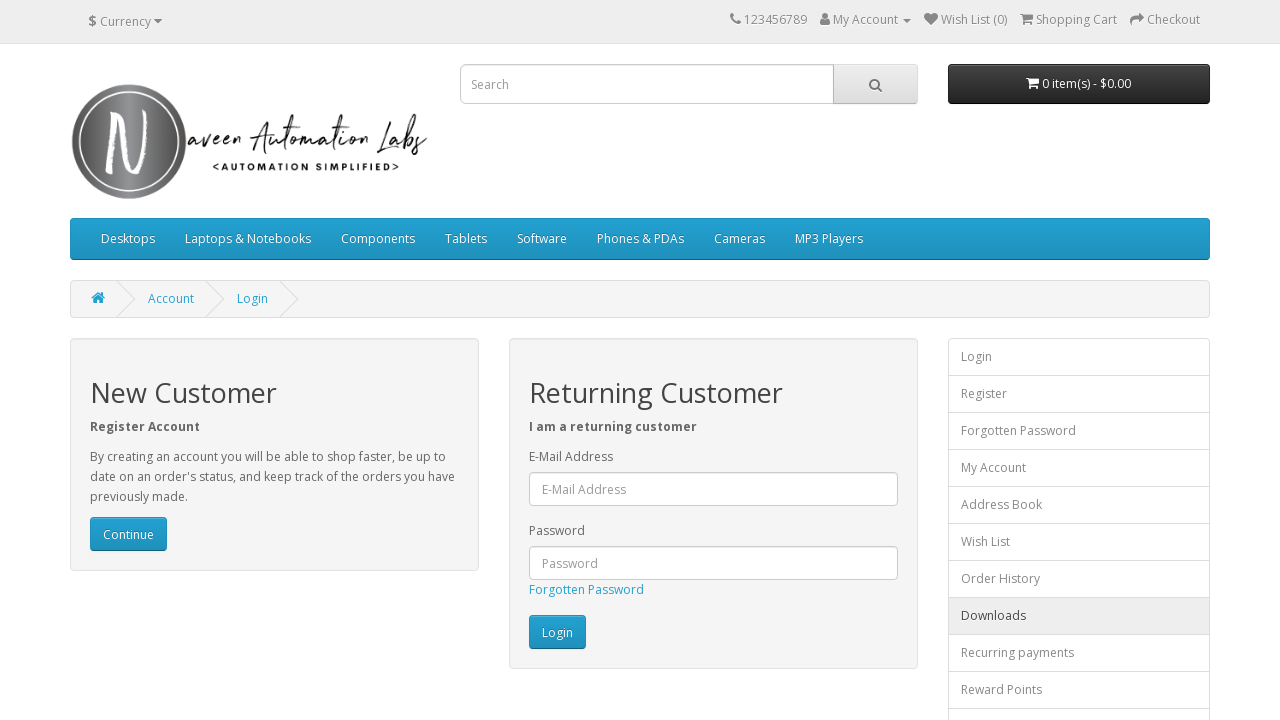

Waited for page to load after clicking footer link 12
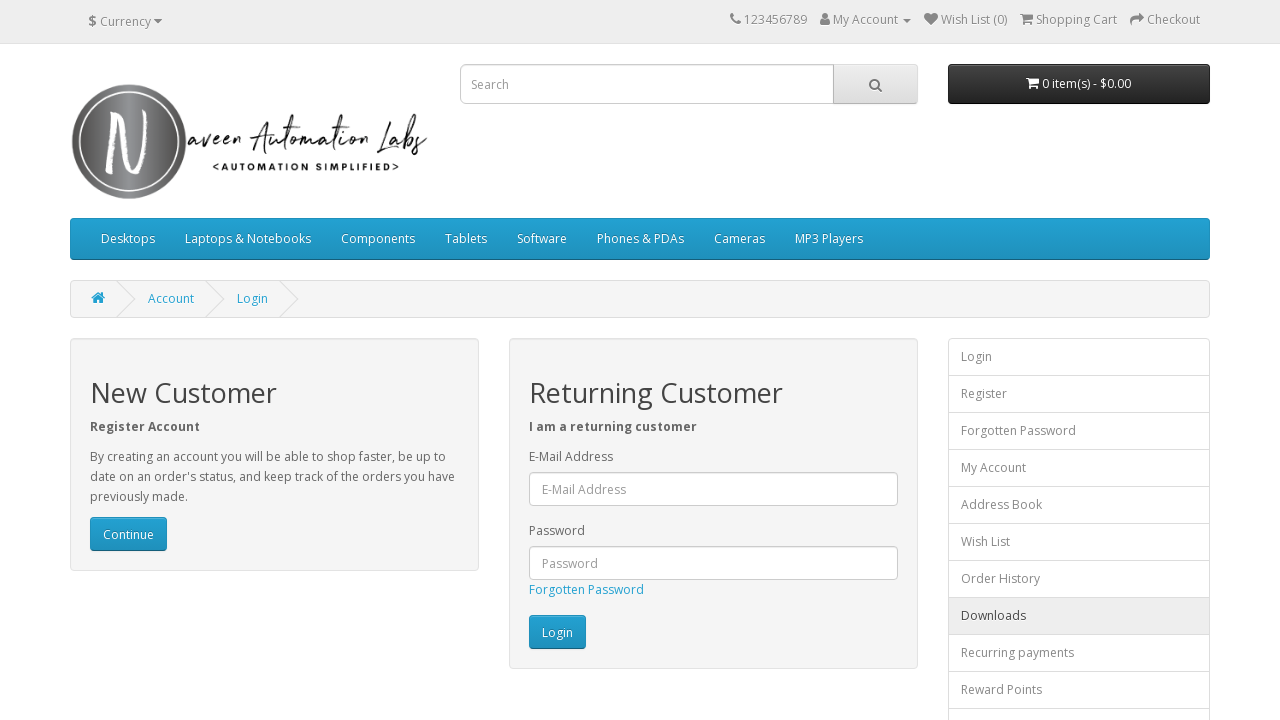

Navigated back to login page from footer link 12
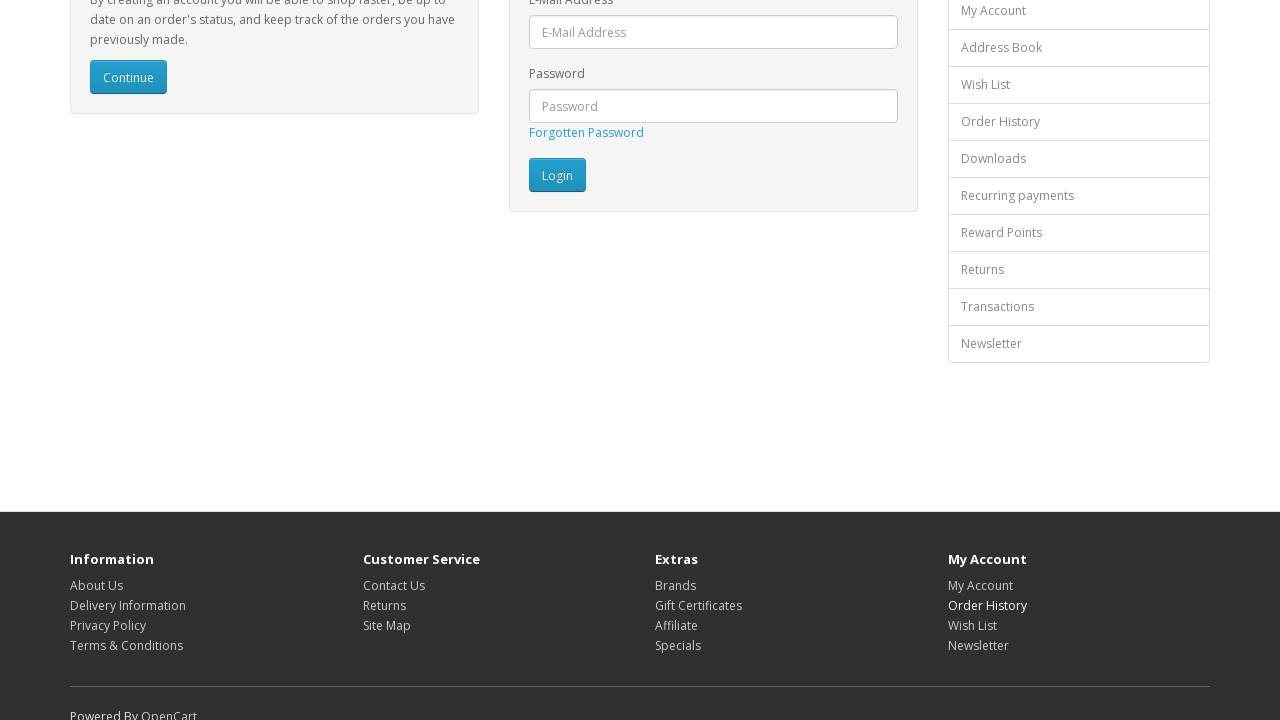

Waited for login page to load after navigating back from footer link 12
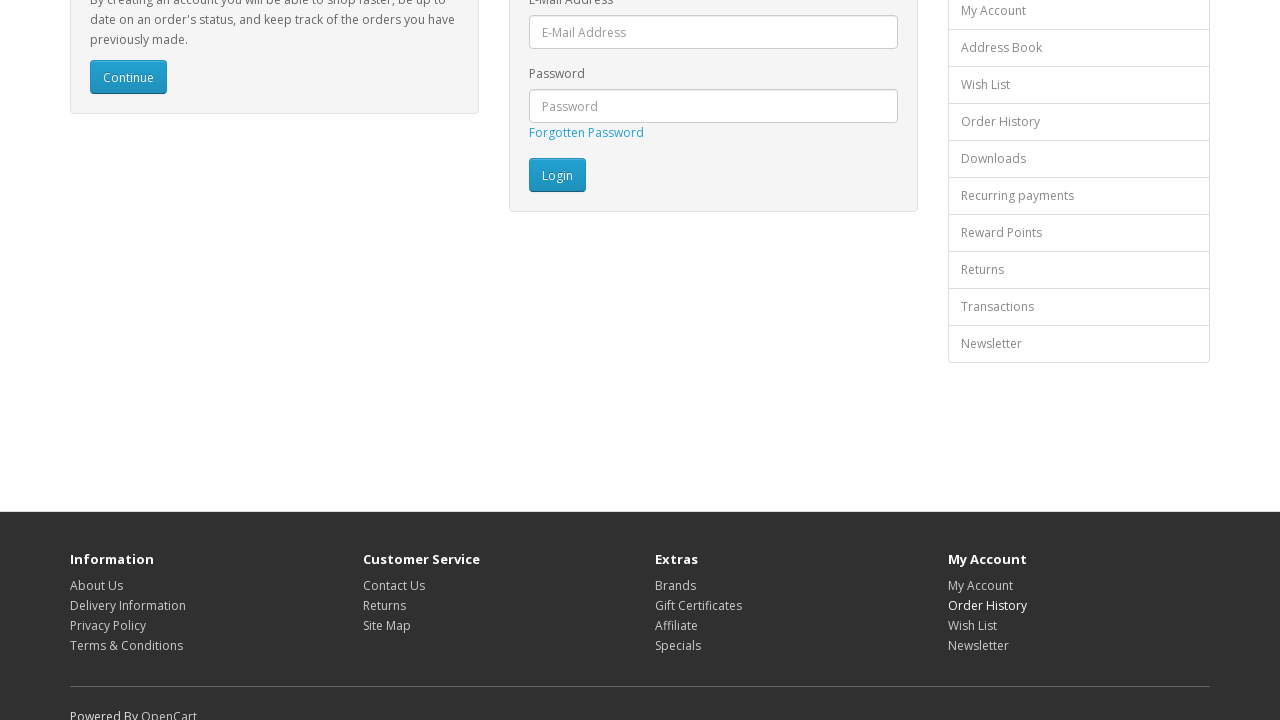

Re-queried footer links for iteration 14
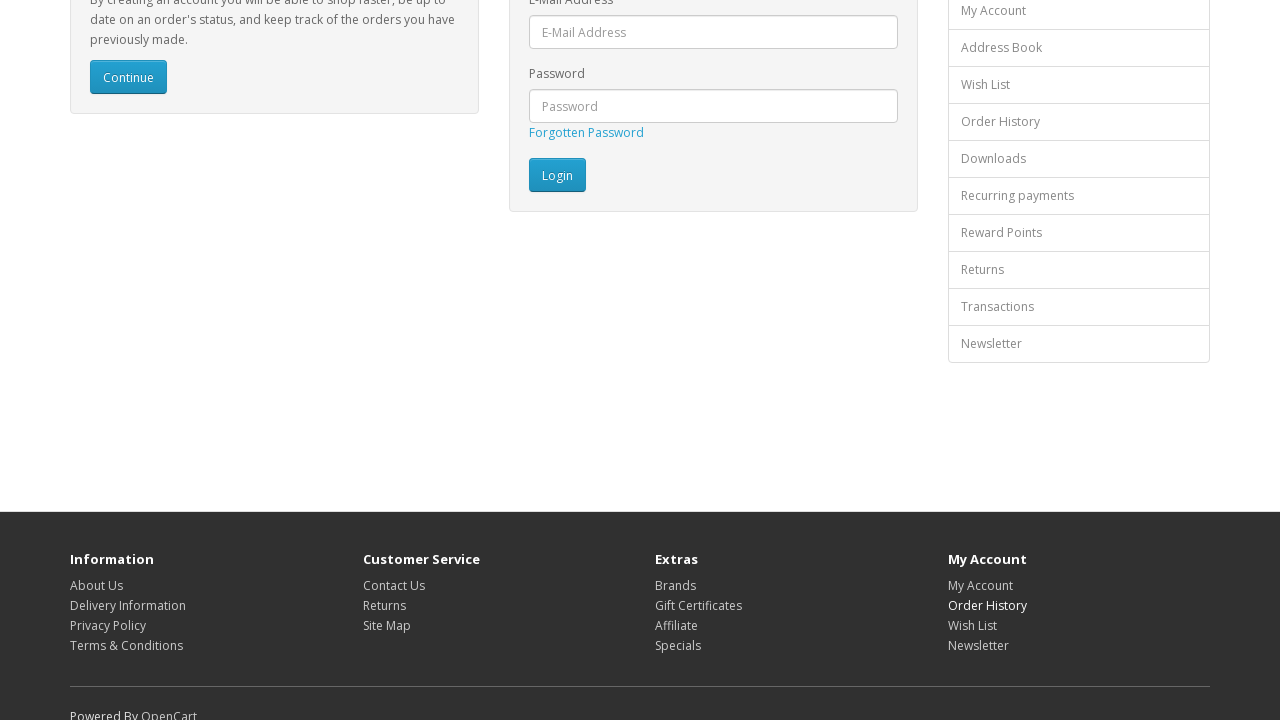

Clicked footer link at index 13 at (972, 625) on xpath=//footer//a >> nth=13
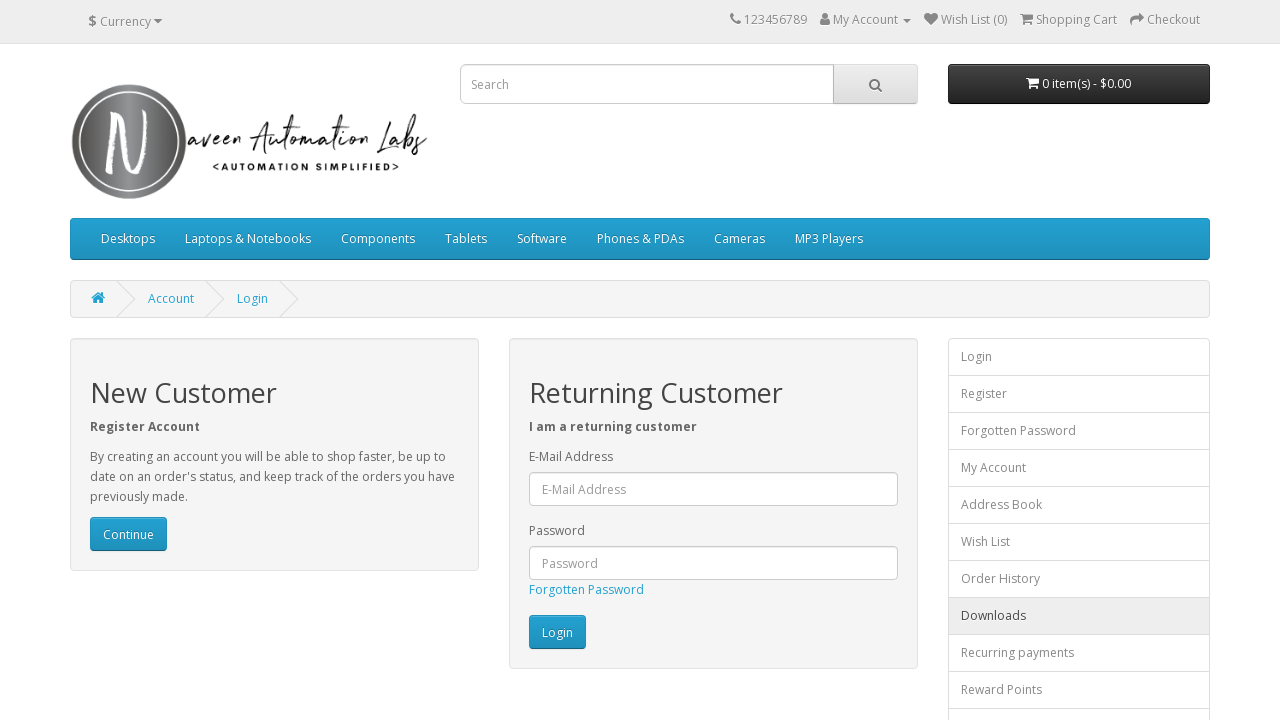

Waited for page to load after clicking footer link 13
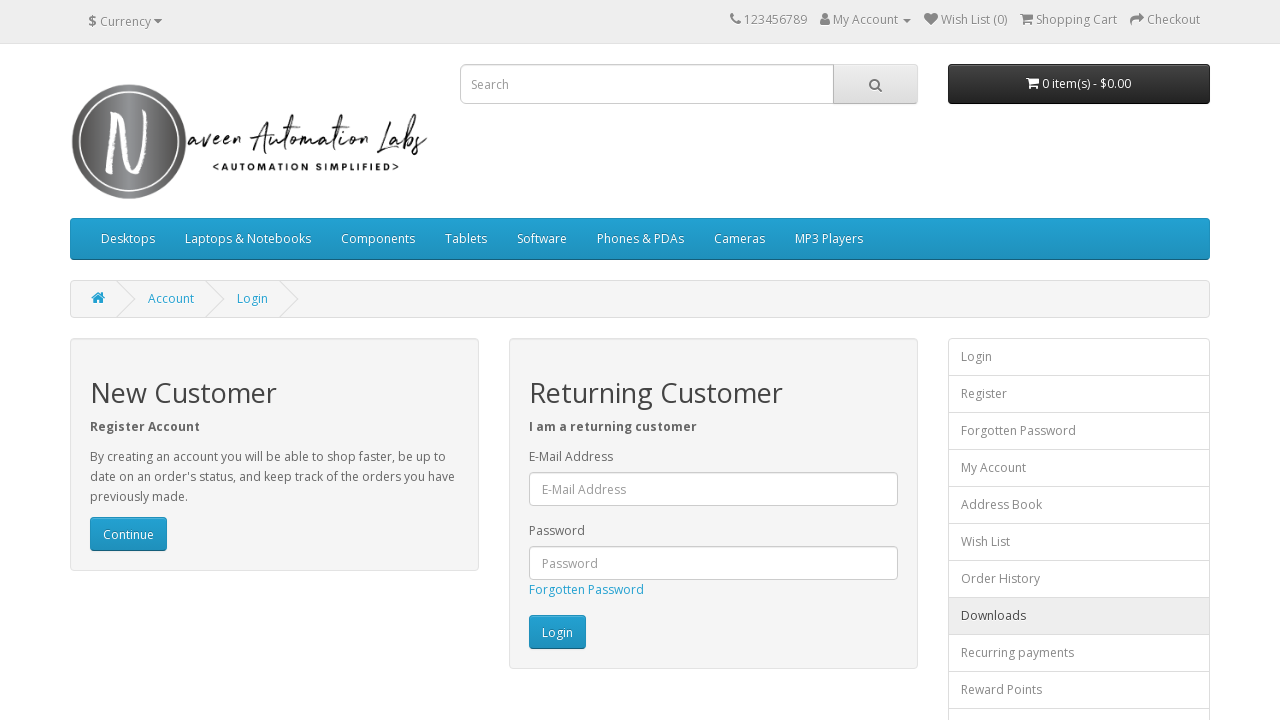

Navigated back to login page from footer link 13
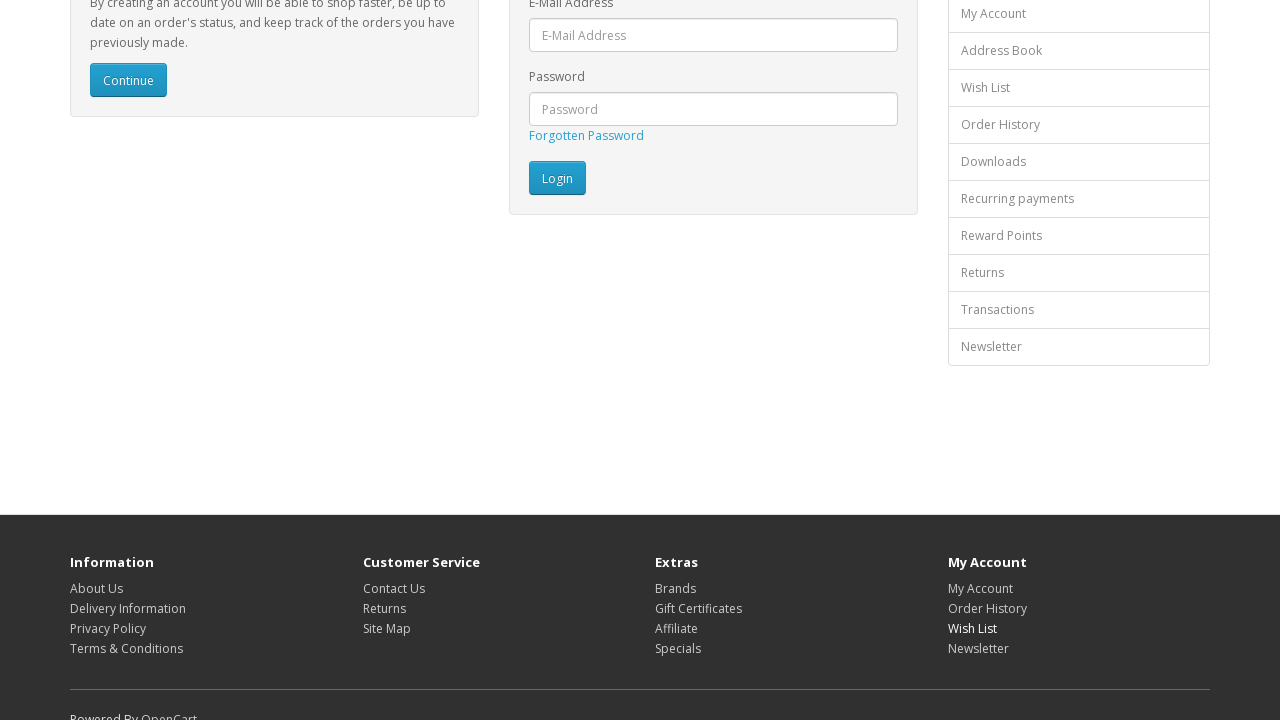

Waited for login page to load after navigating back from footer link 13
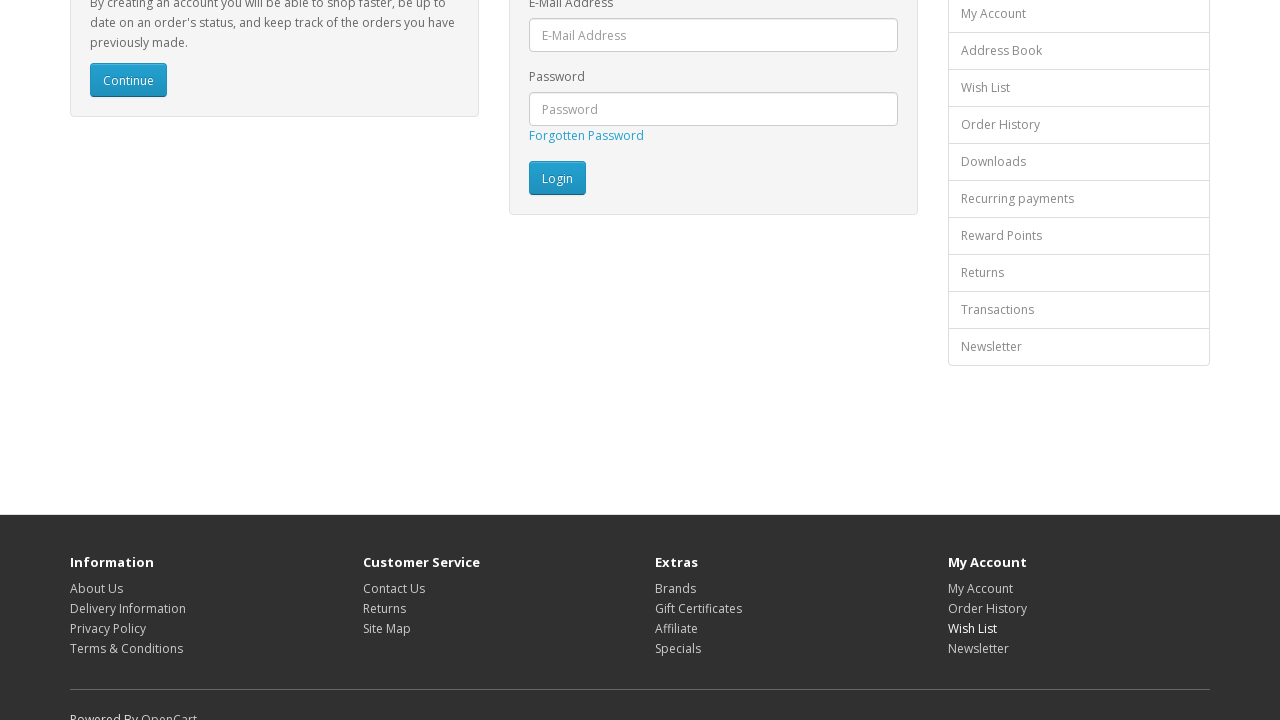

Re-queried footer links for iteration 15
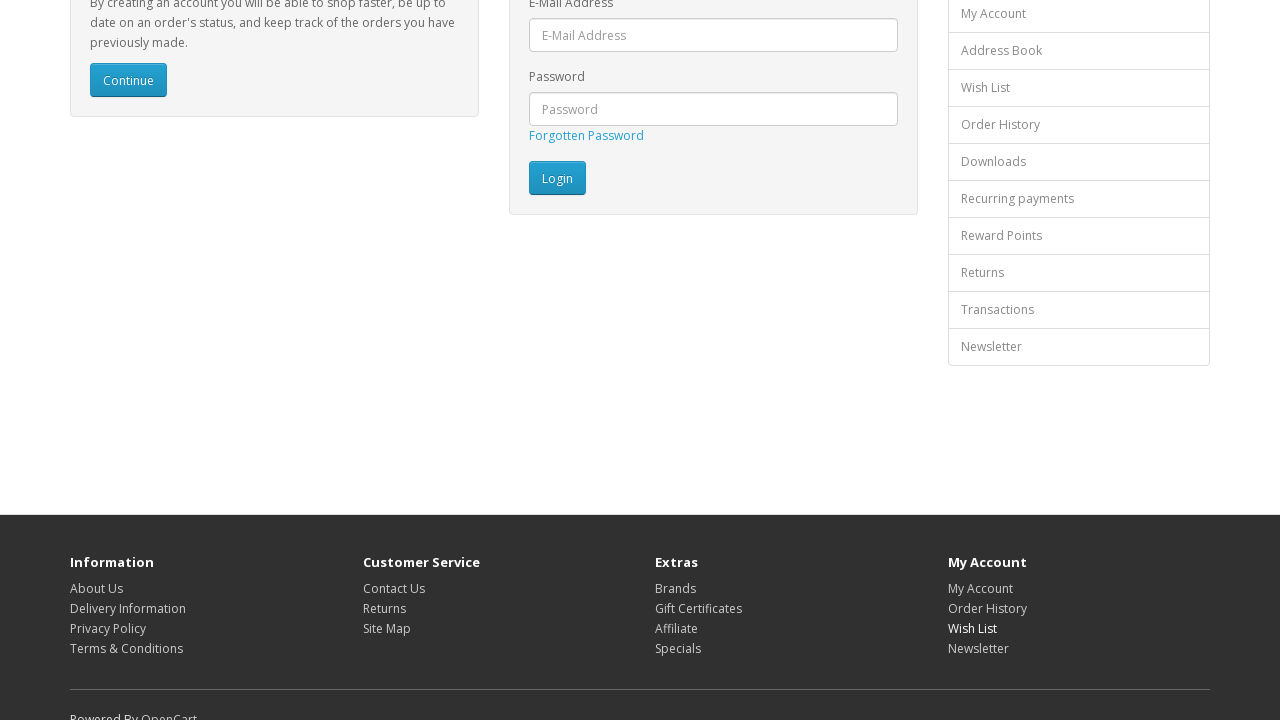

Clicked footer link at index 14 at (978, 648) on xpath=//footer//a >> nth=14
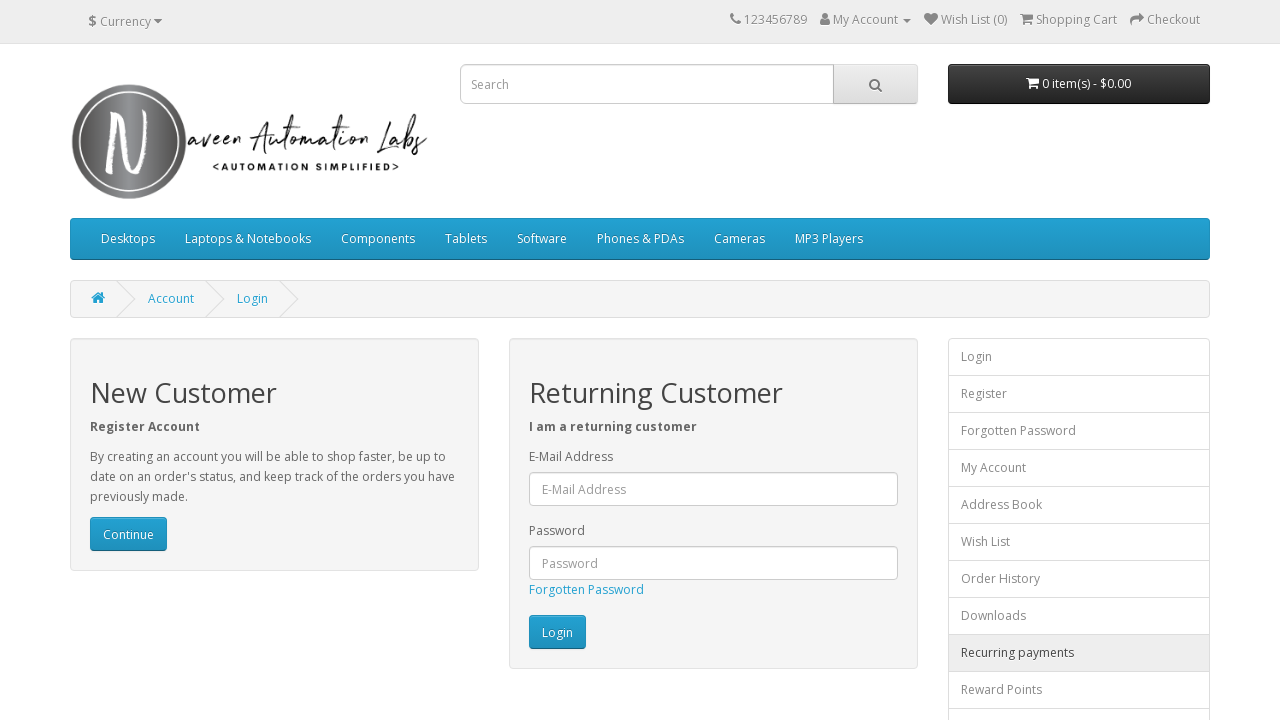

Waited for page to load after clicking footer link 14
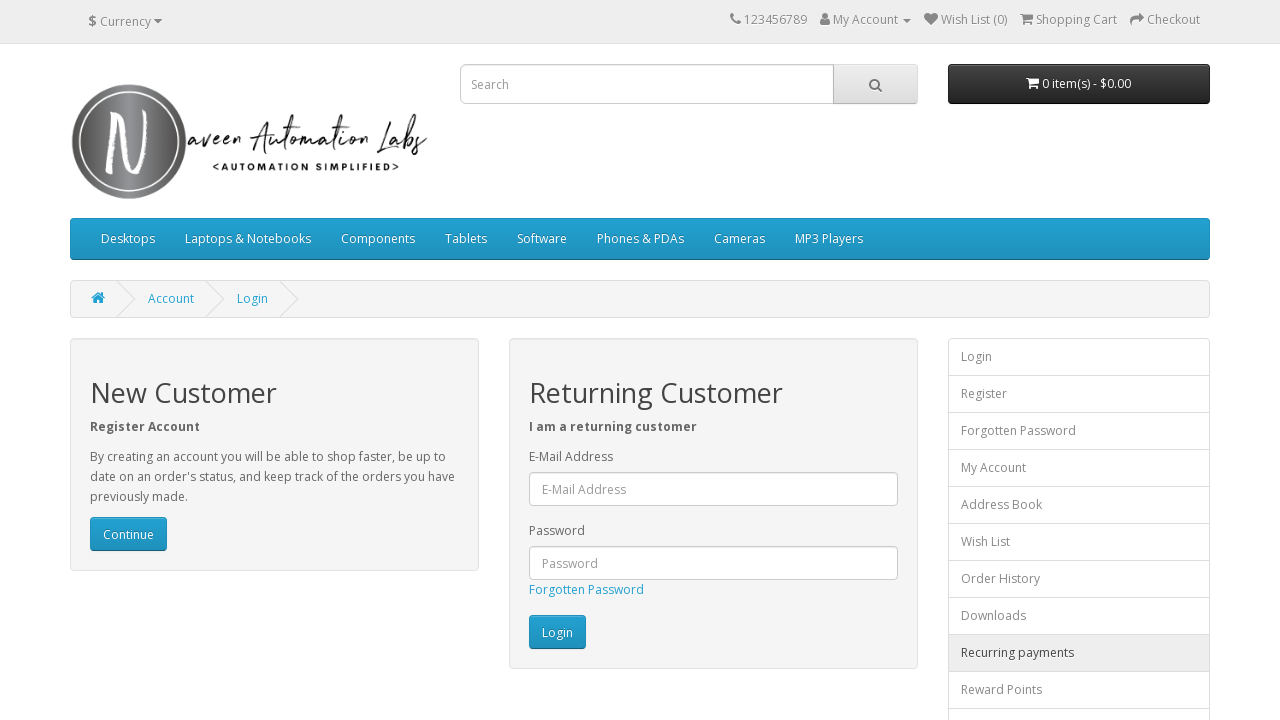

Navigated back to login page from footer link 14
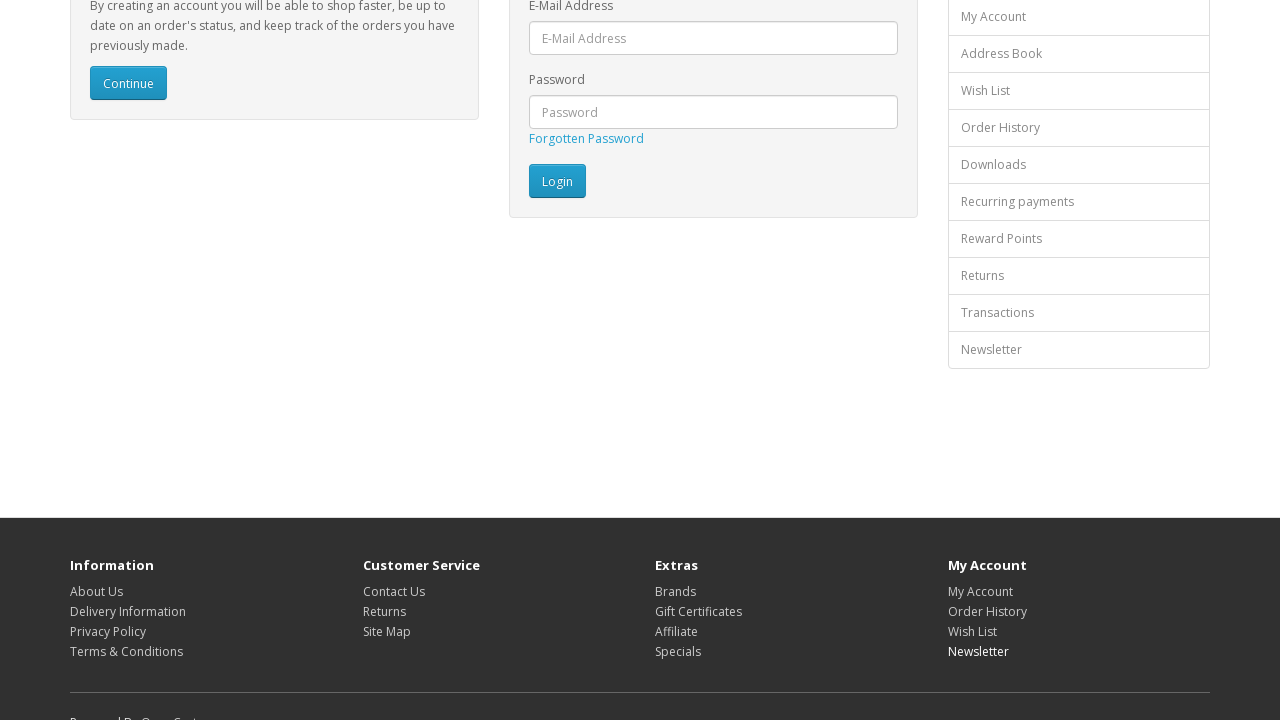

Waited for login page to load after navigating back from footer link 14
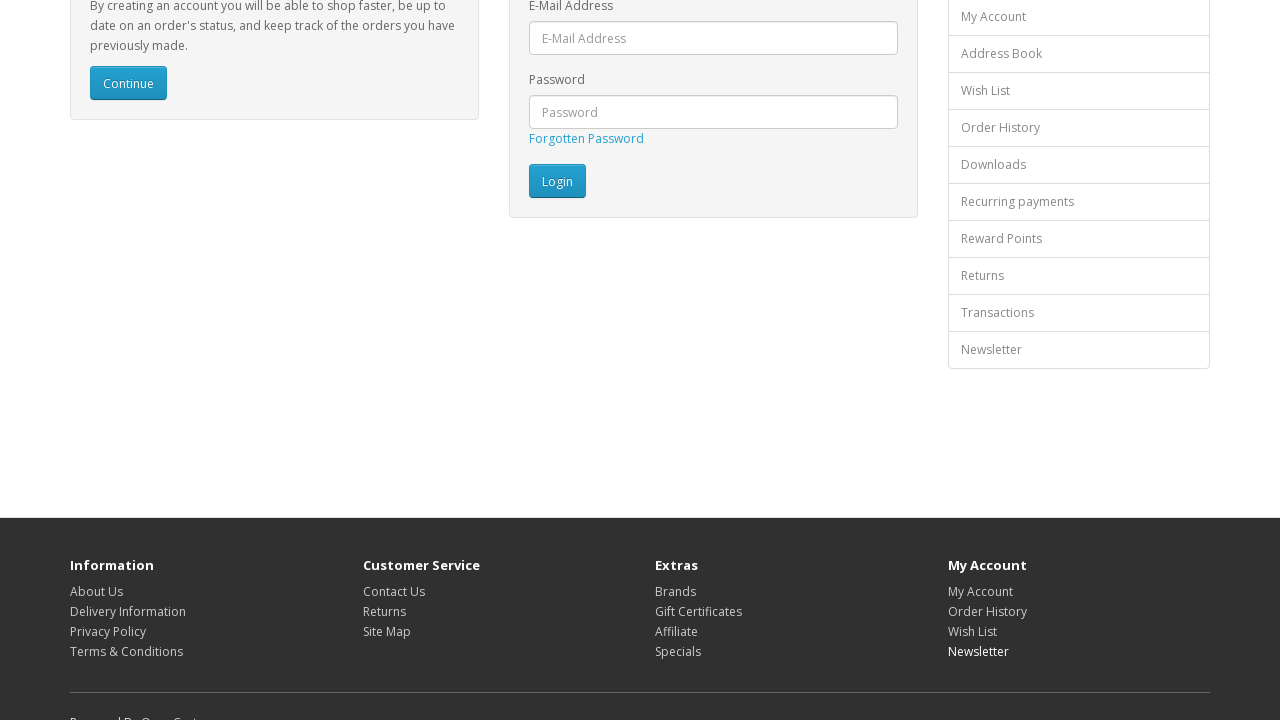

Re-queried footer links for iteration 16
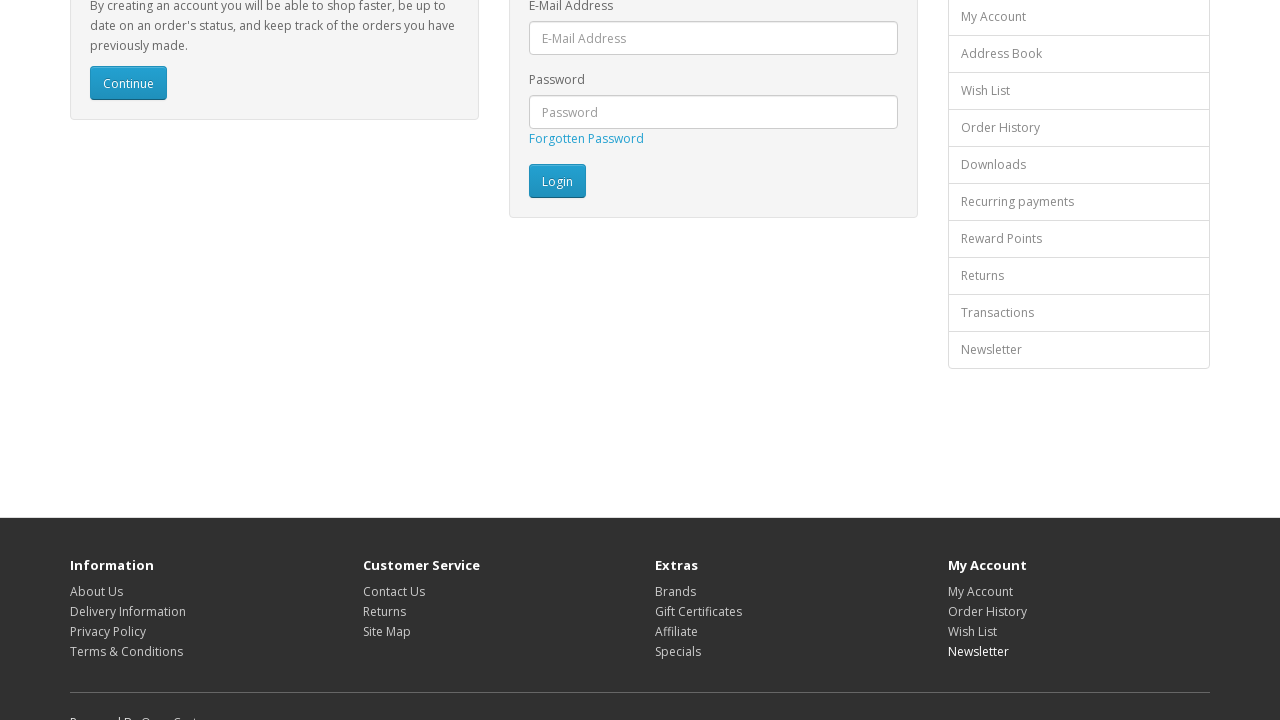

Clicked footer link at index 15 at (169, 712) on xpath=//footer//a >> nth=15
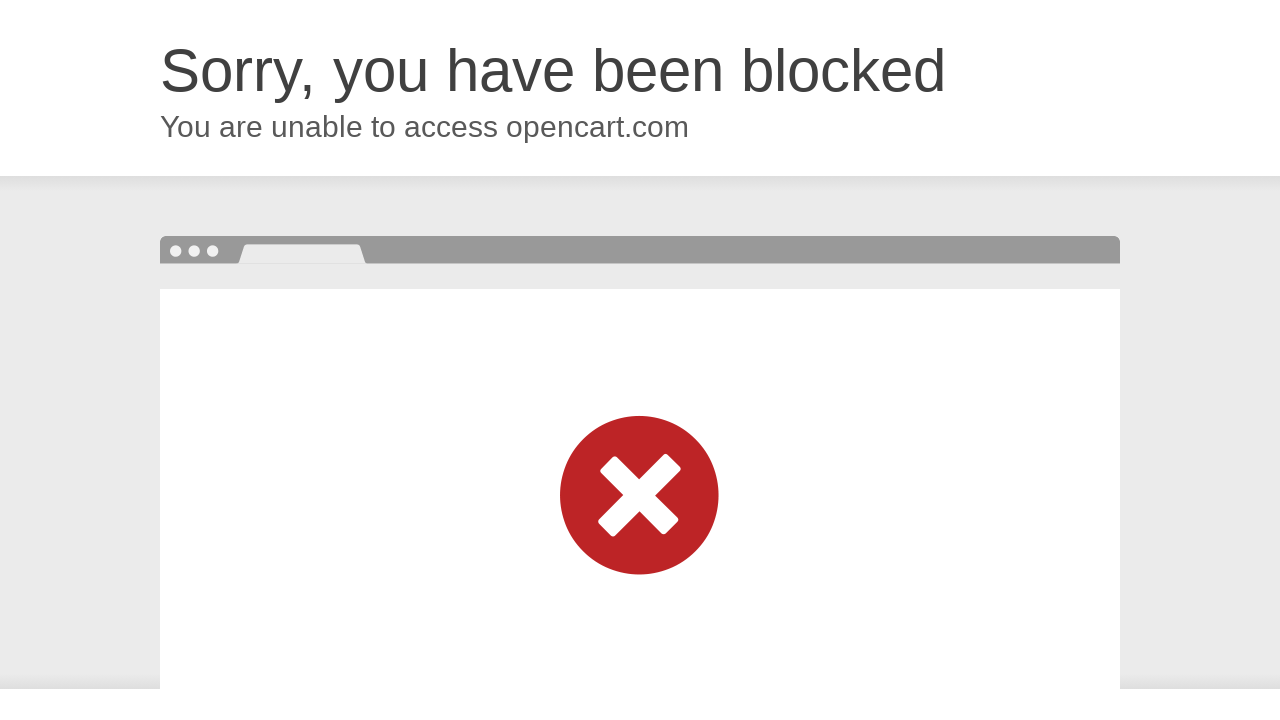

Waited for page to load after clicking footer link 15
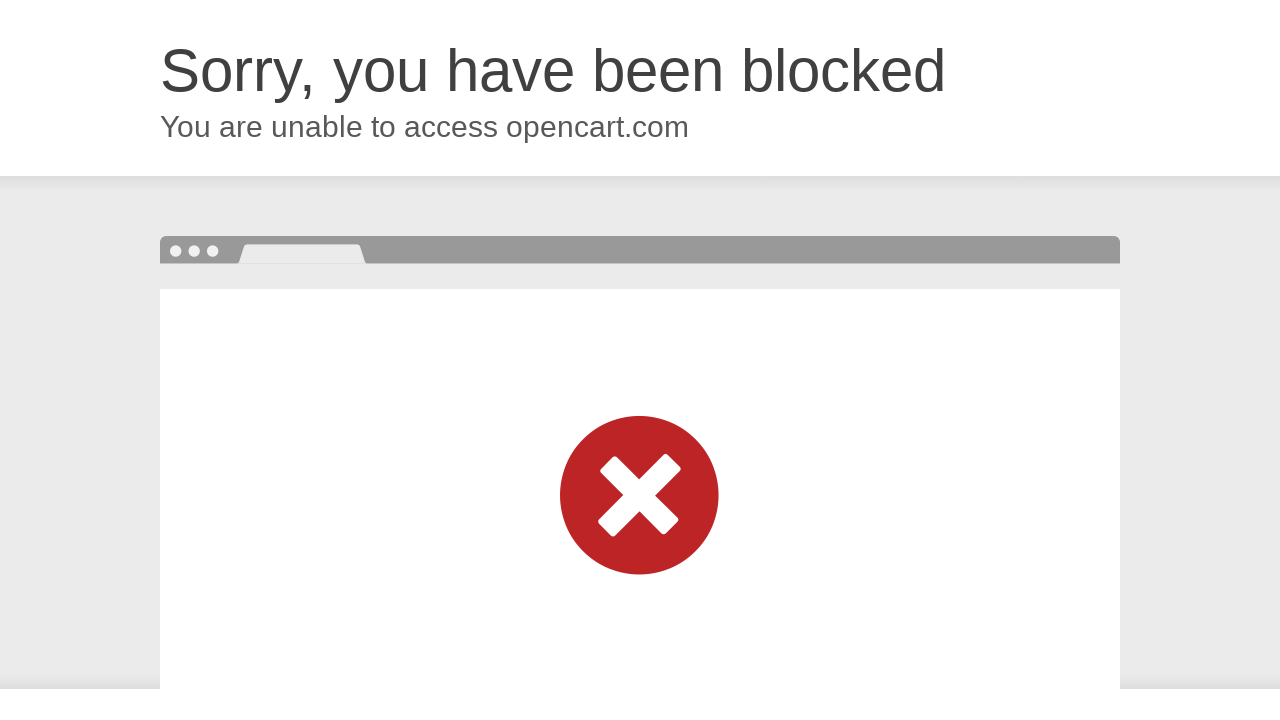

Navigated back to login page from footer link 15
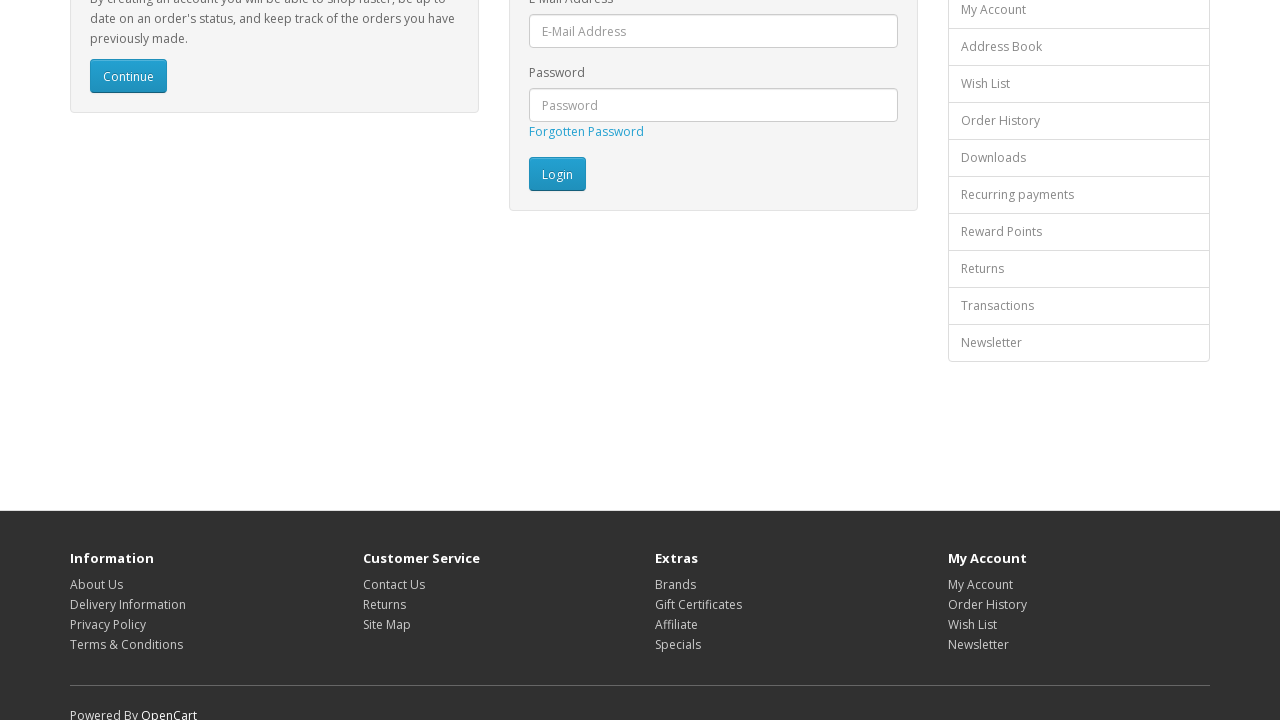

Waited for login page to load after navigating back from footer link 15
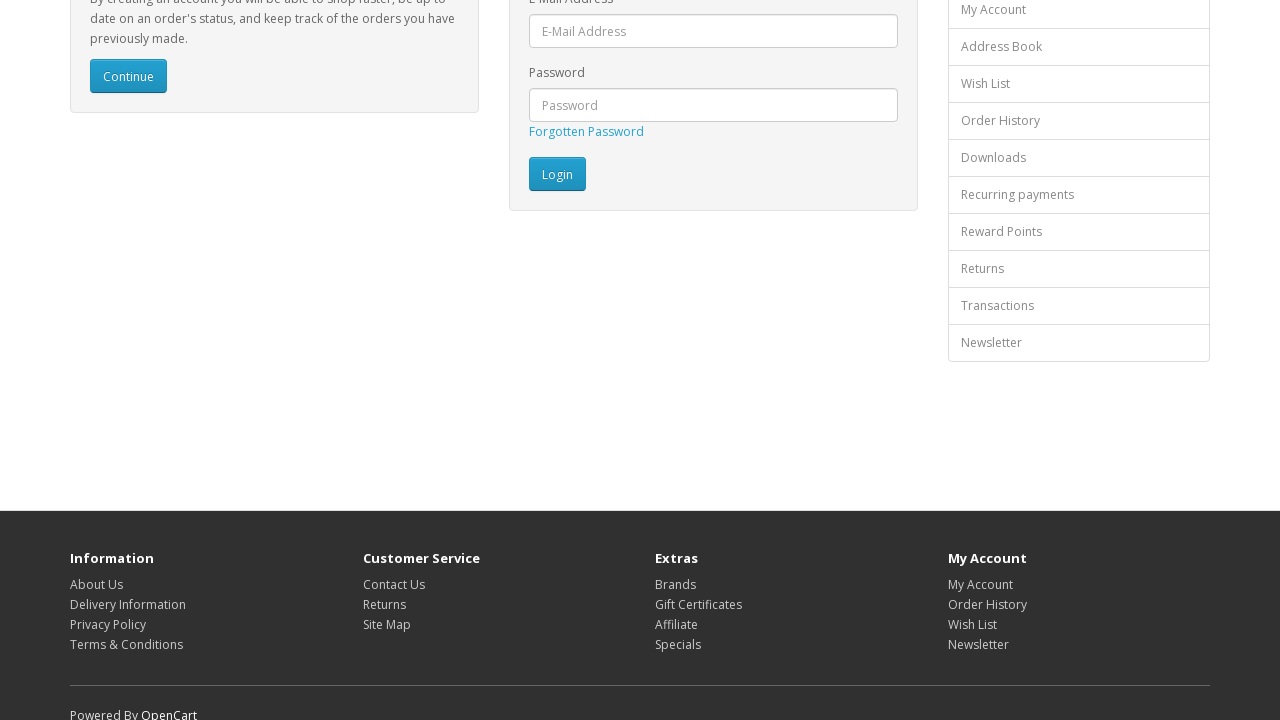

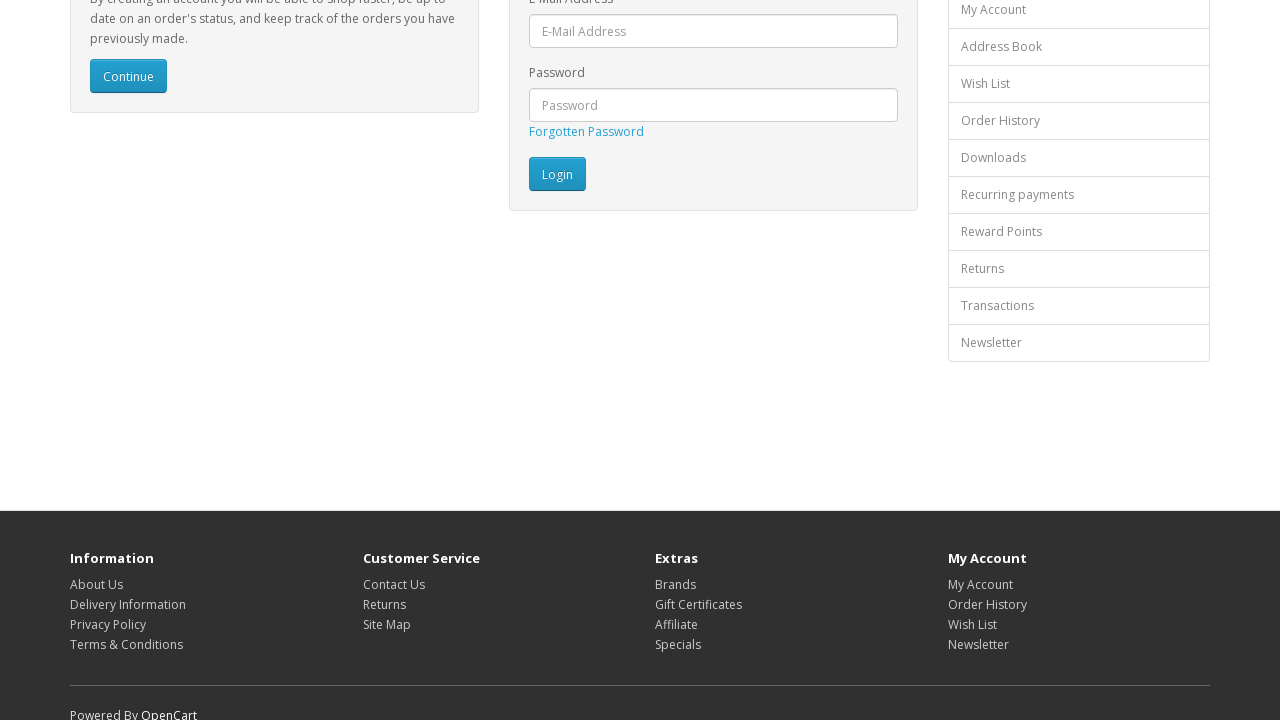